Tests filling out a large form by entering text into all input fields and submitting the form via a button click.

Starting URL: https://suninjuly.github.io/huge_form.html

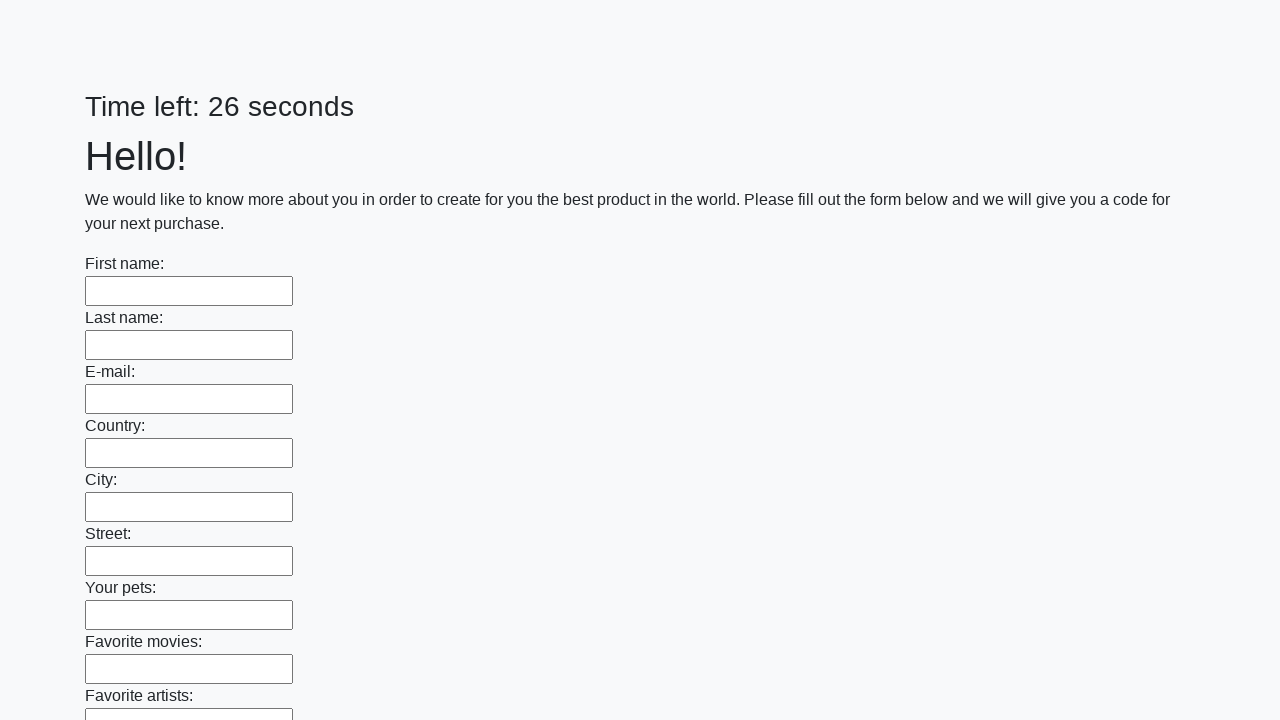

Navigated to huge form page
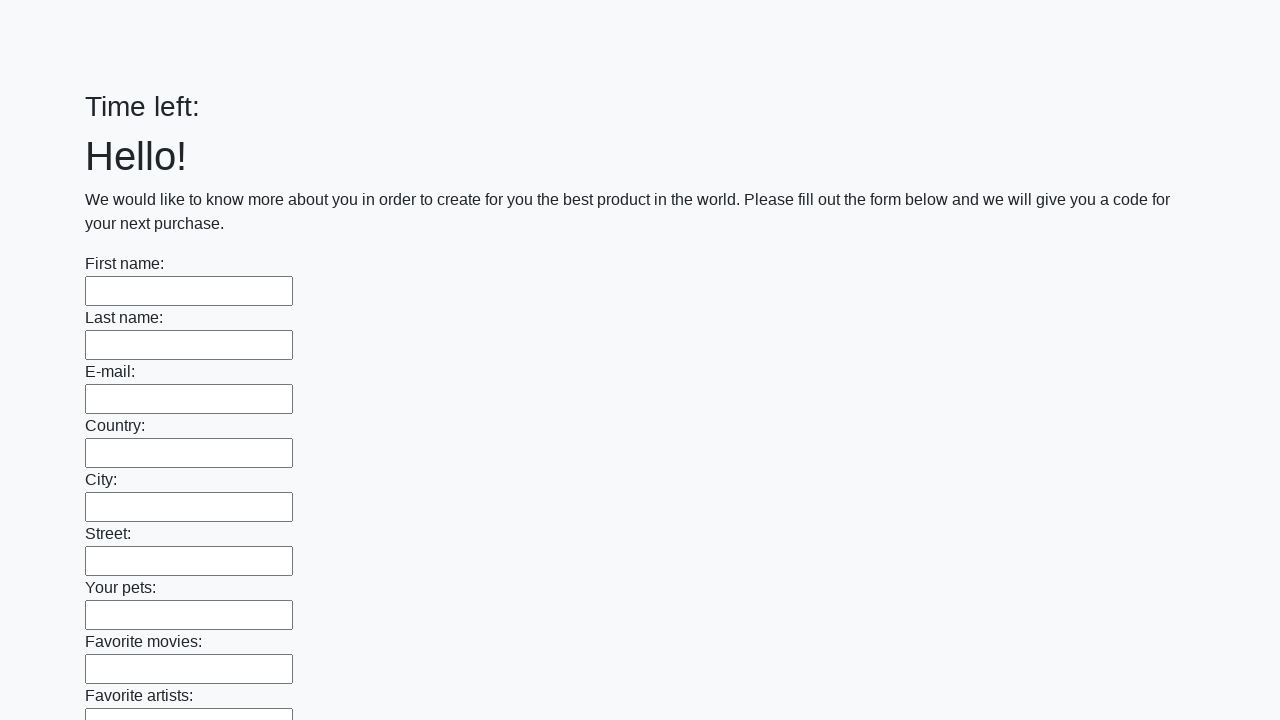

Filled input field with 'My answer' on input >> nth=0
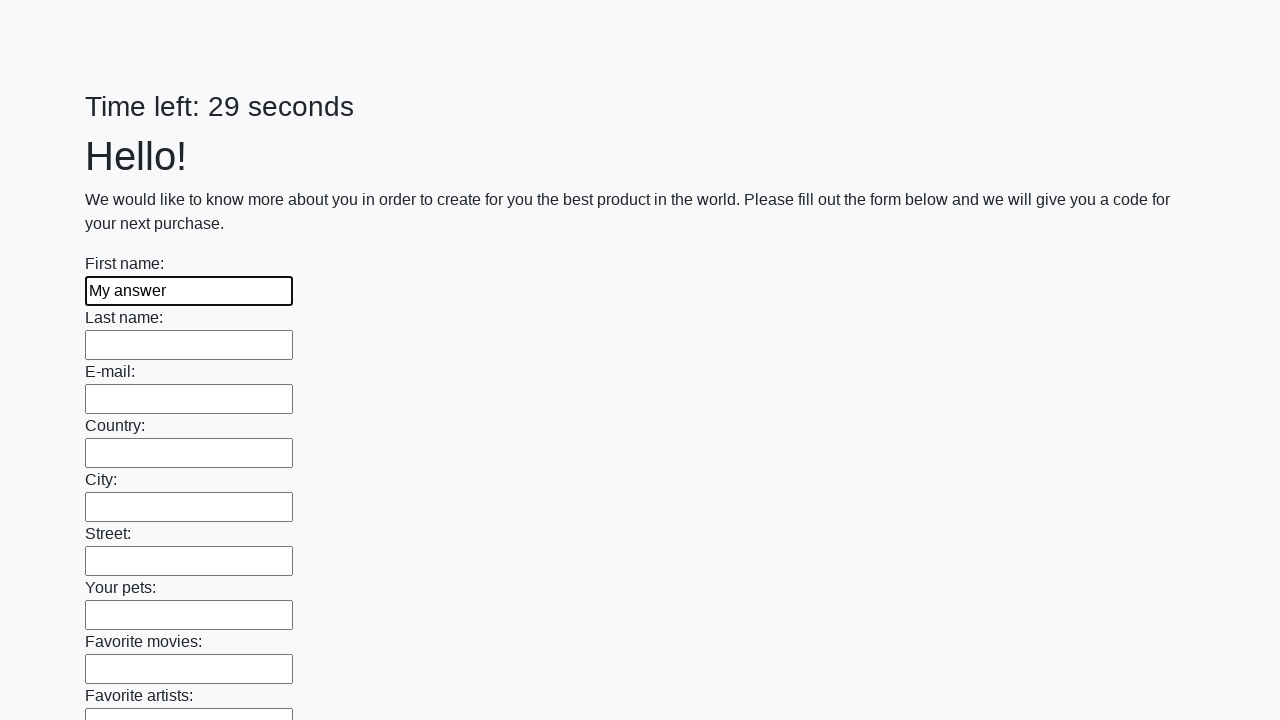

Filled input field with 'My answer' on input >> nth=1
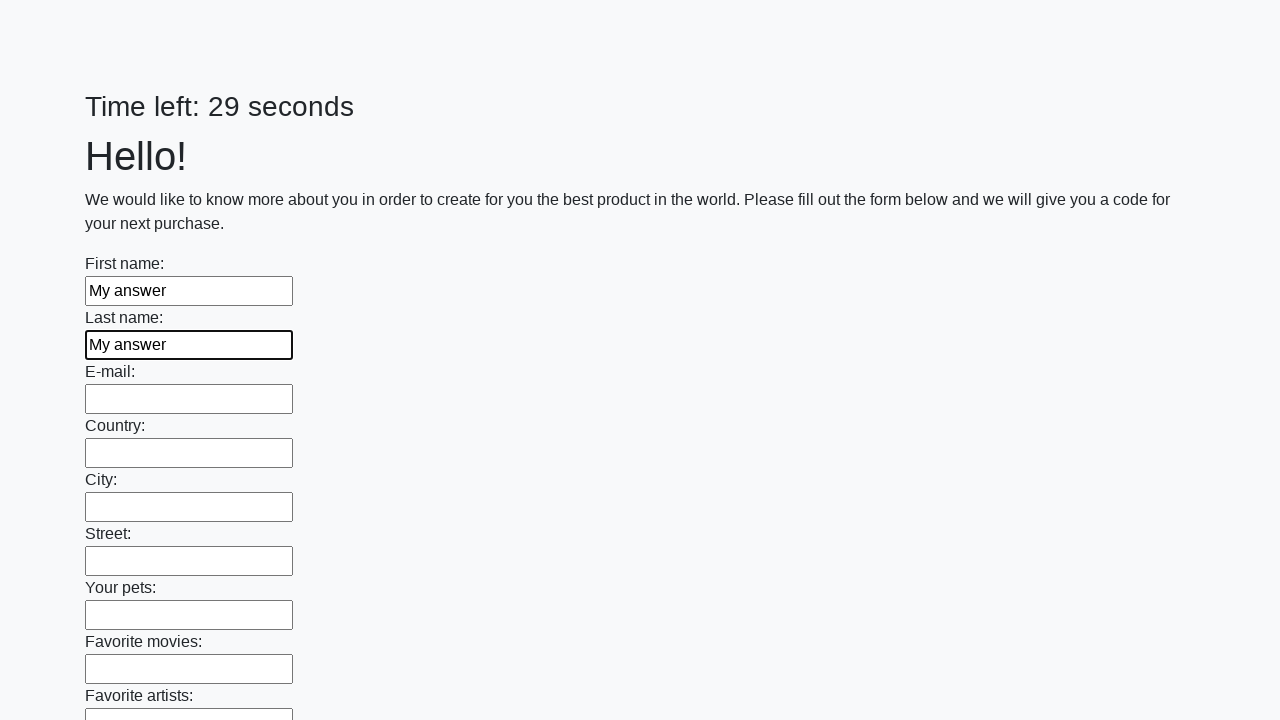

Filled input field with 'My answer' on input >> nth=2
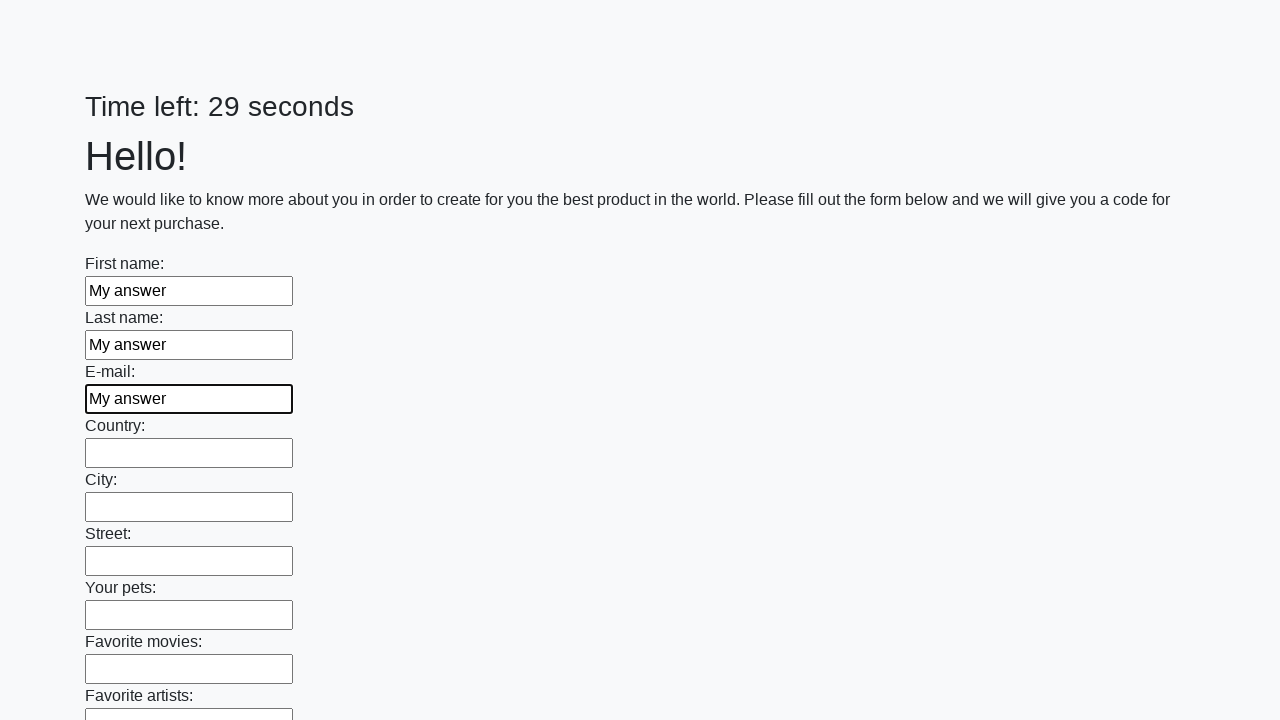

Filled input field with 'My answer' on input >> nth=3
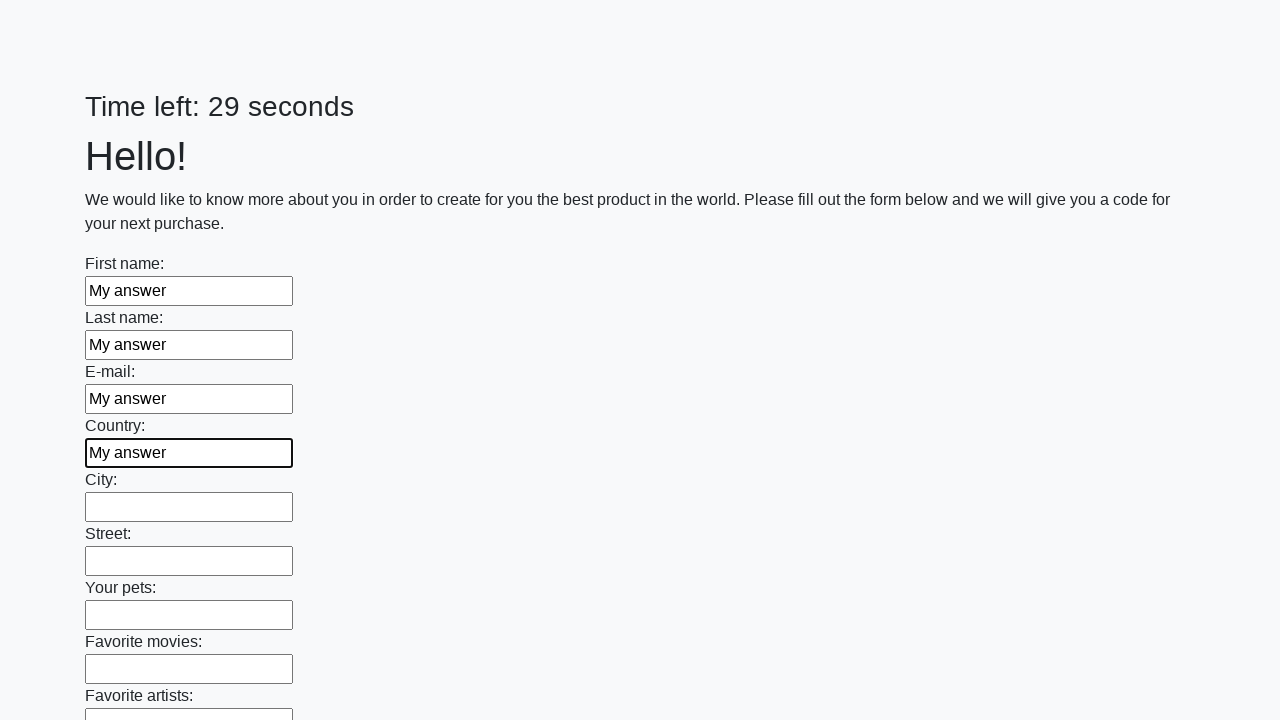

Filled input field with 'My answer' on input >> nth=4
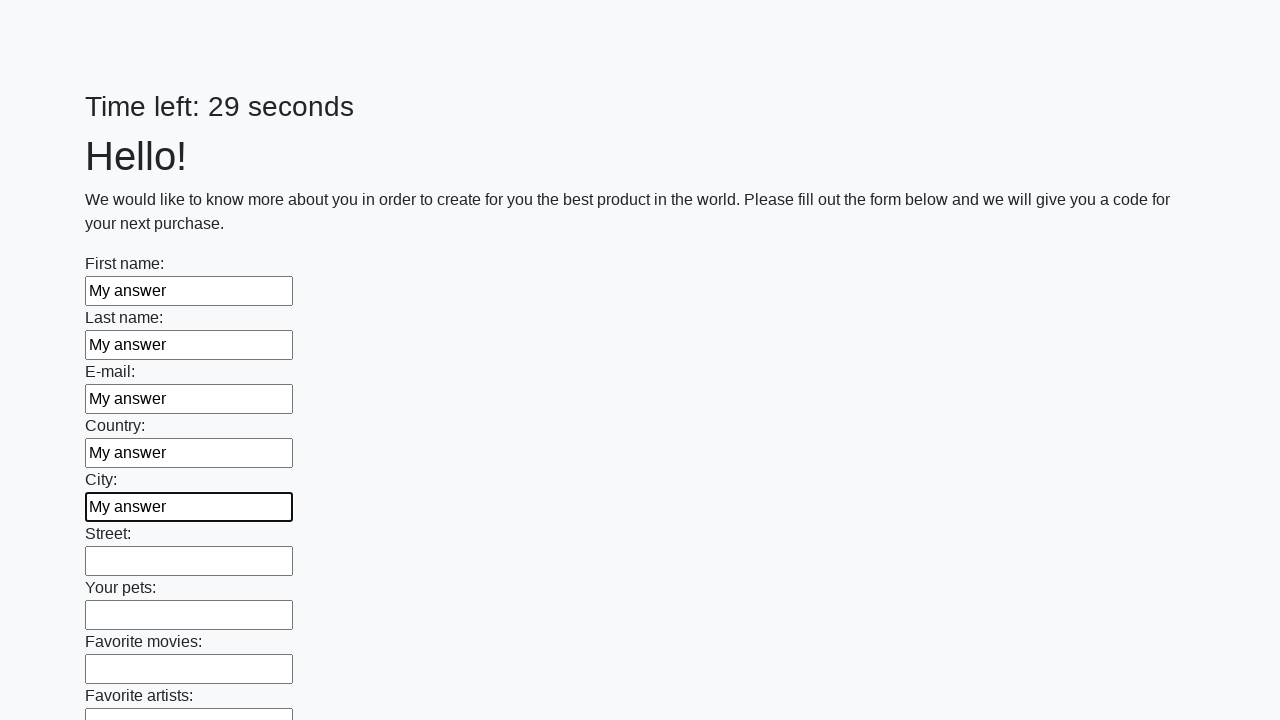

Filled input field with 'My answer' on input >> nth=5
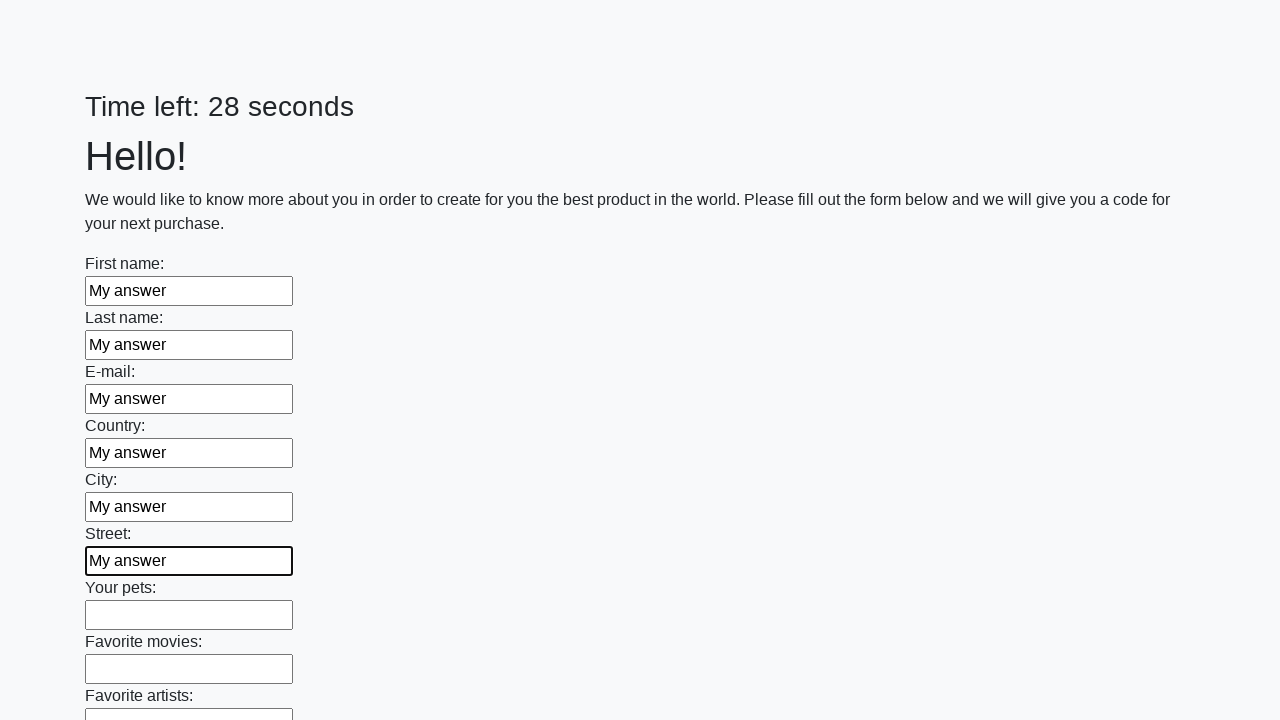

Filled input field with 'My answer' on input >> nth=6
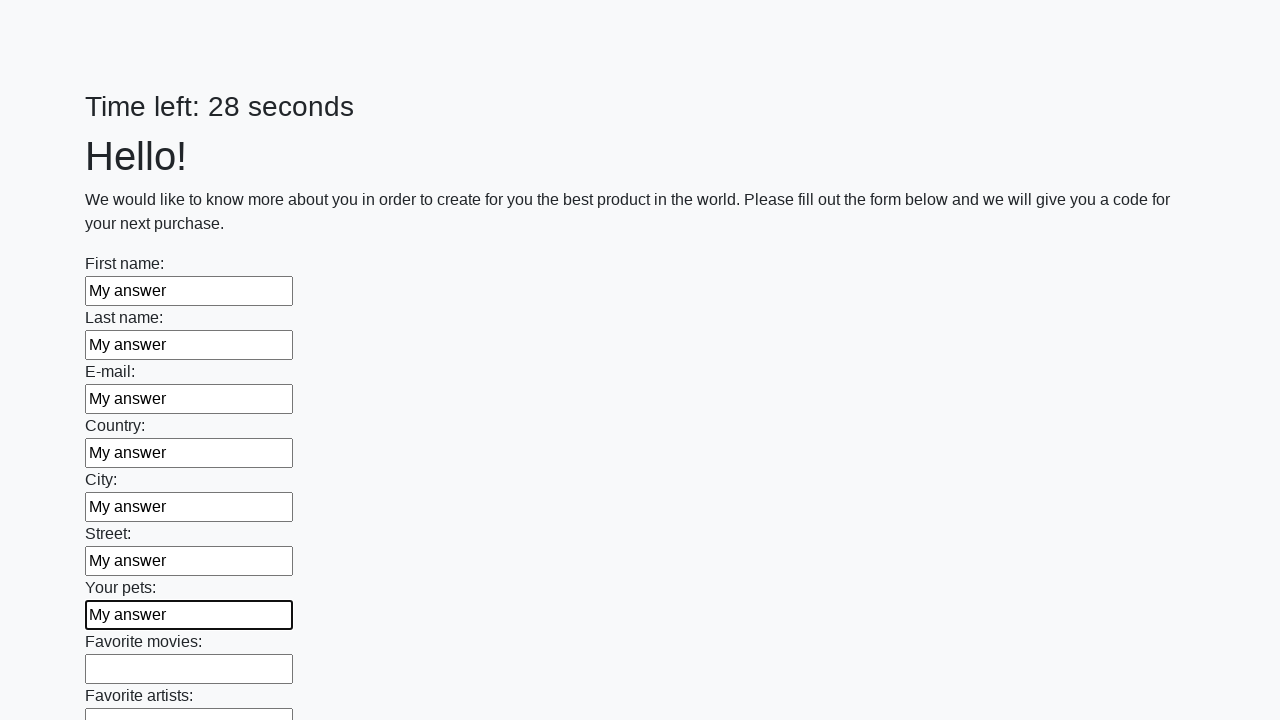

Filled input field with 'My answer' on input >> nth=7
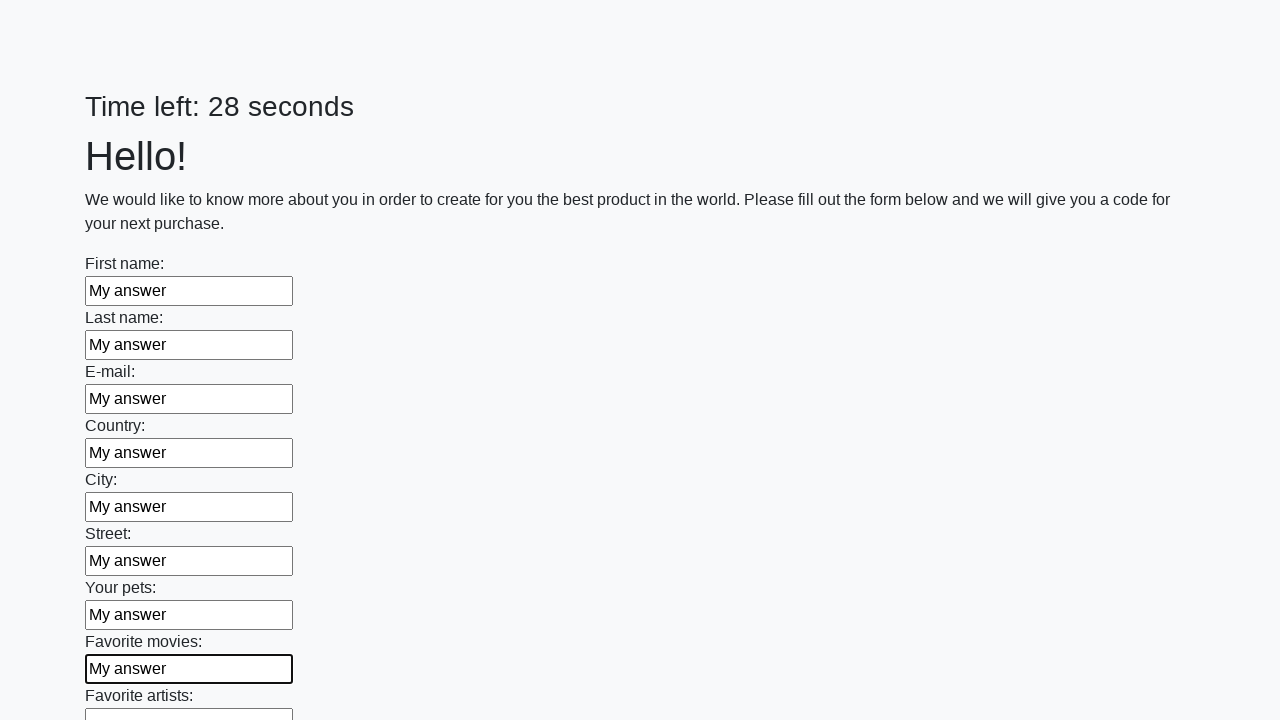

Filled input field with 'My answer' on input >> nth=8
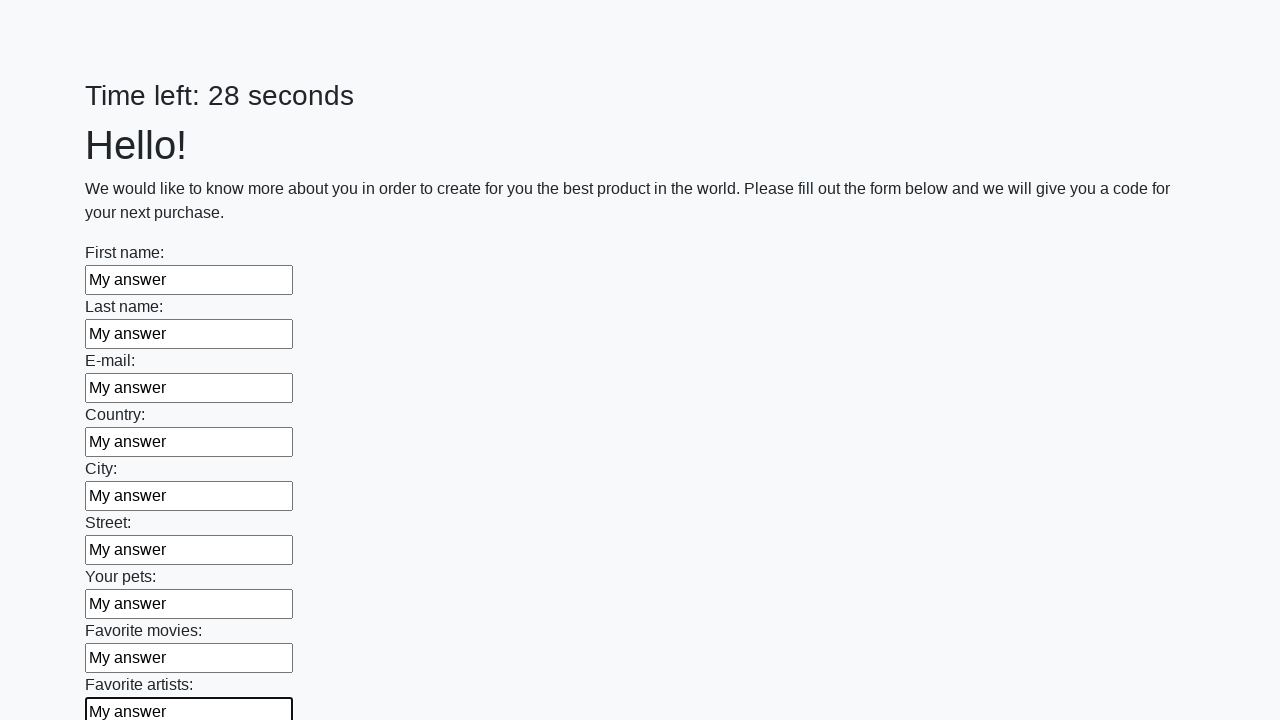

Filled input field with 'My answer' on input >> nth=9
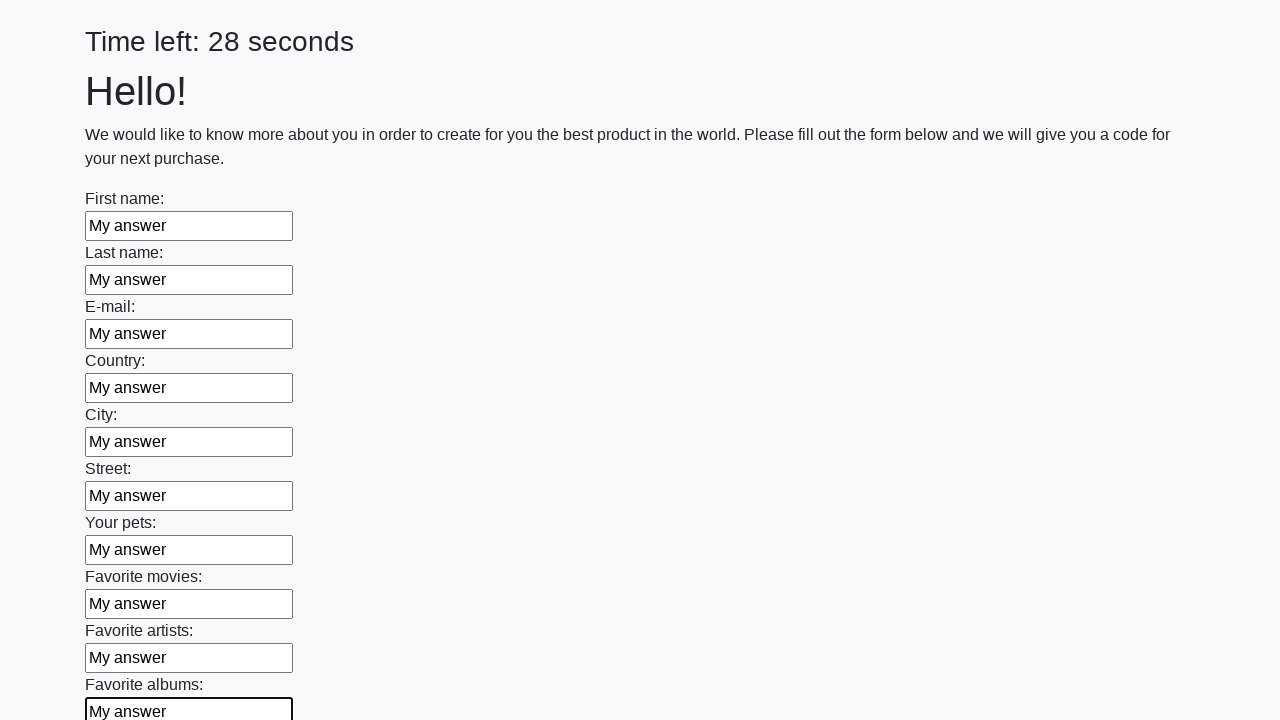

Filled input field with 'My answer' on input >> nth=10
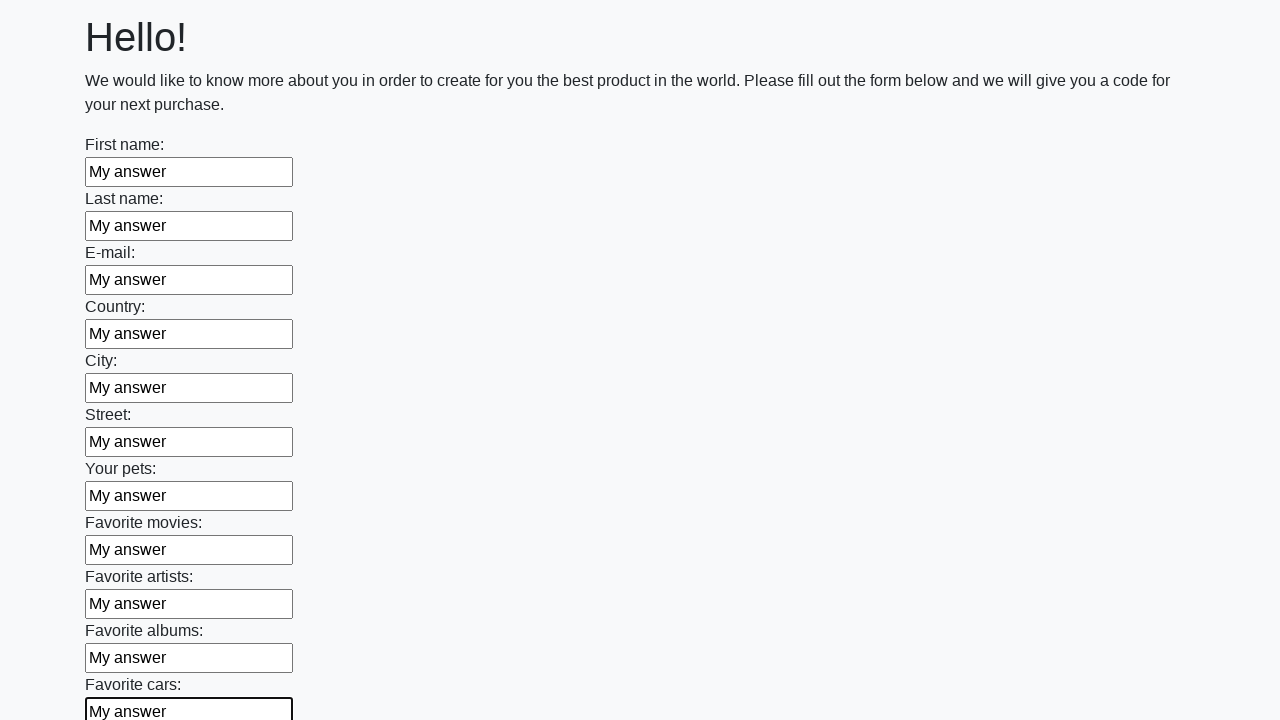

Filled input field with 'My answer' on input >> nth=11
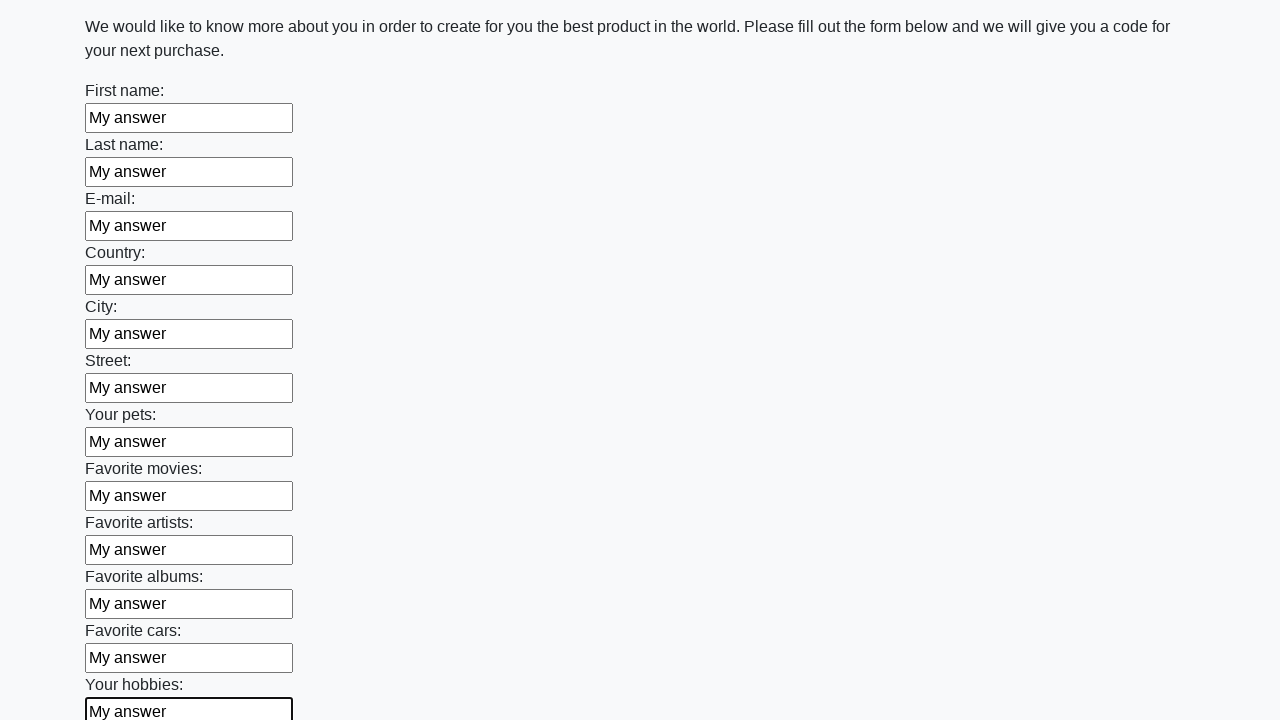

Filled input field with 'My answer' on input >> nth=12
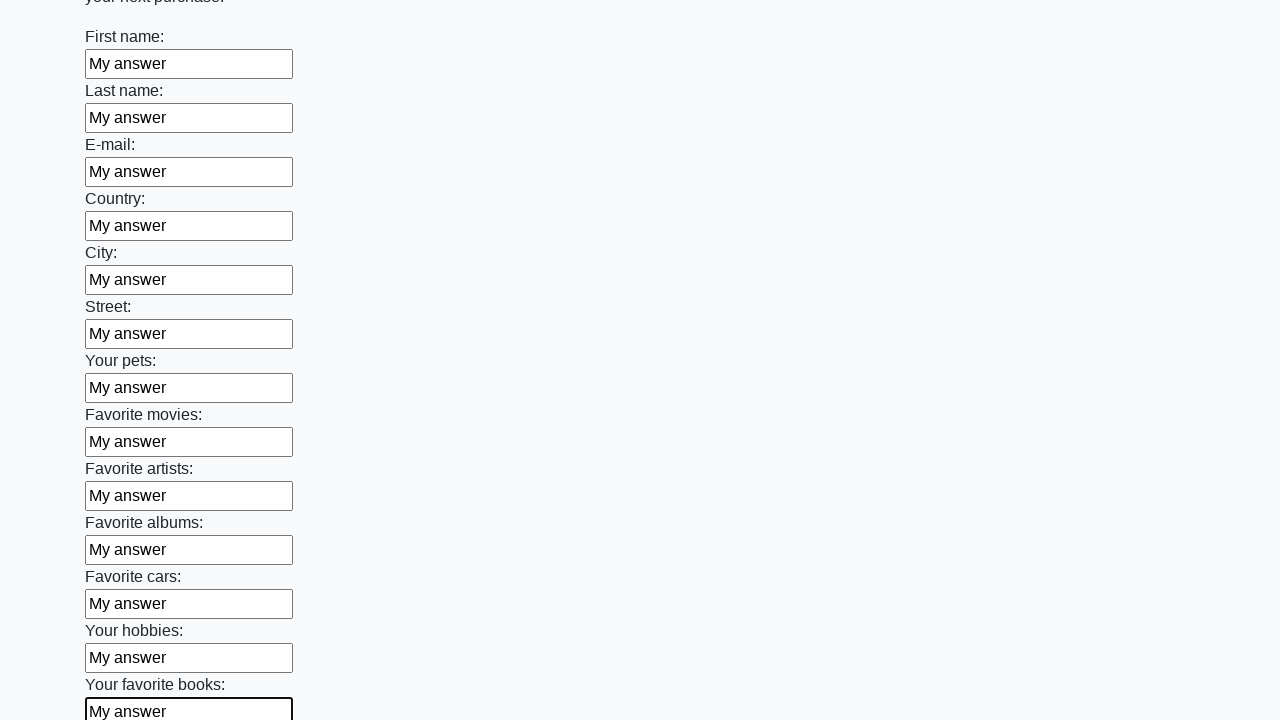

Filled input field with 'My answer' on input >> nth=13
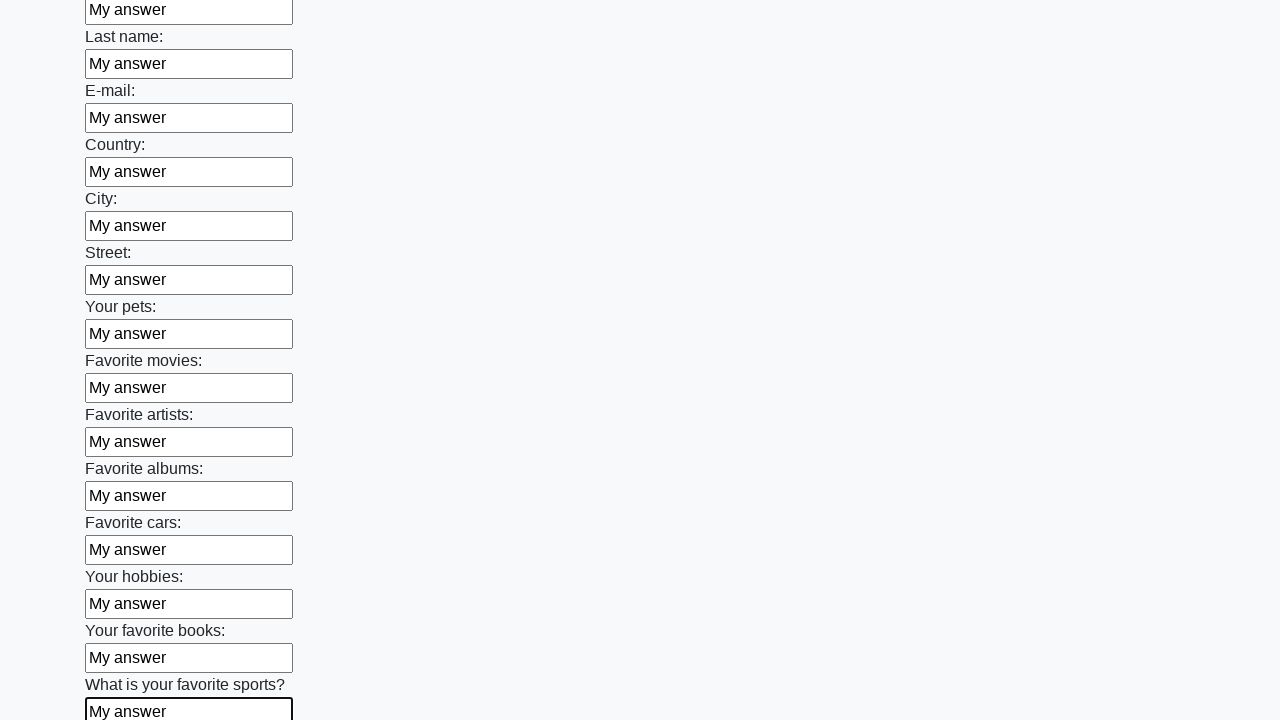

Filled input field with 'My answer' on input >> nth=14
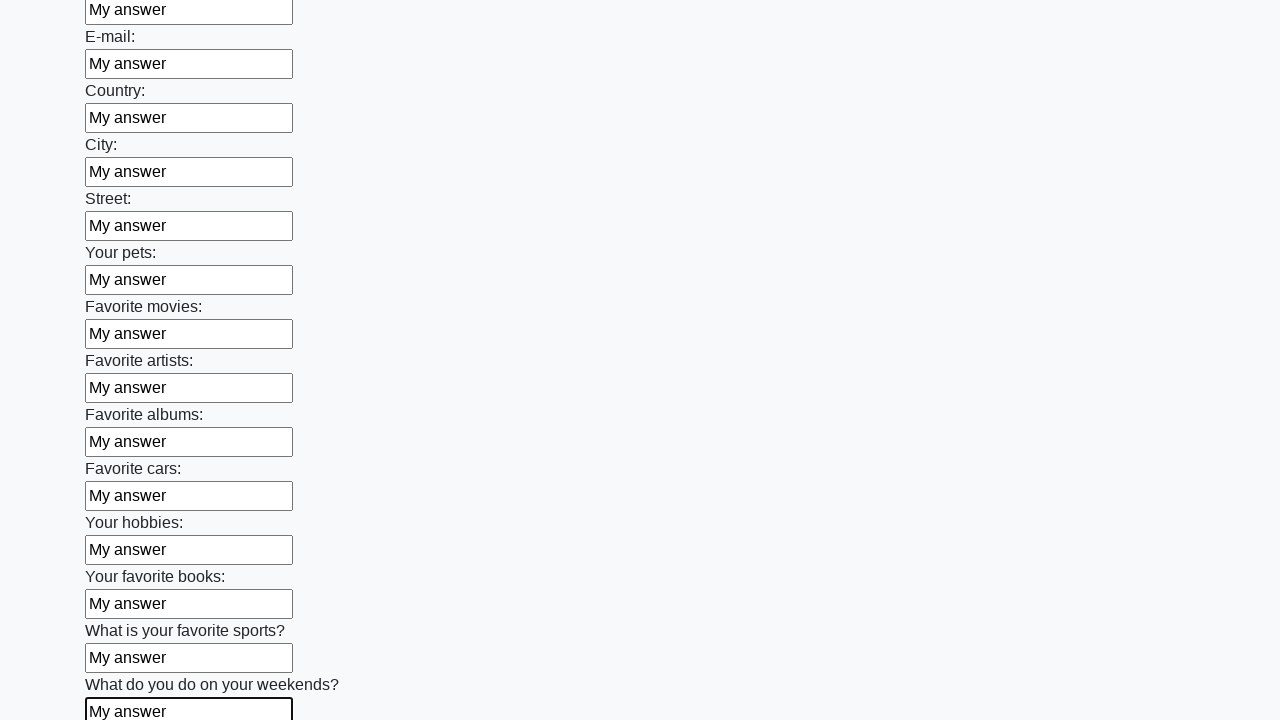

Filled input field with 'My answer' on input >> nth=15
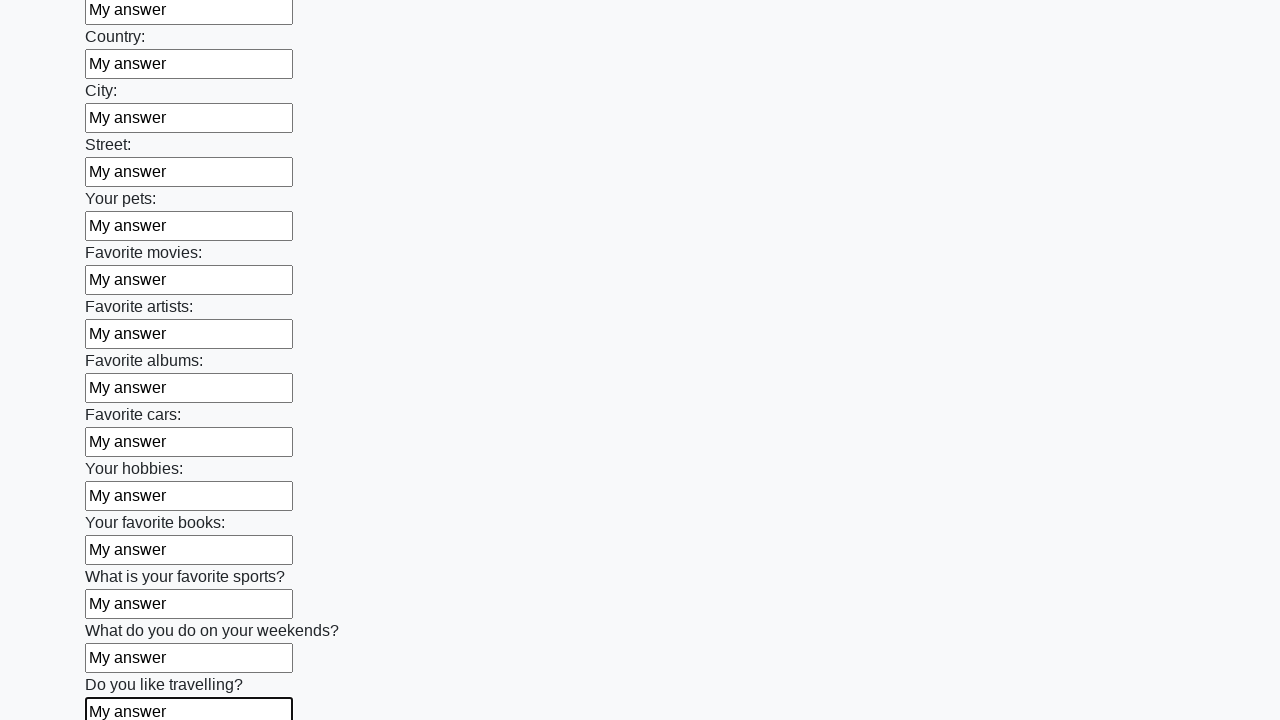

Filled input field with 'My answer' on input >> nth=16
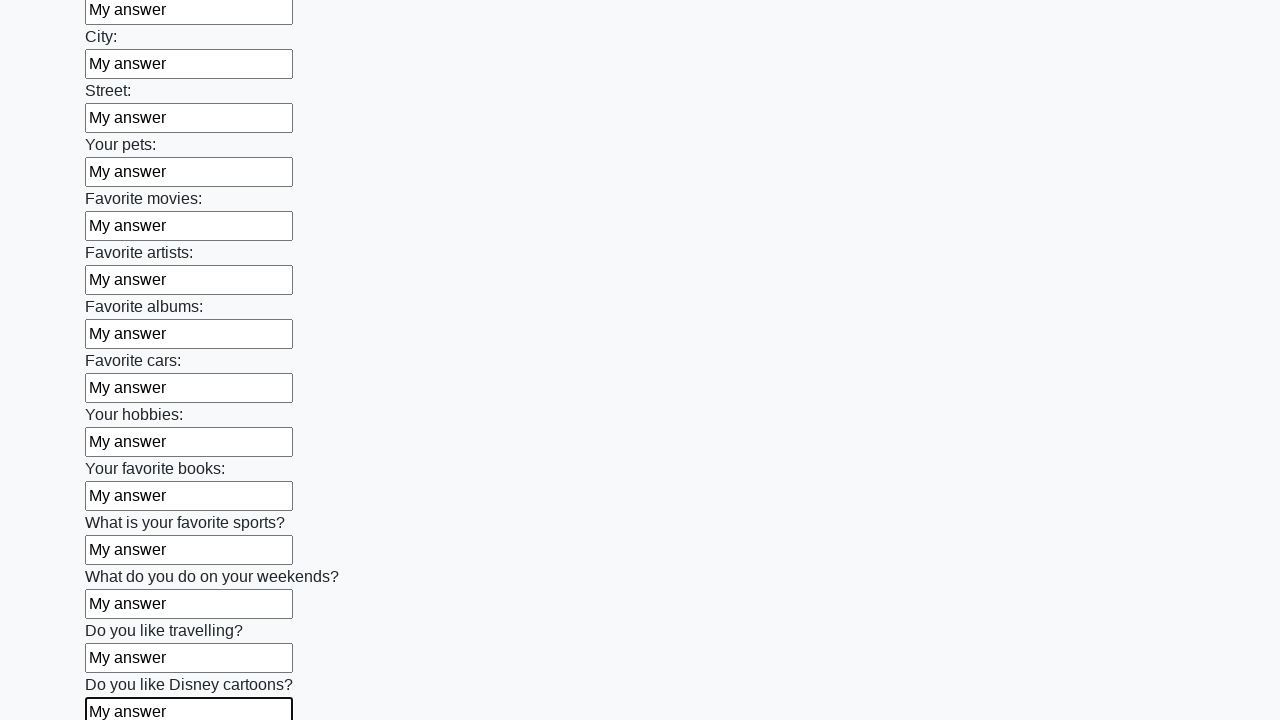

Filled input field with 'My answer' on input >> nth=17
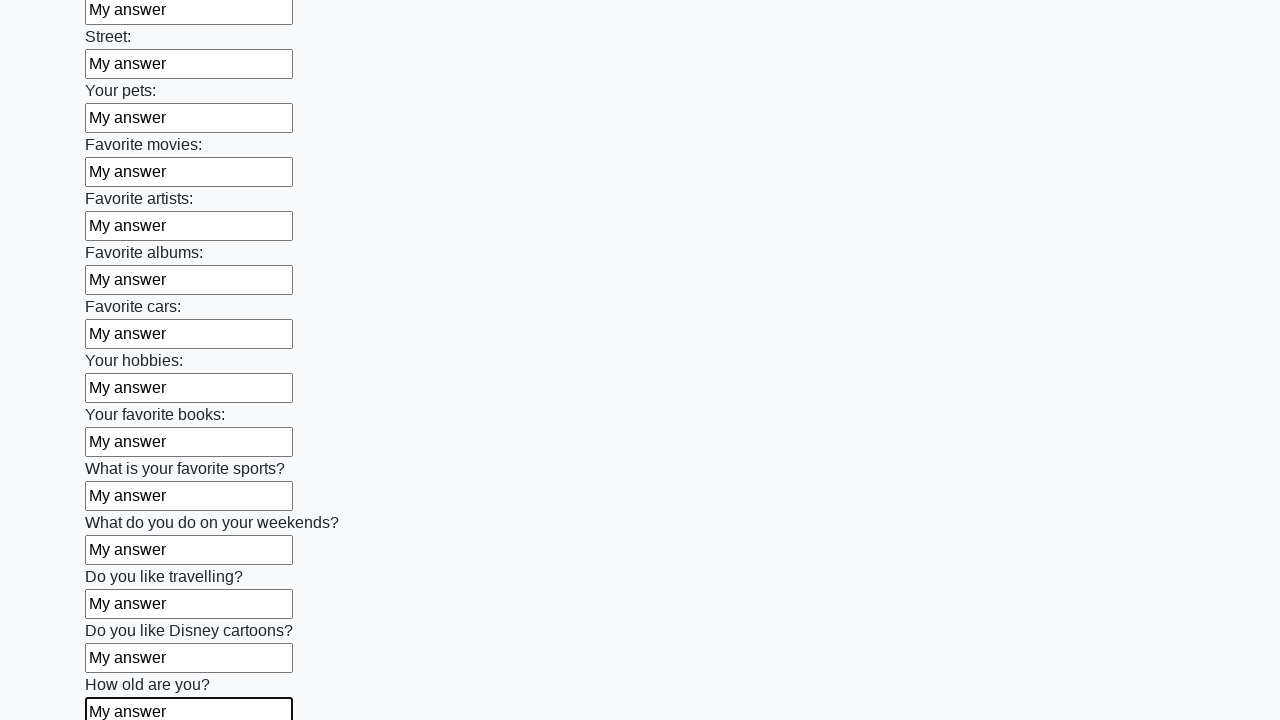

Filled input field with 'My answer' on input >> nth=18
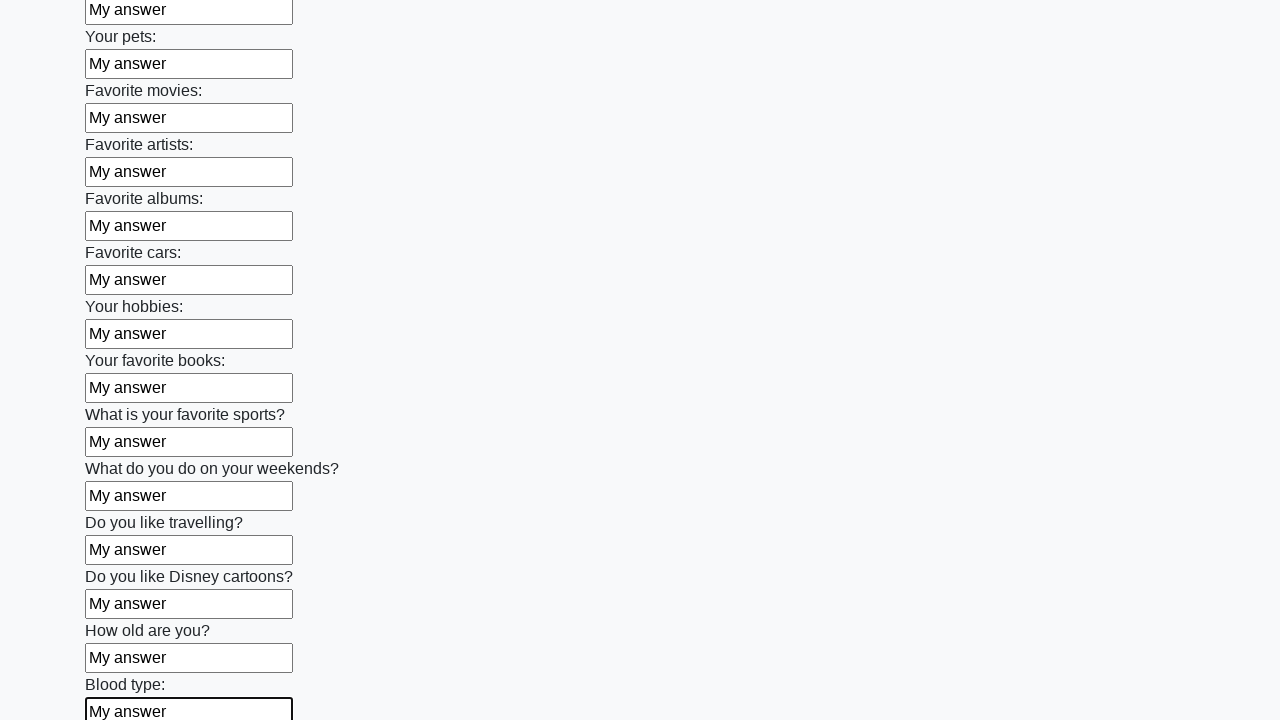

Filled input field with 'My answer' on input >> nth=19
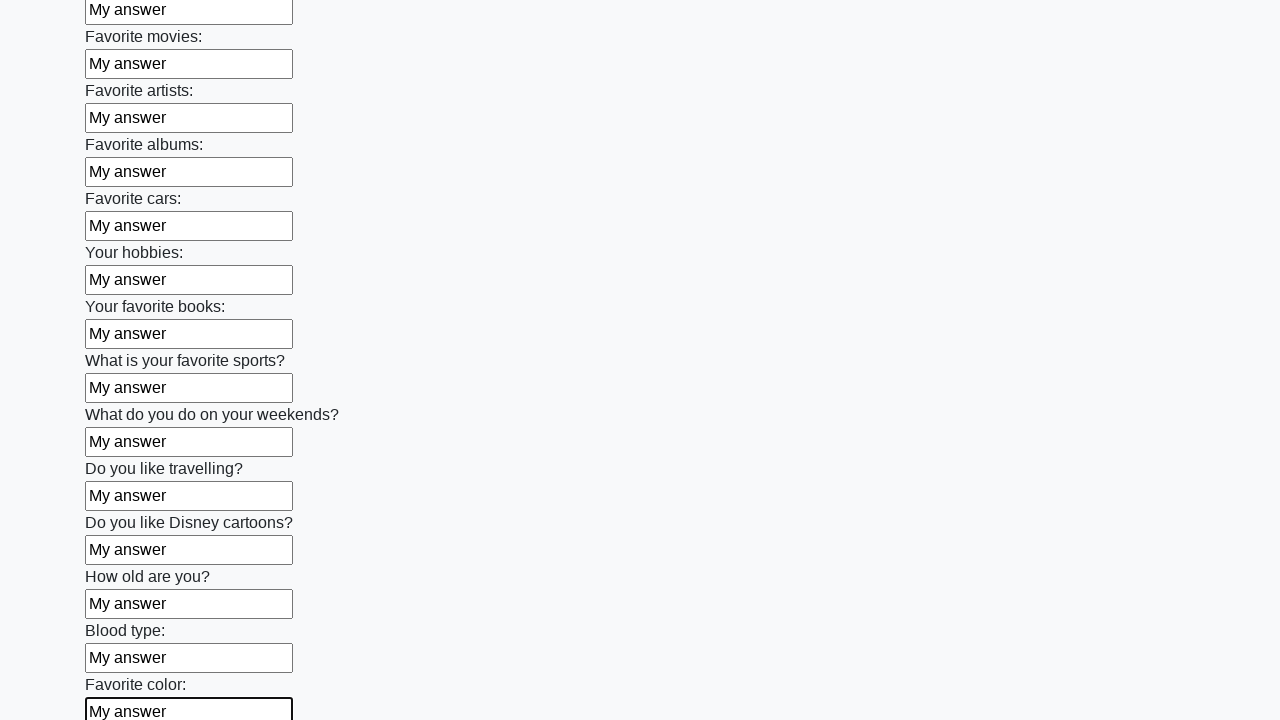

Filled input field with 'My answer' on input >> nth=20
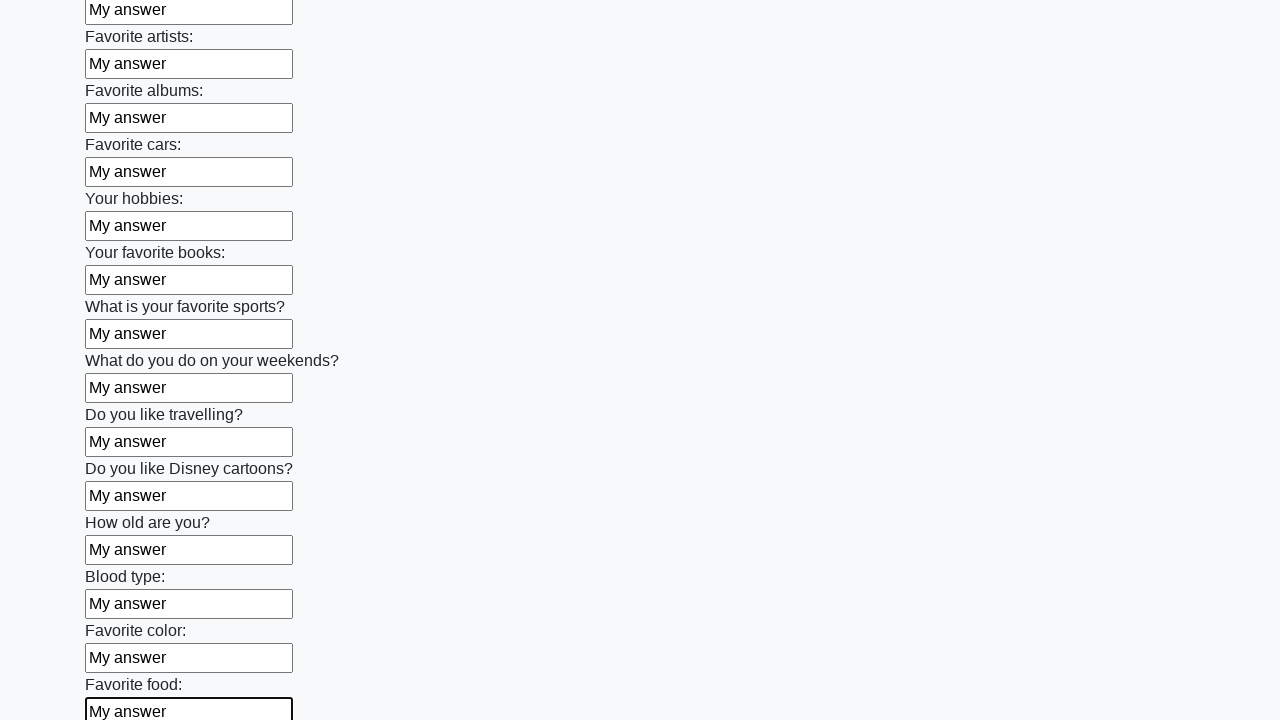

Filled input field with 'My answer' on input >> nth=21
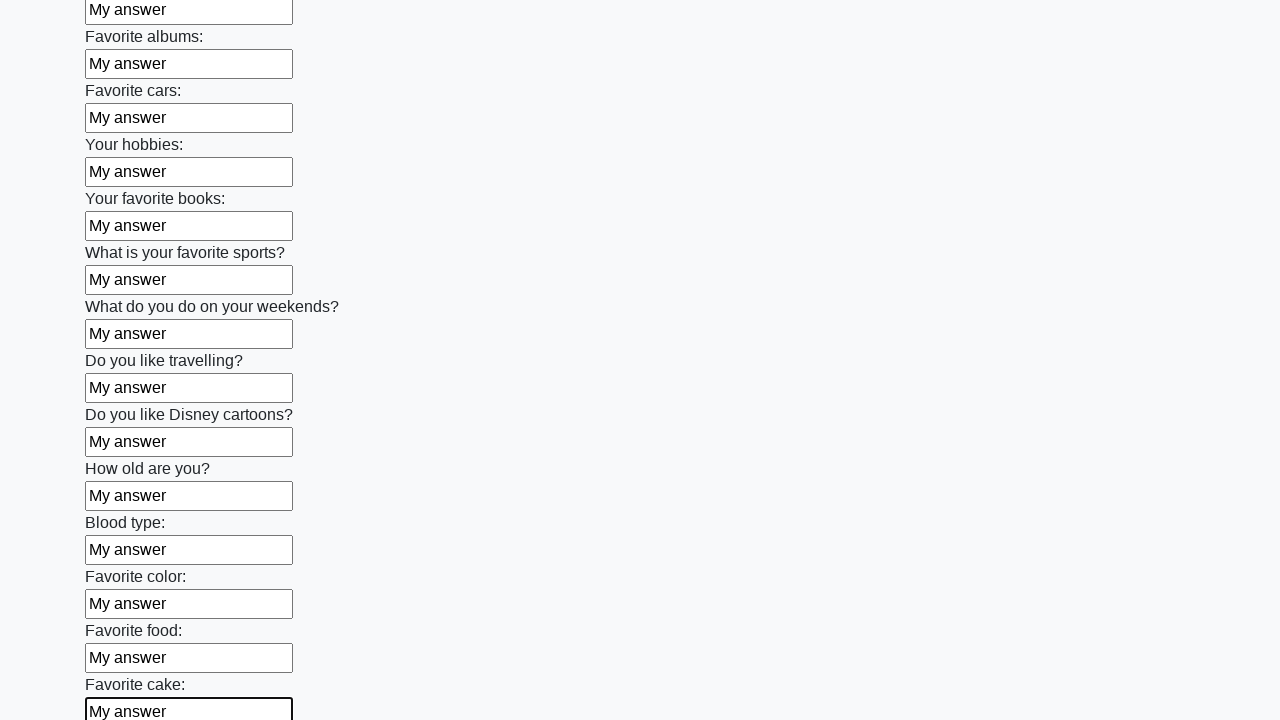

Filled input field with 'My answer' on input >> nth=22
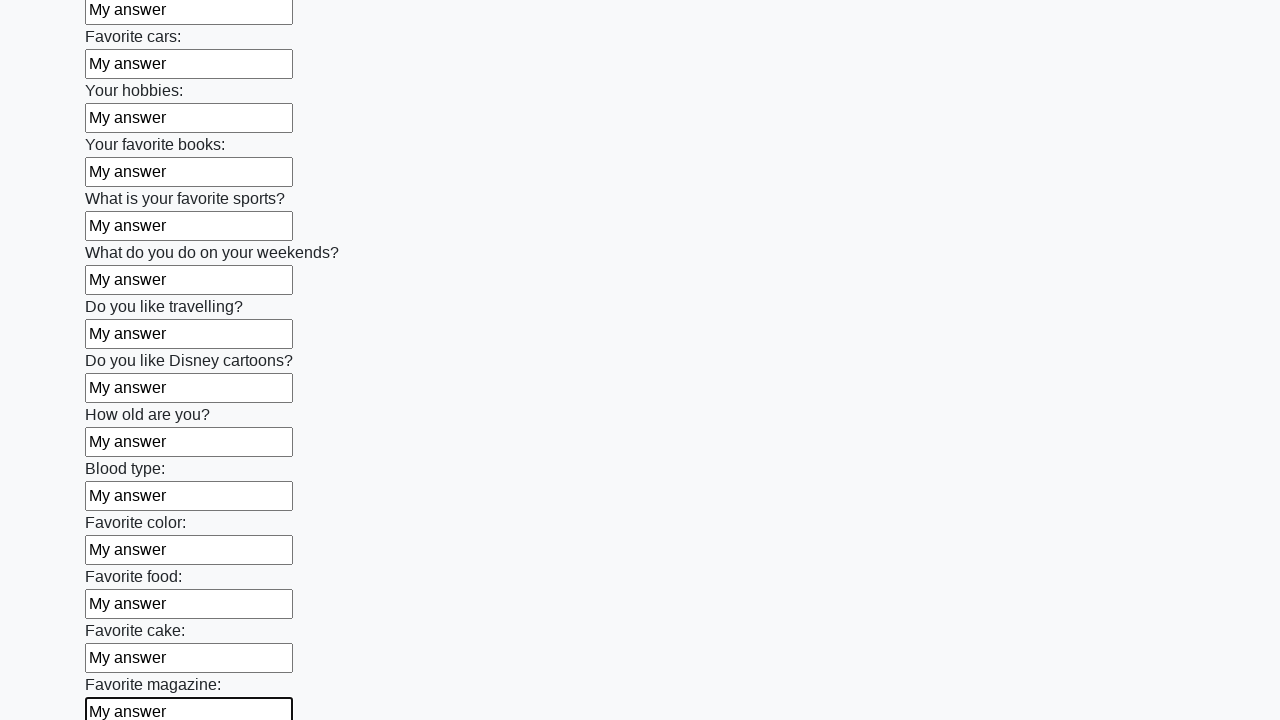

Filled input field with 'My answer' on input >> nth=23
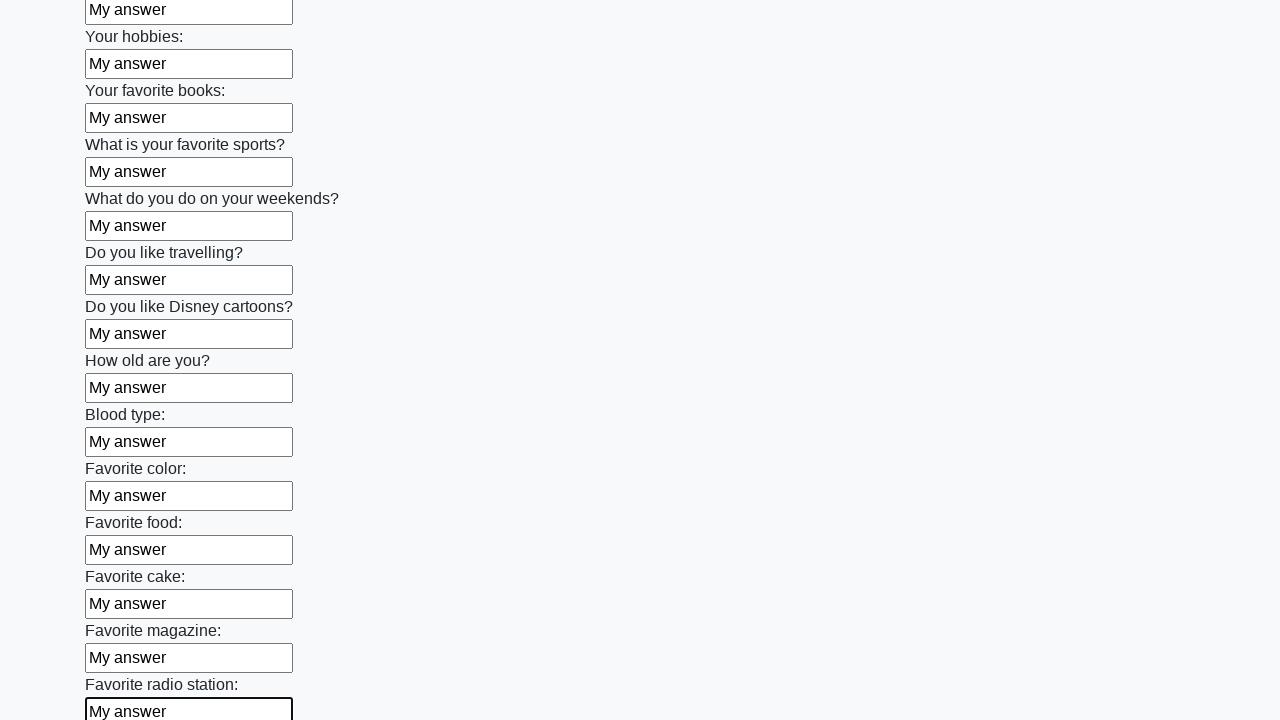

Filled input field with 'My answer' on input >> nth=24
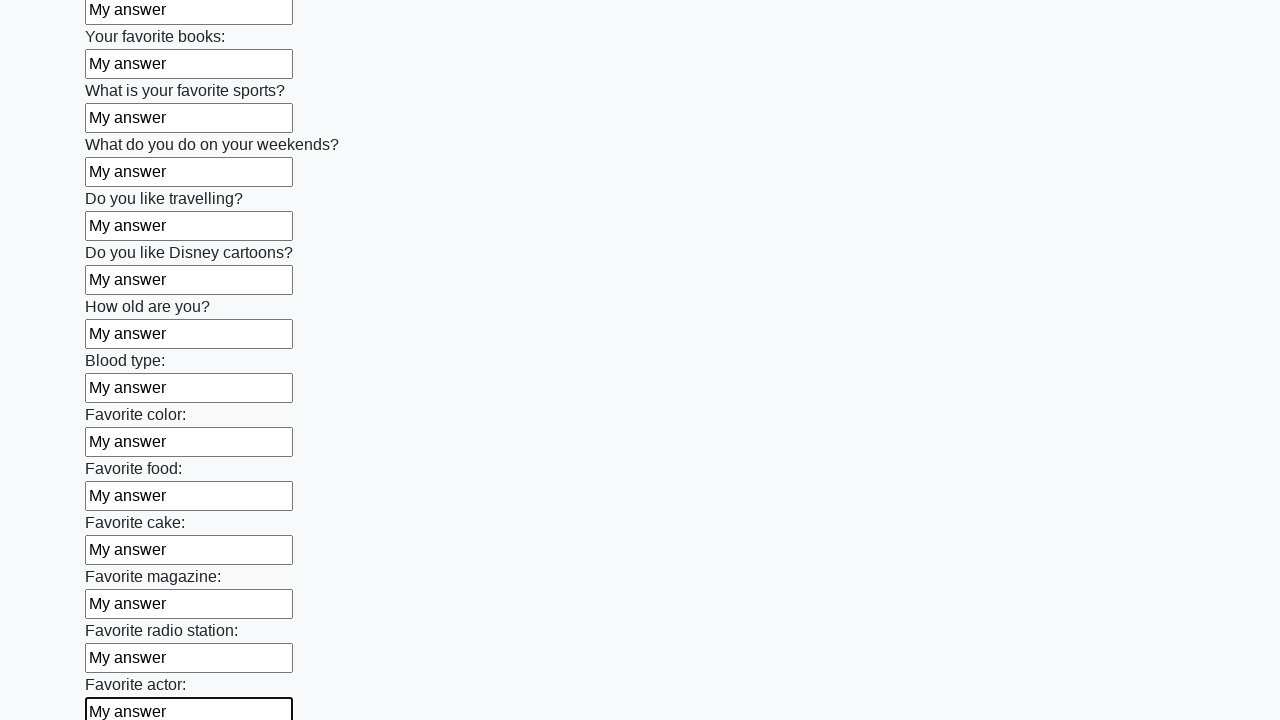

Filled input field with 'My answer' on input >> nth=25
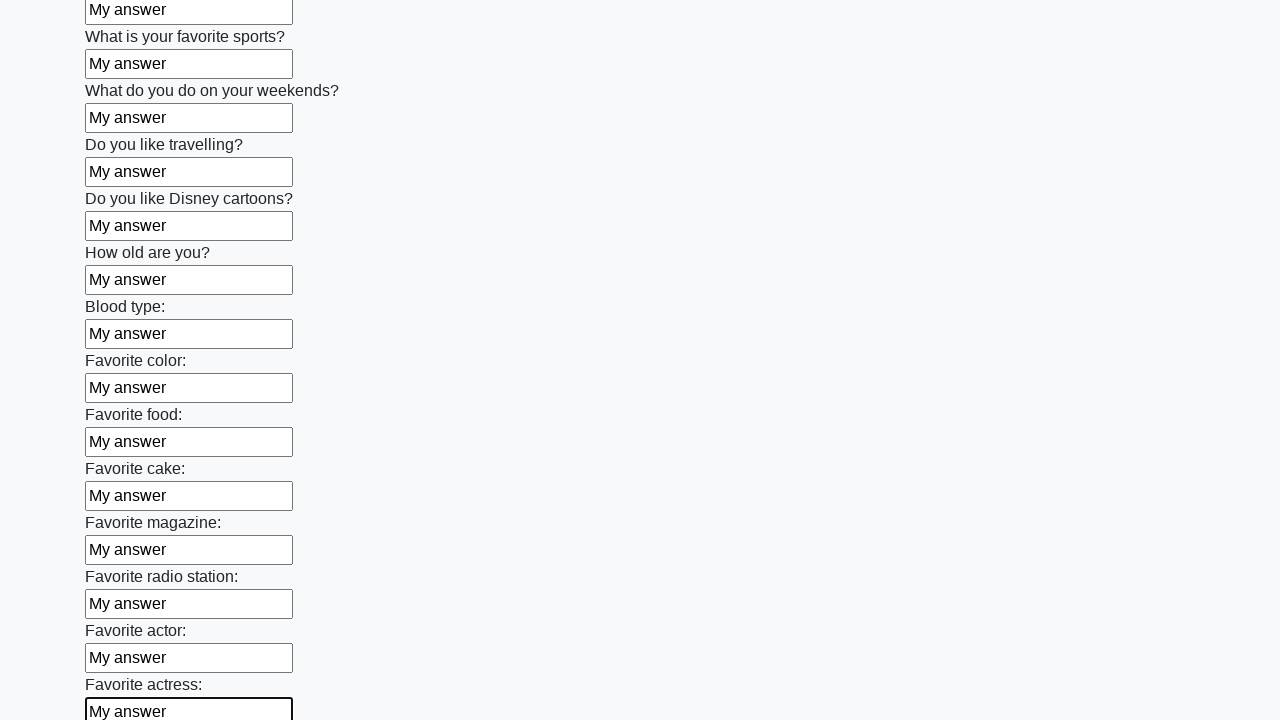

Filled input field with 'My answer' on input >> nth=26
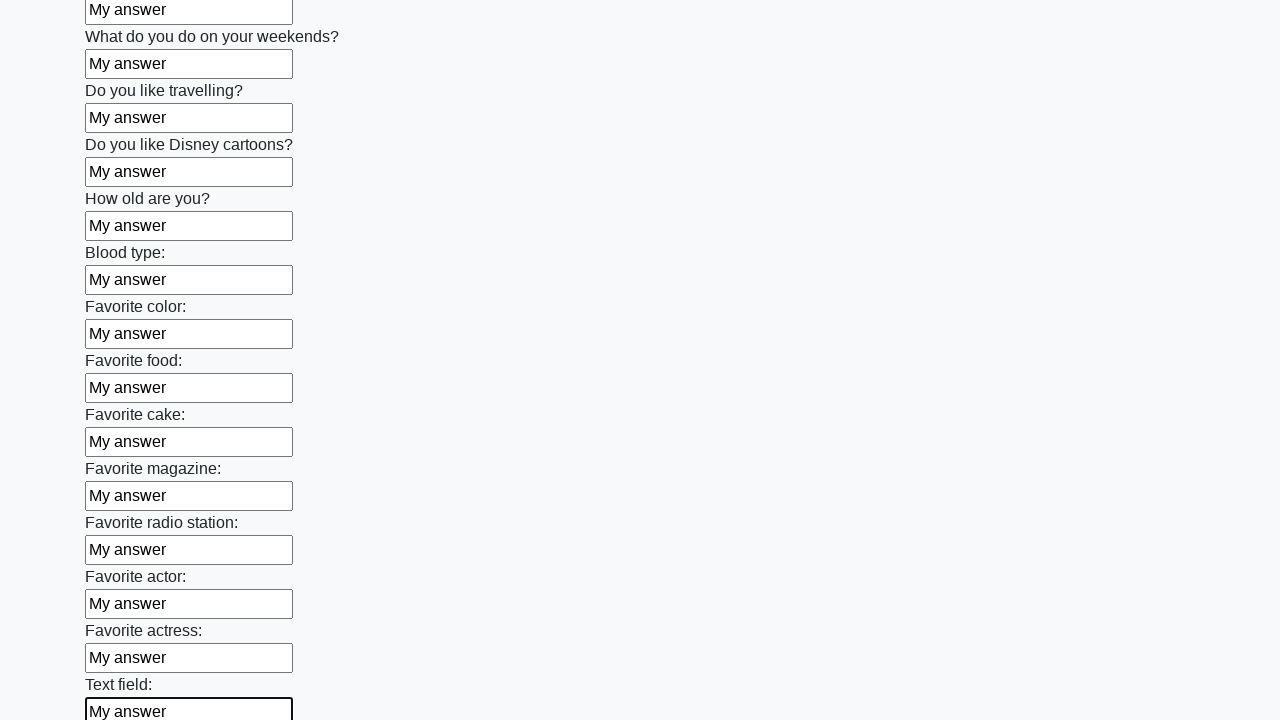

Filled input field with 'My answer' on input >> nth=27
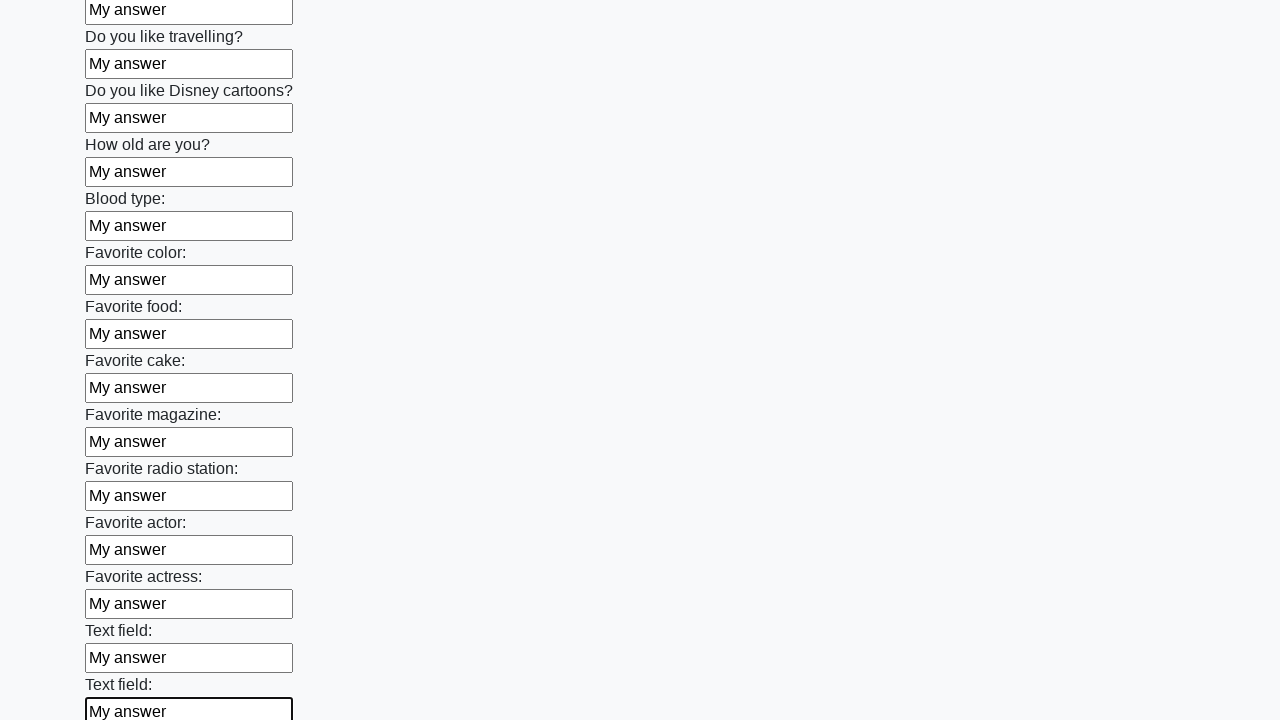

Filled input field with 'My answer' on input >> nth=28
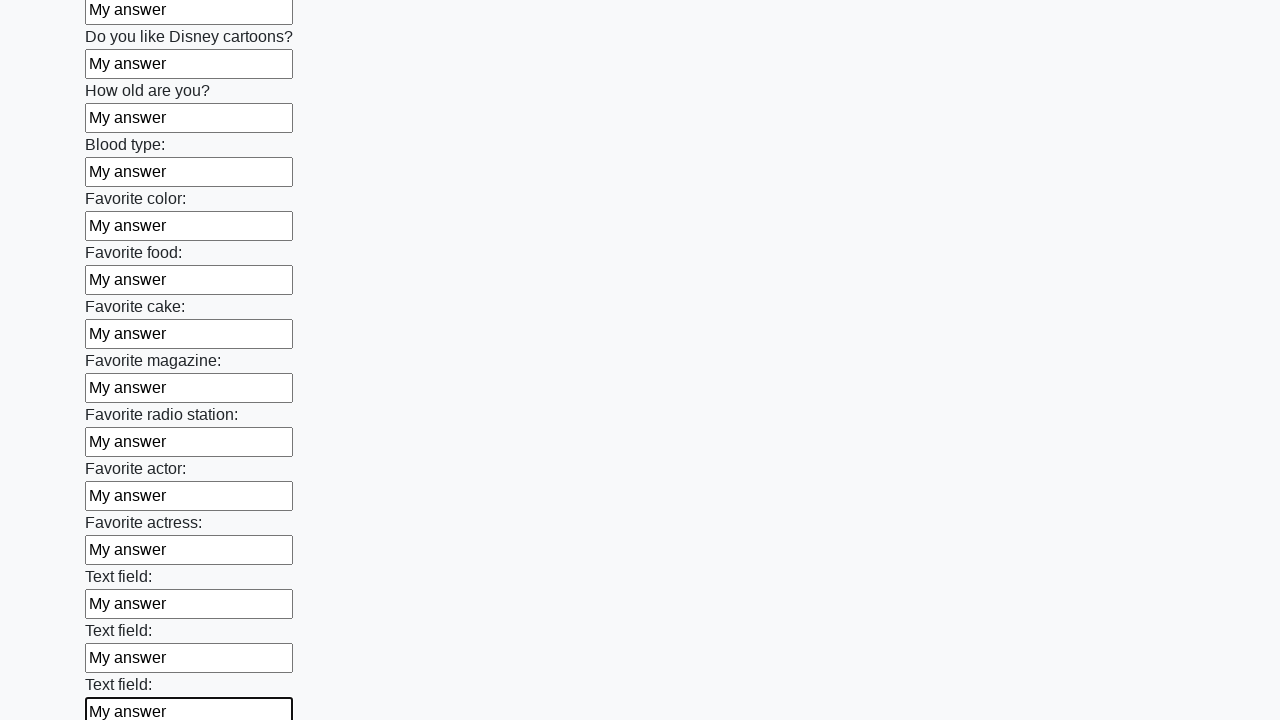

Filled input field with 'My answer' on input >> nth=29
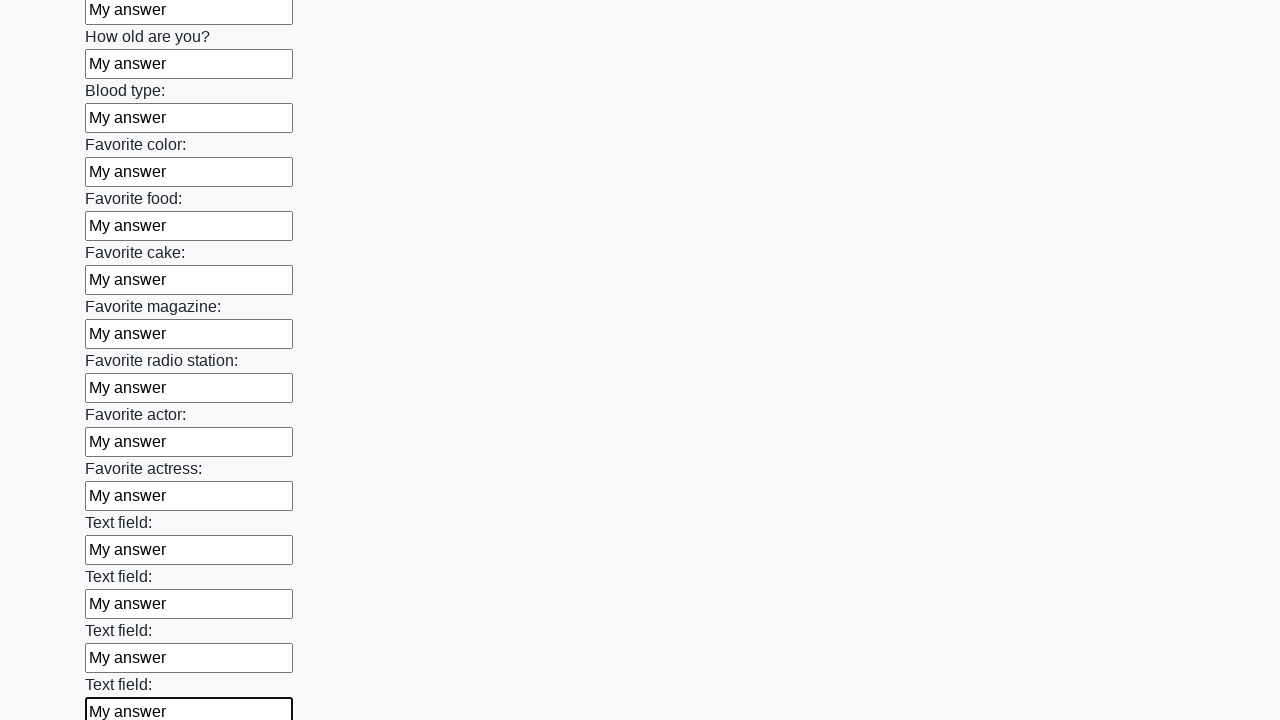

Filled input field with 'My answer' on input >> nth=30
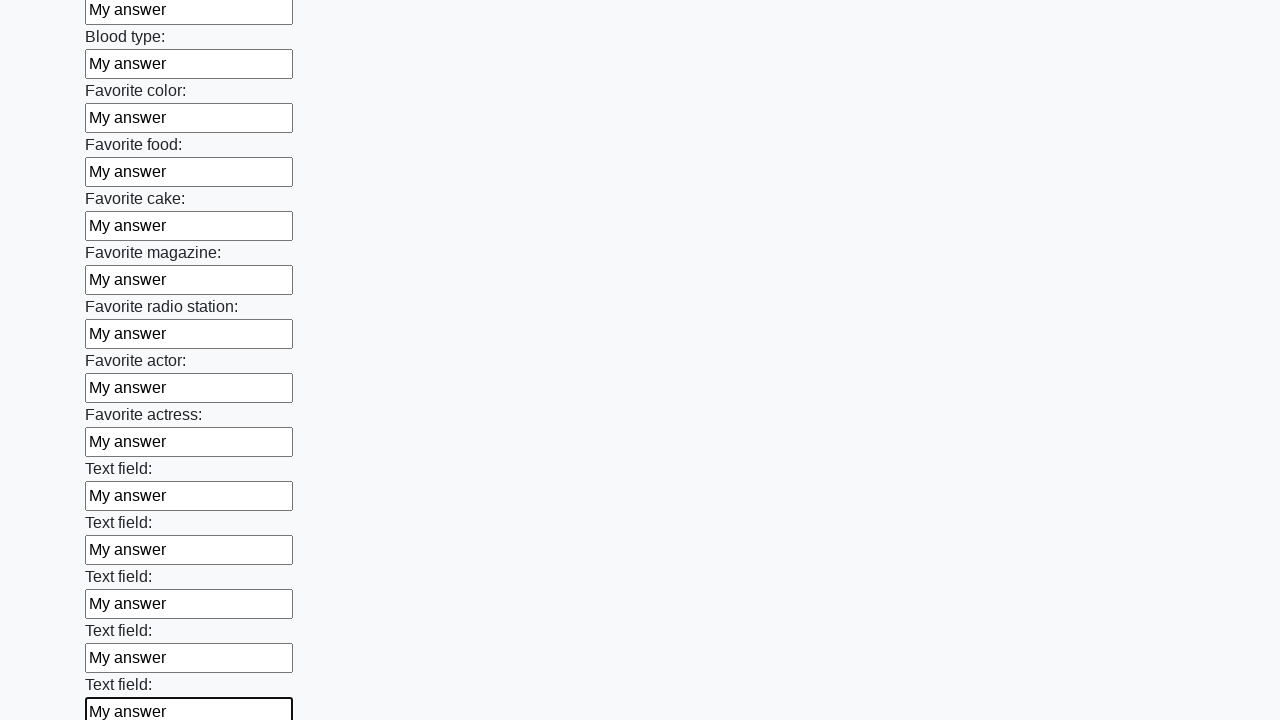

Filled input field with 'My answer' on input >> nth=31
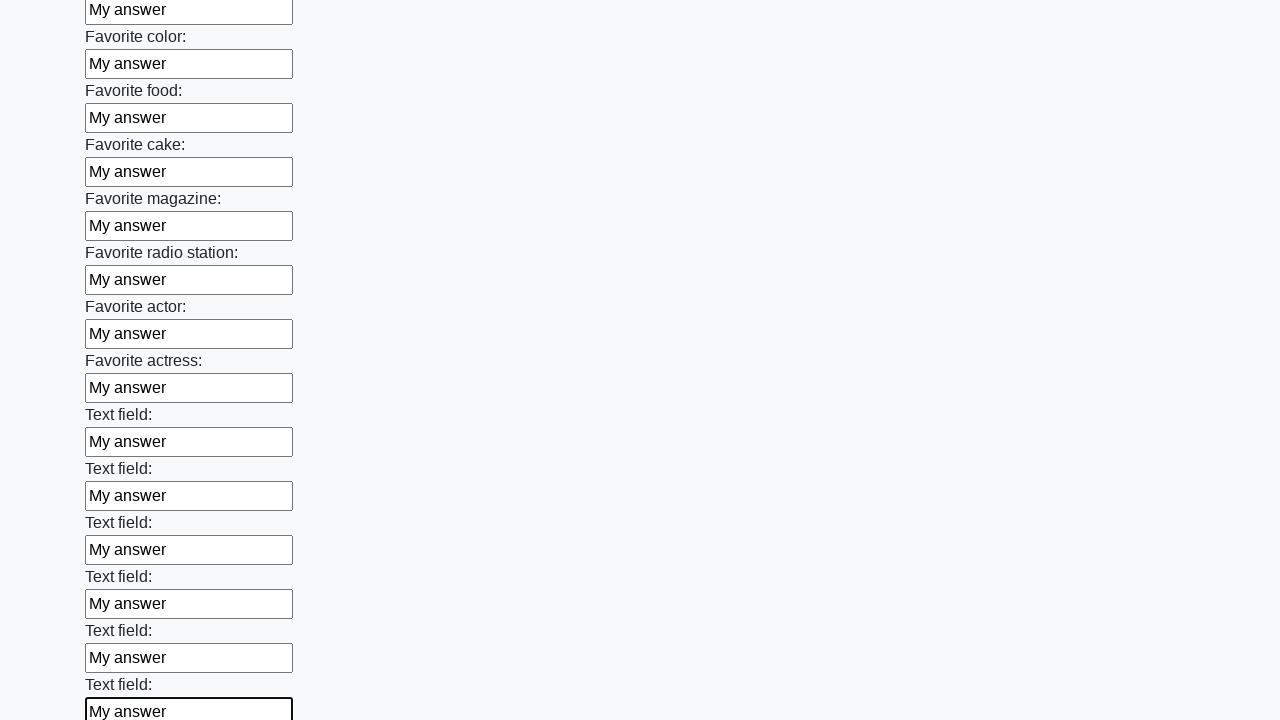

Filled input field with 'My answer' on input >> nth=32
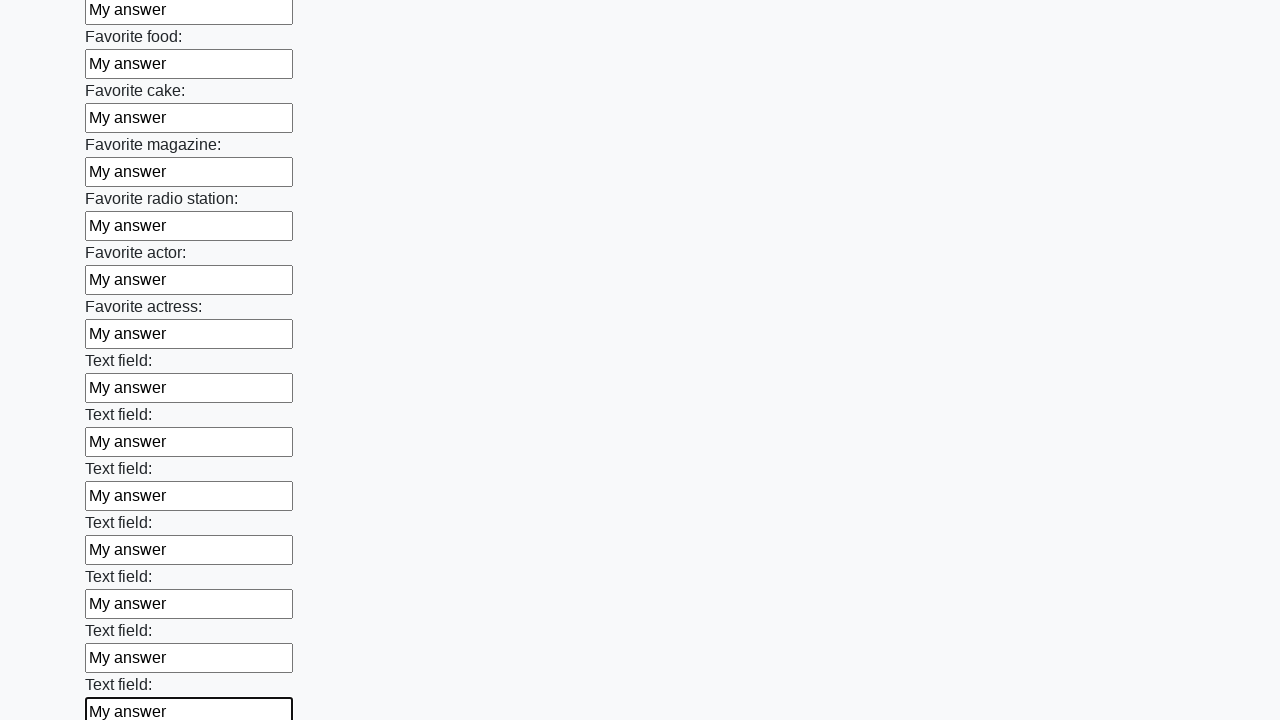

Filled input field with 'My answer' on input >> nth=33
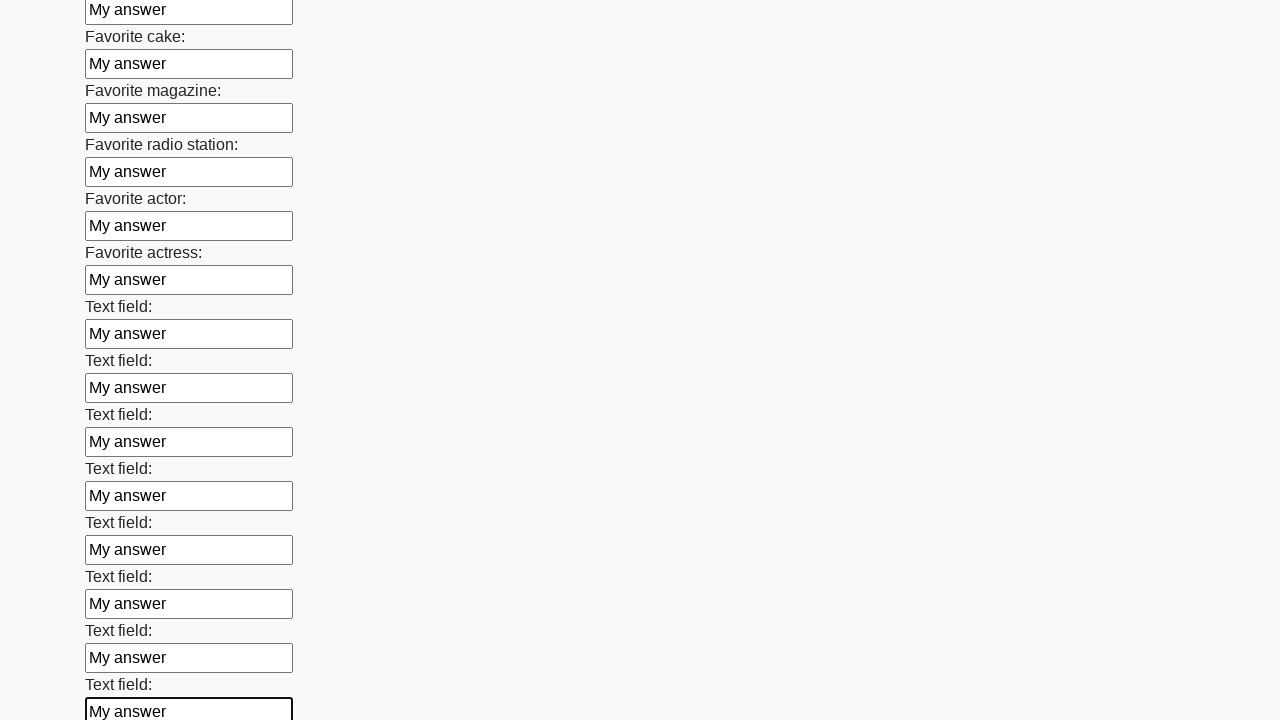

Filled input field with 'My answer' on input >> nth=34
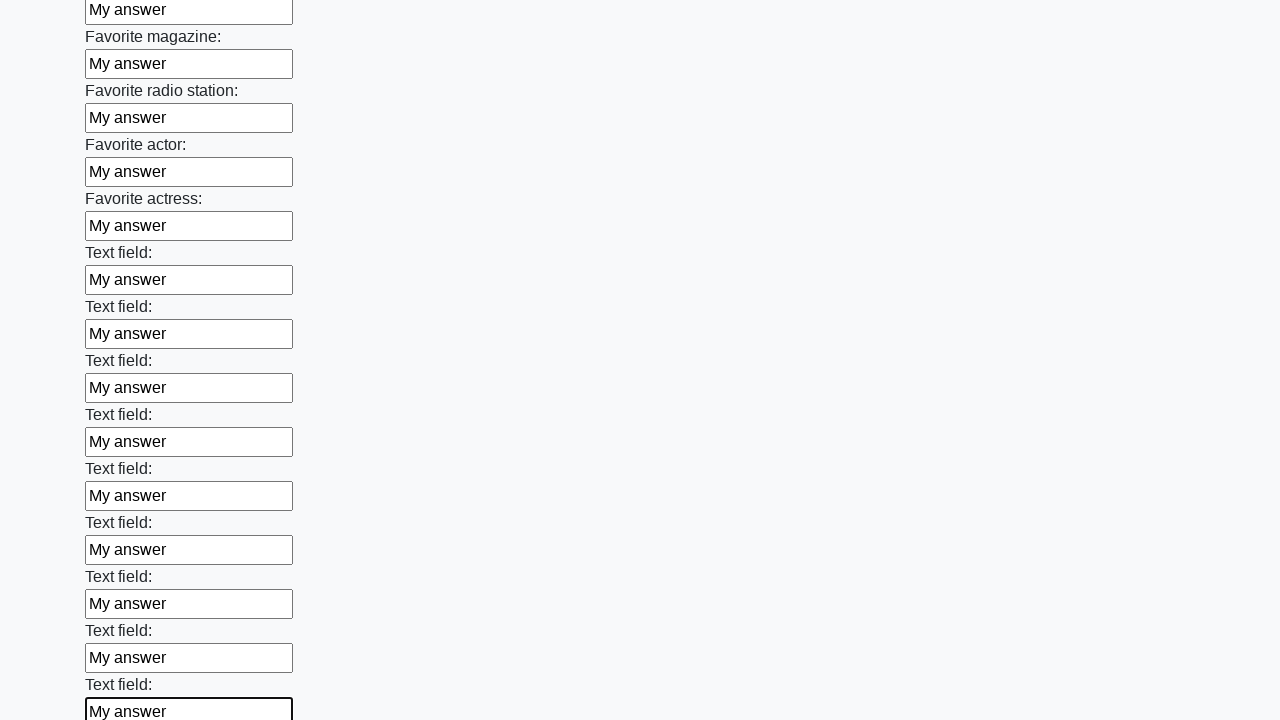

Filled input field with 'My answer' on input >> nth=35
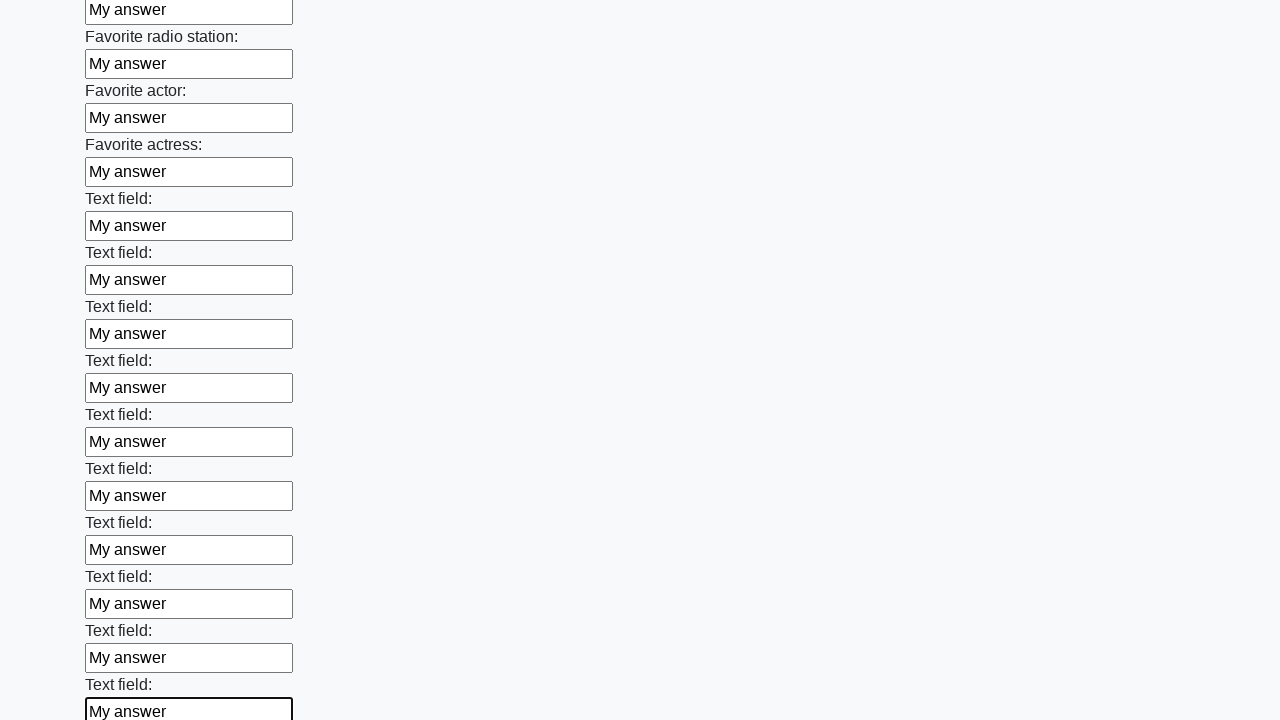

Filled input field with 'My answer' on input >> nth=36
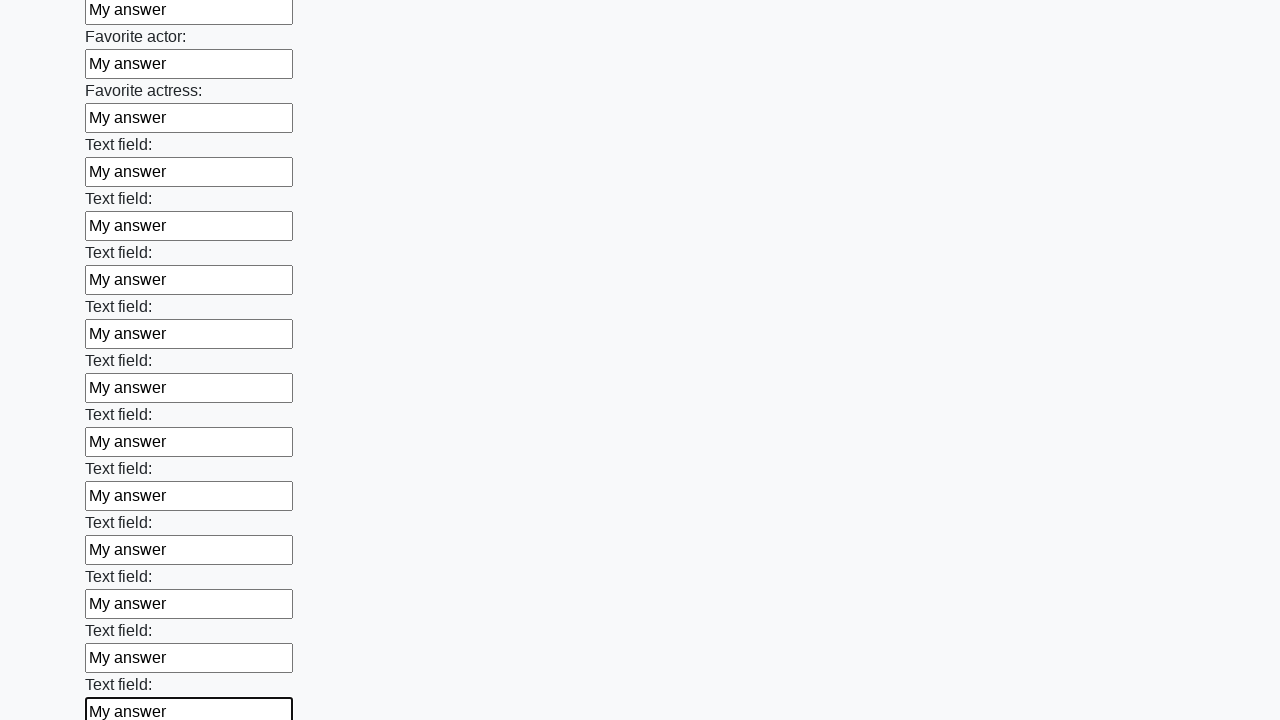

Filled input field with 'My answer' on input >> nth=37
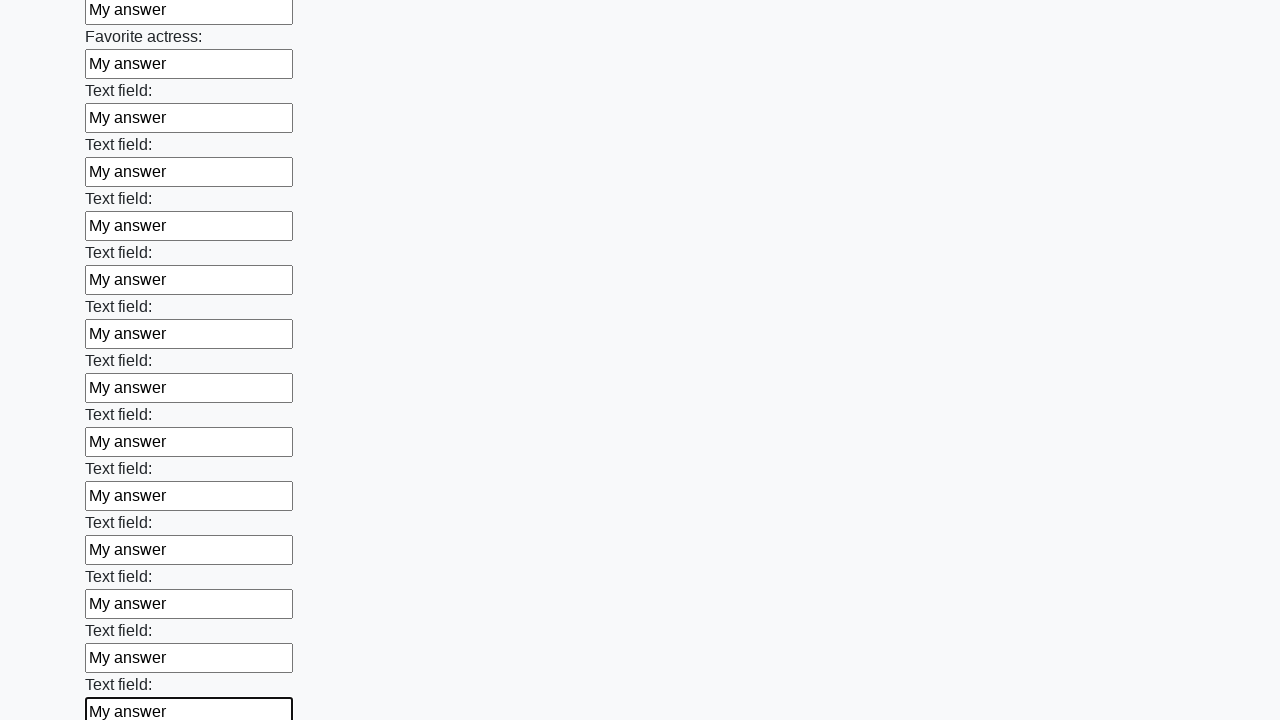

Filled input field with 'My answer' on input >> nth=38
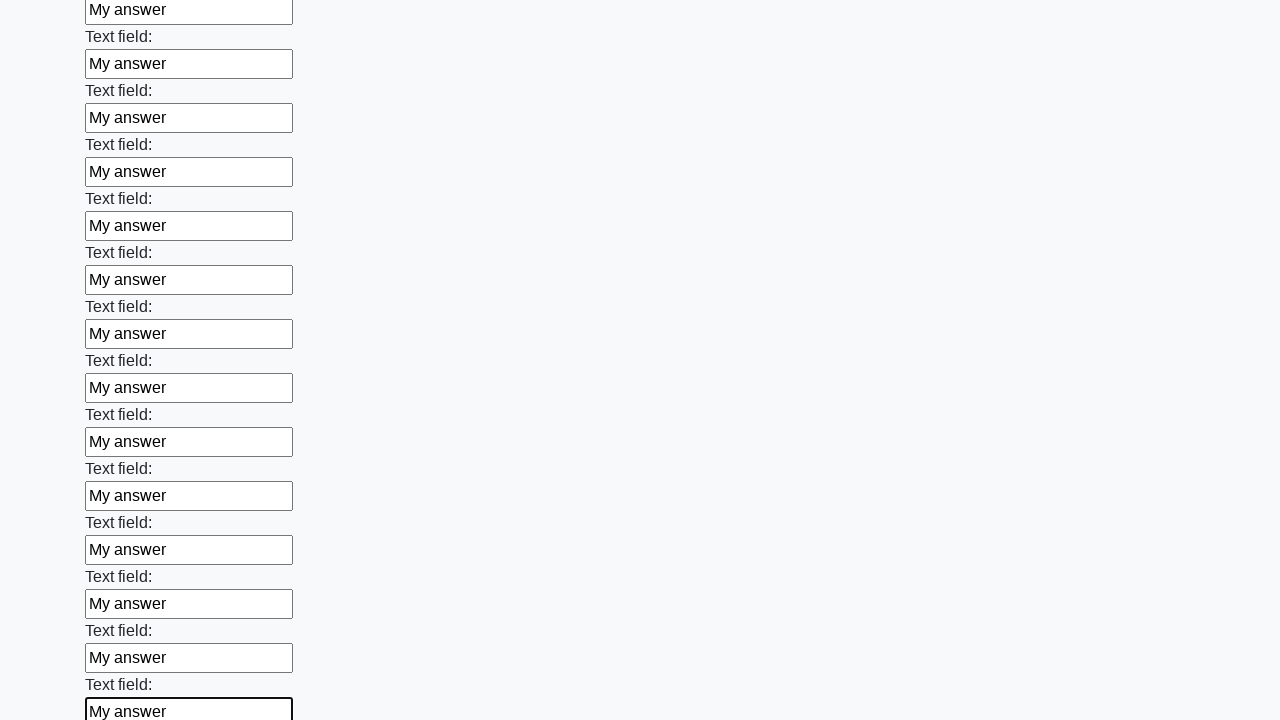

Filled input field with 'My answer' on input >> nth=39
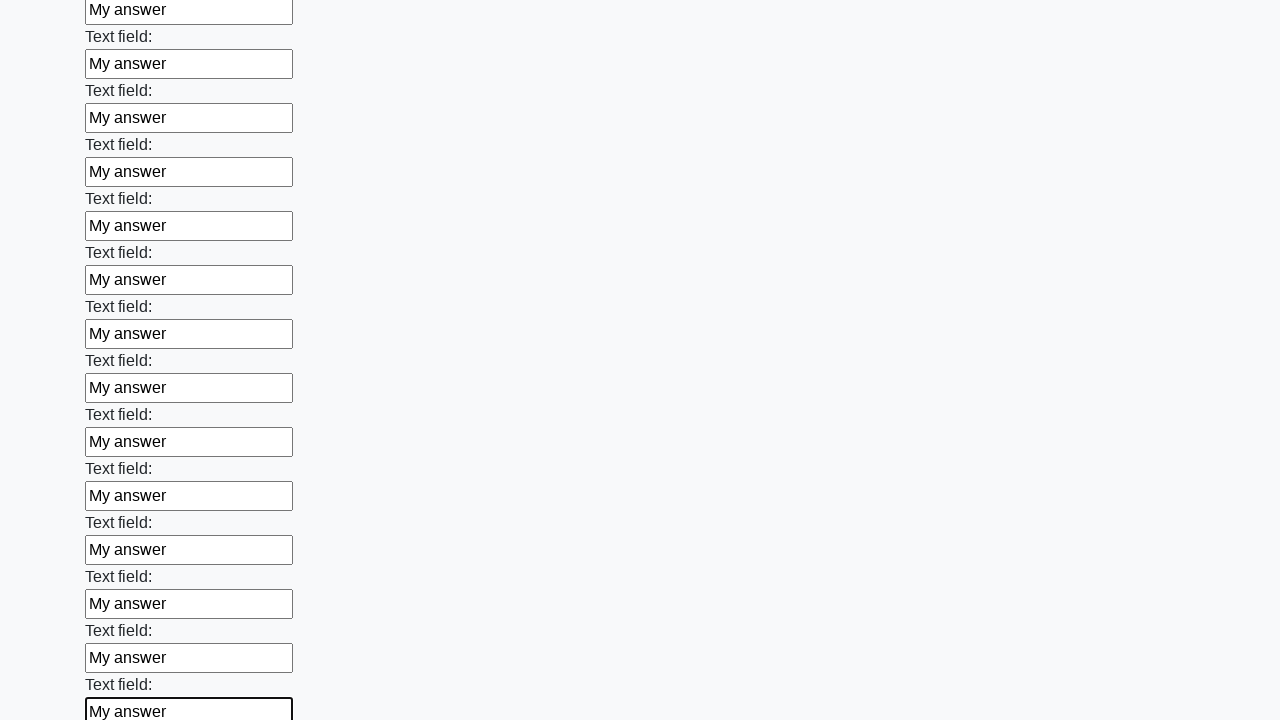

Filled input field with 'My answer' on input >> nth=40
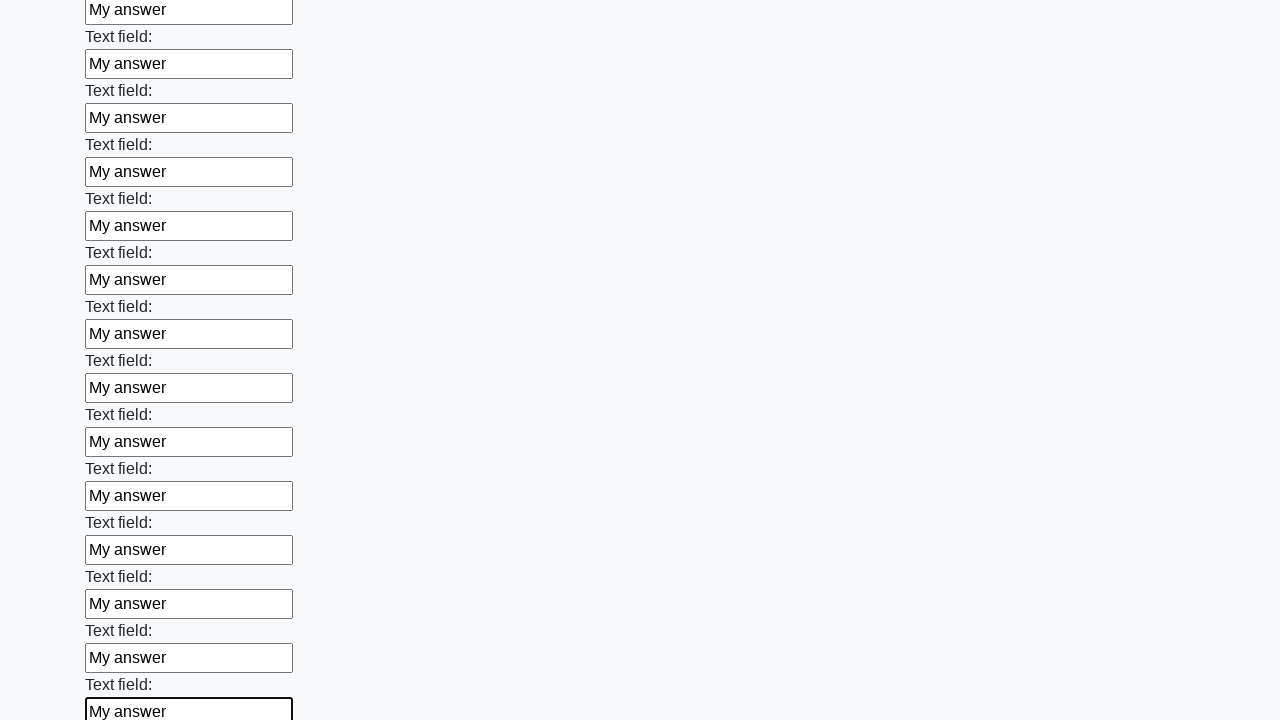

Filled input field with 'My answer' on input >> nth=41
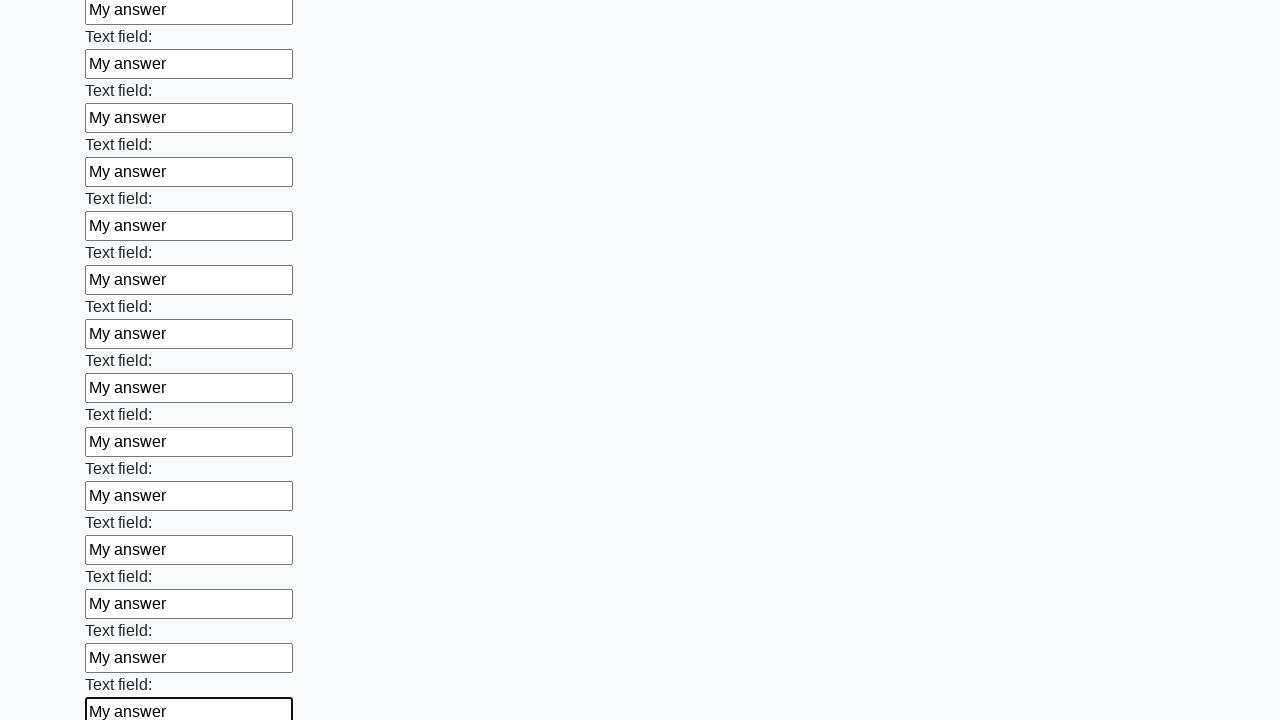

Filled input field with 'My answer' on input >> nth=42
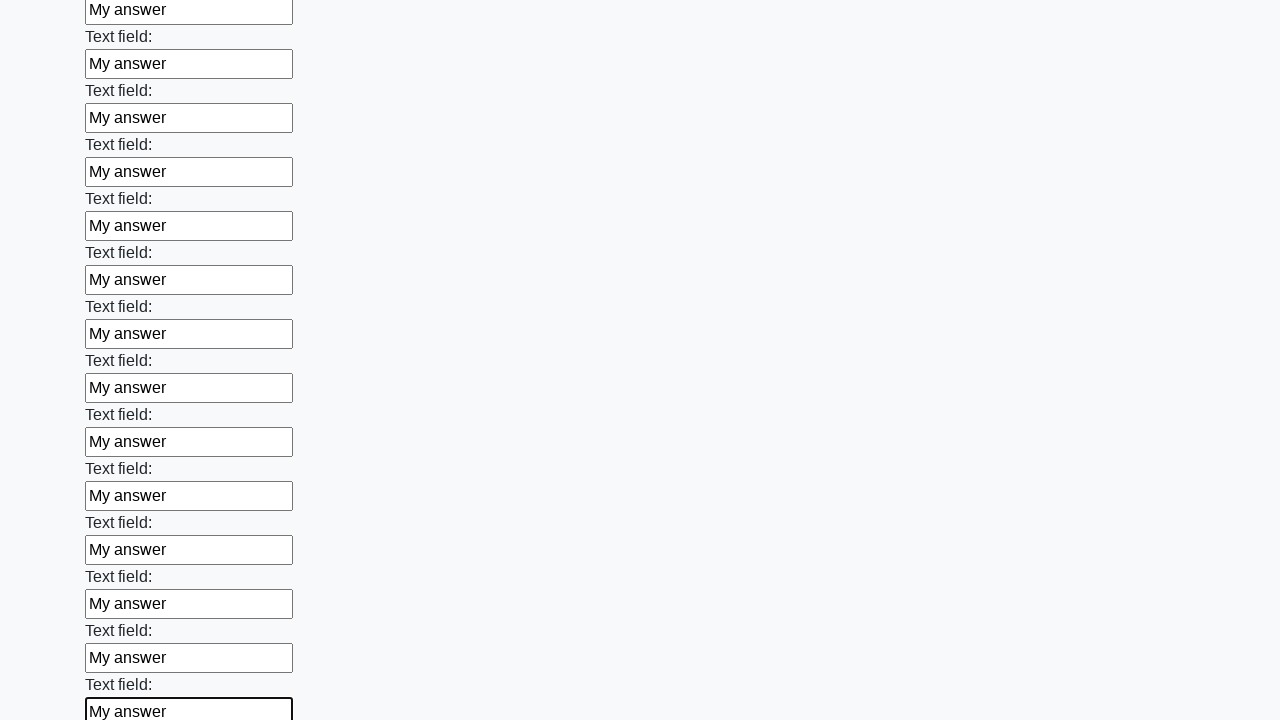

Filled input field with 'My answer' on input >> nth=43
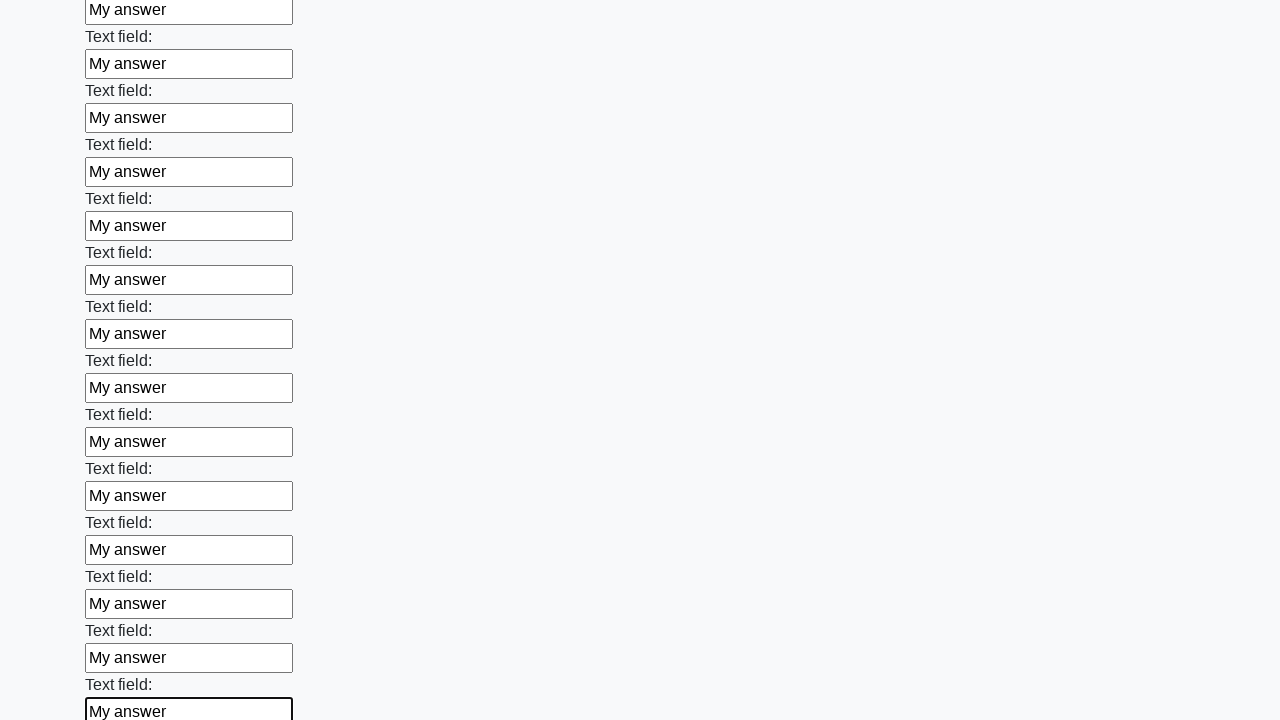

Filled input field with 'My answer' on input >> nth=44
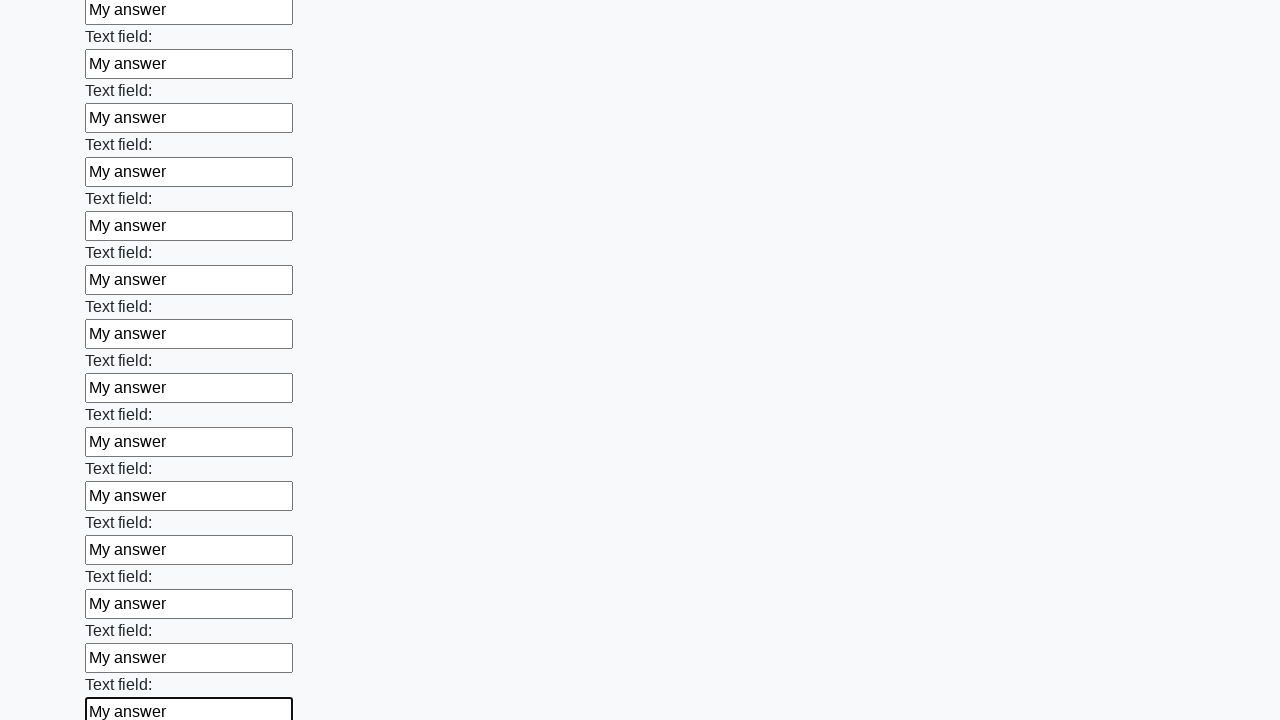

Filled input field with 'My answer' on input >> nth=45
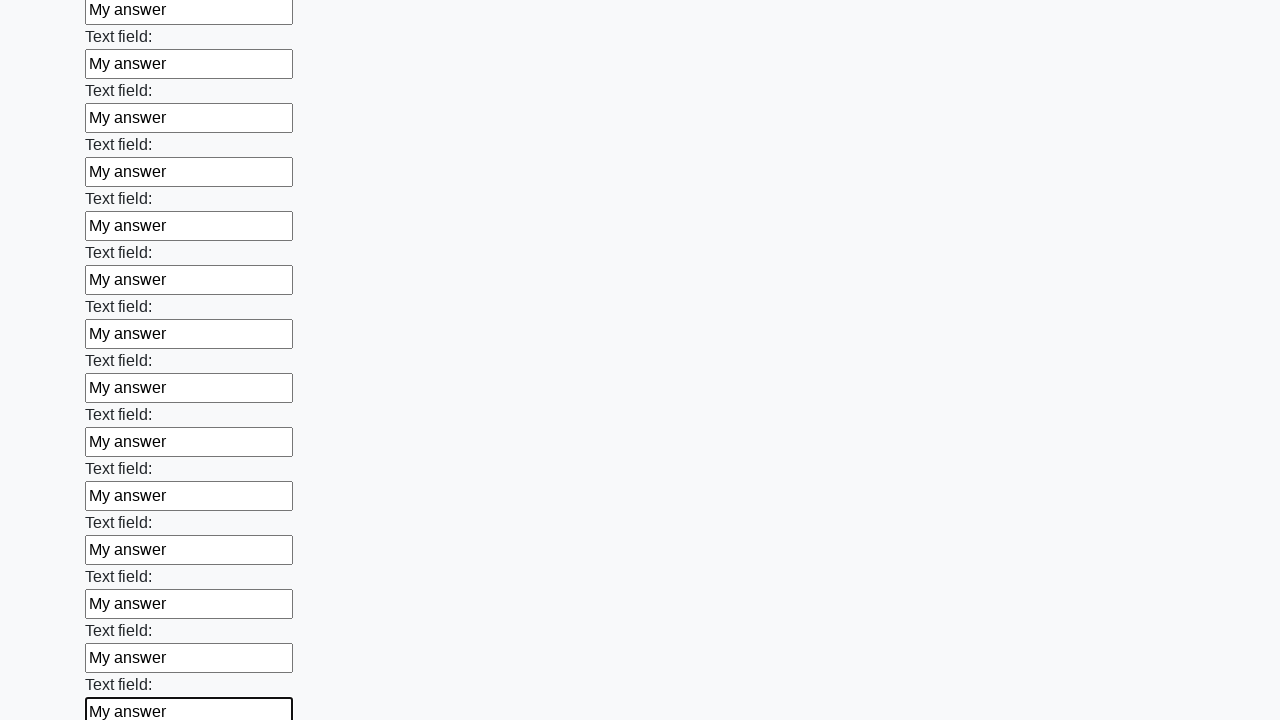

Filled input field with 'My answer' on input >> nth=46
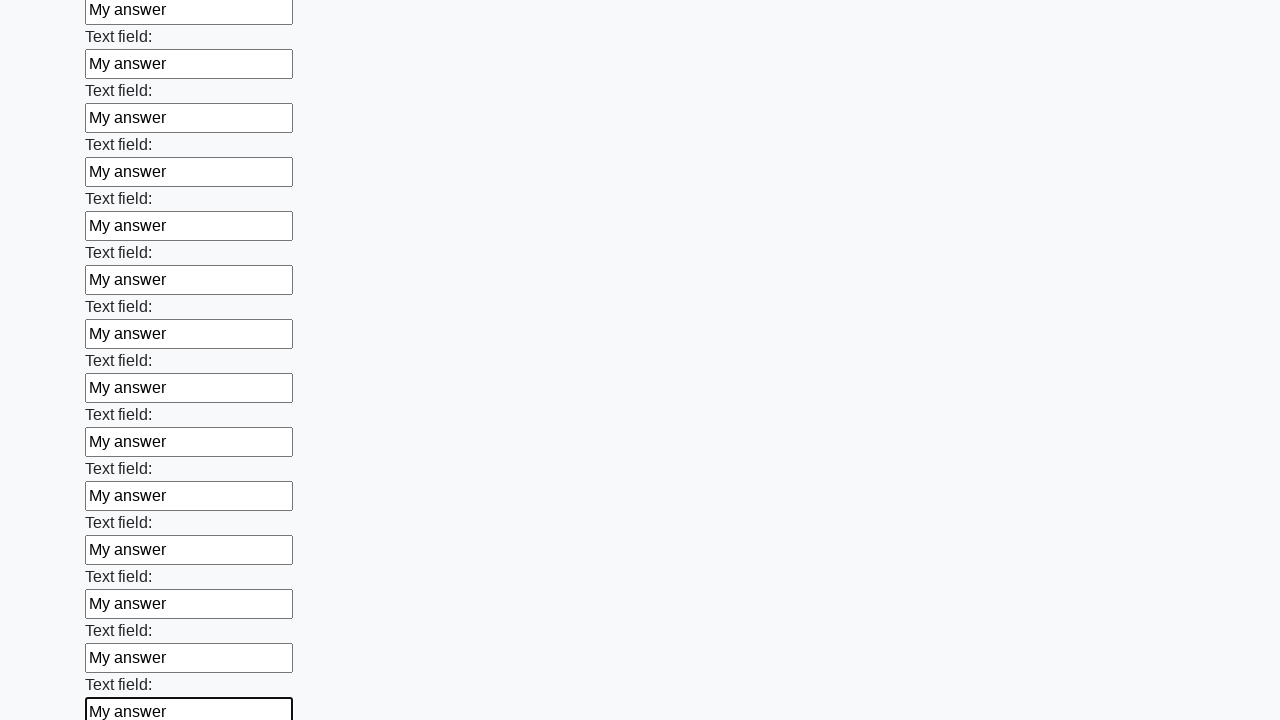

Filled input field with 'My answer' on input >> nth=47
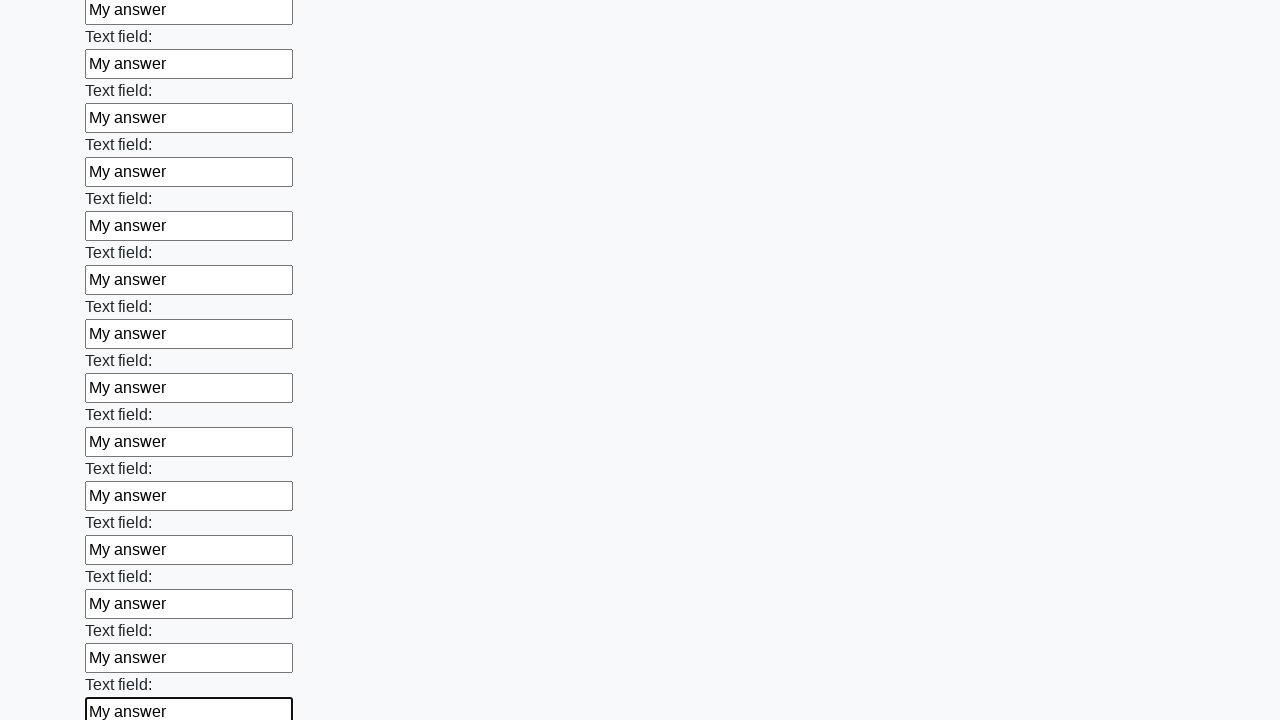

Filled input field with 'My answer' on input >> nth=48
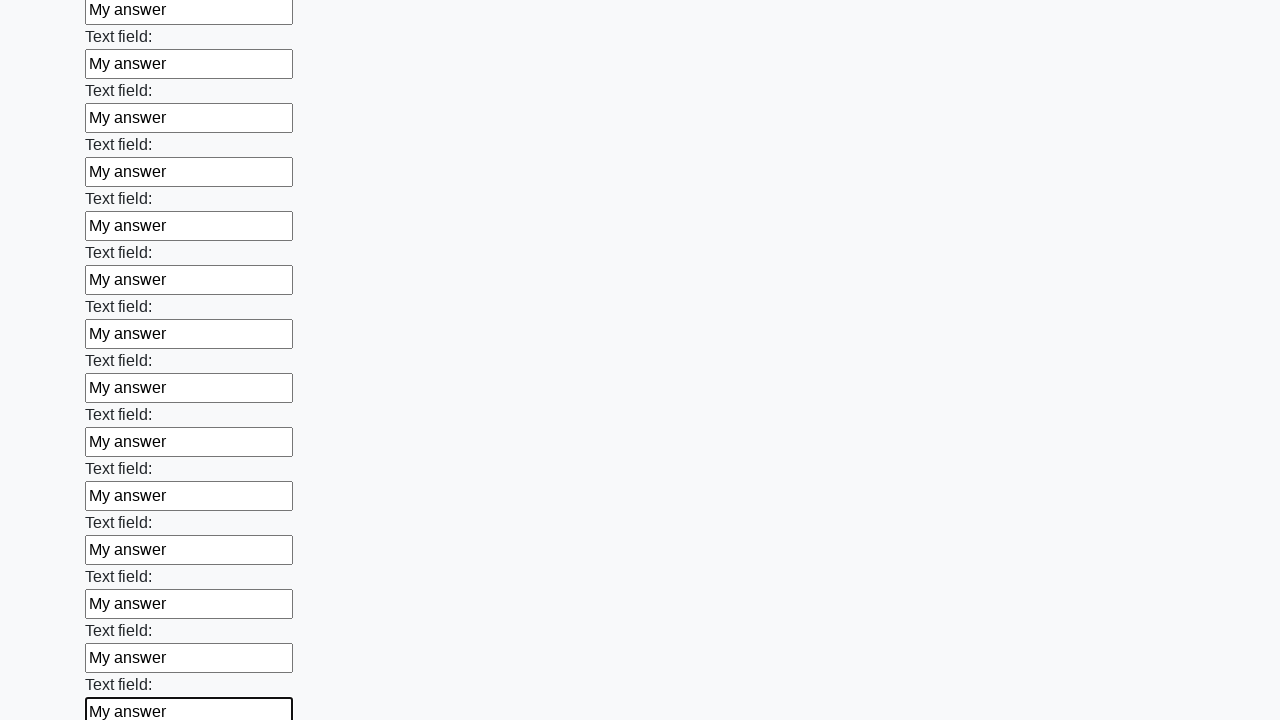

Filled input field with 'My answer' on input >> nth=49
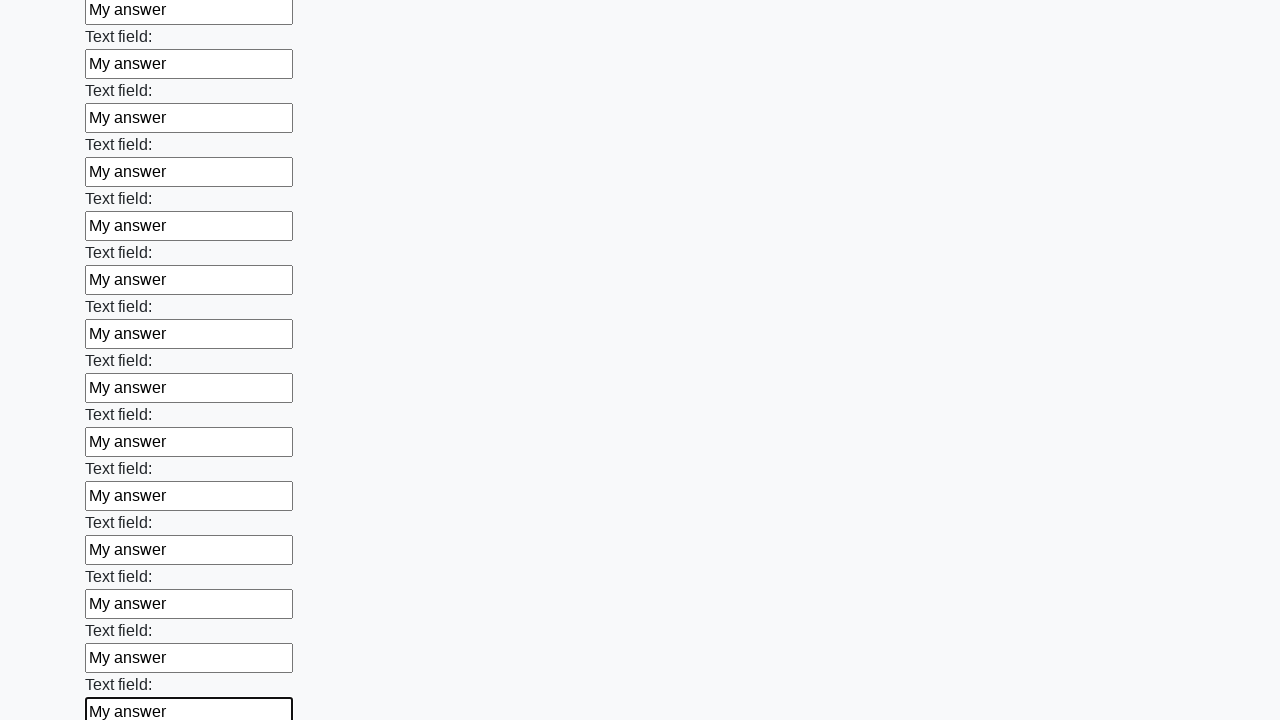

Filled input field with 'My answer' on input >> nth=50
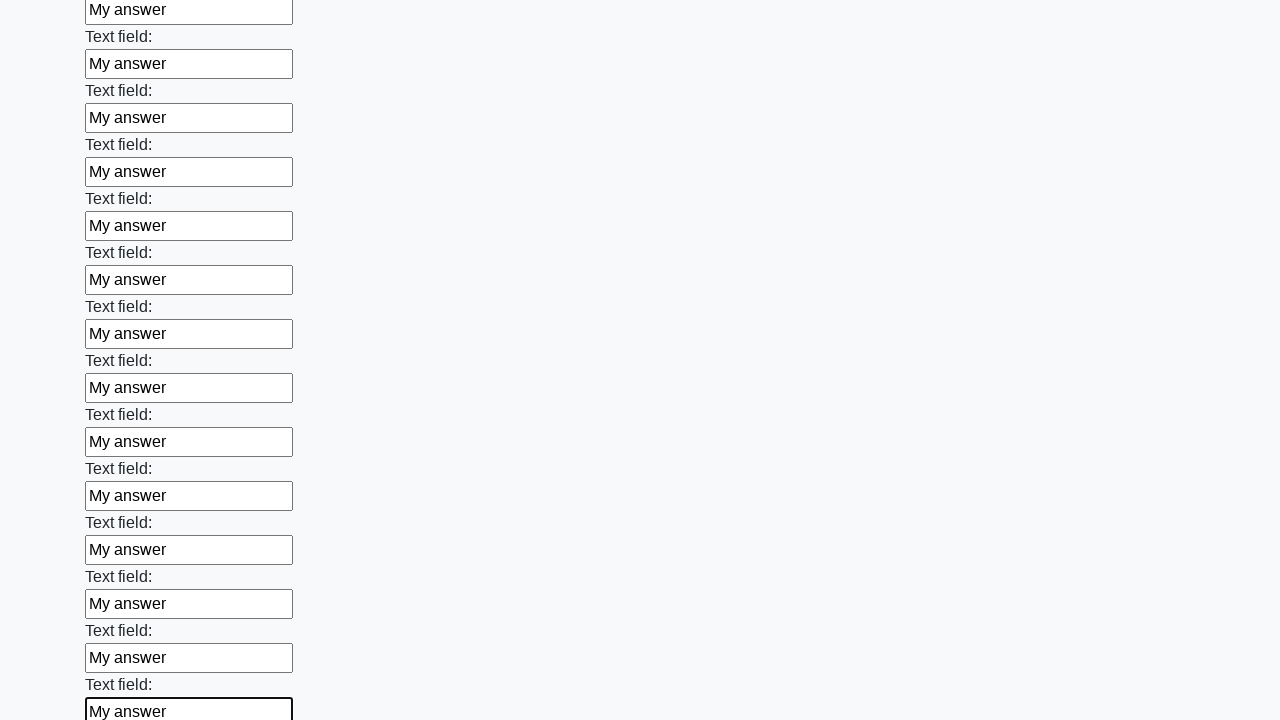

Filled input field with 'My answer' on input >> nth=51
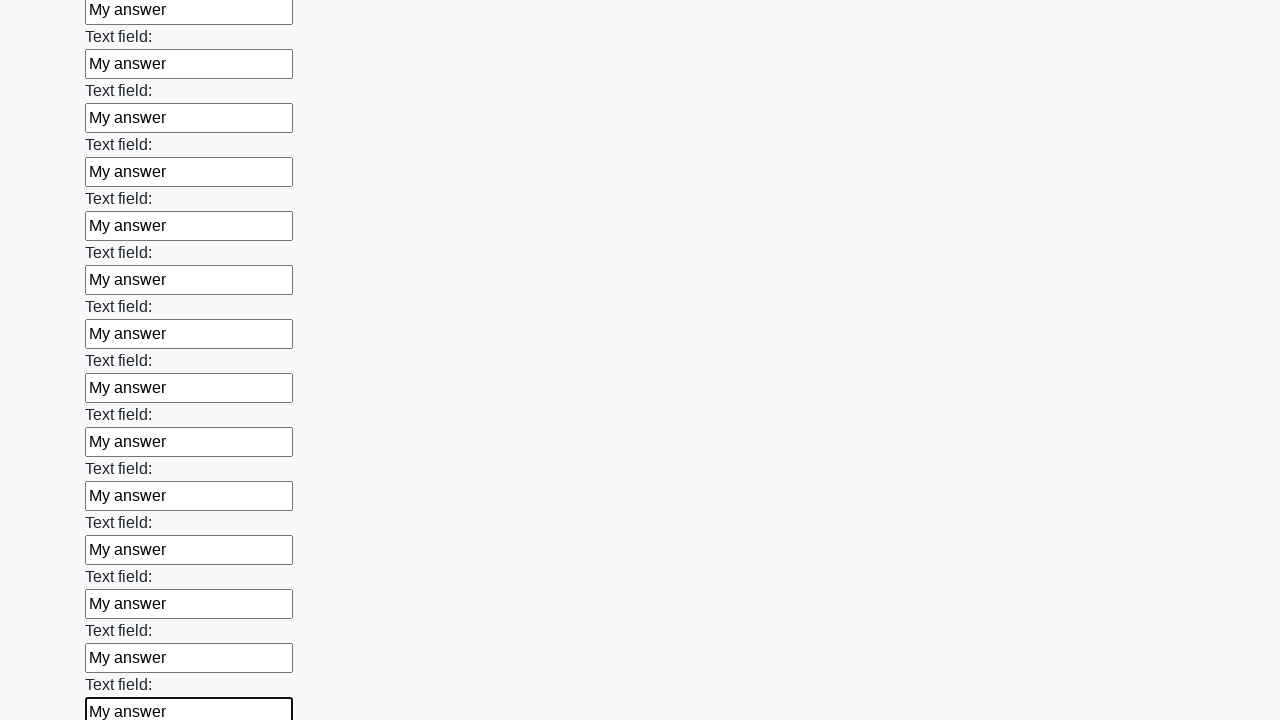

Filled input field with 'My answer' on input >> nth=52
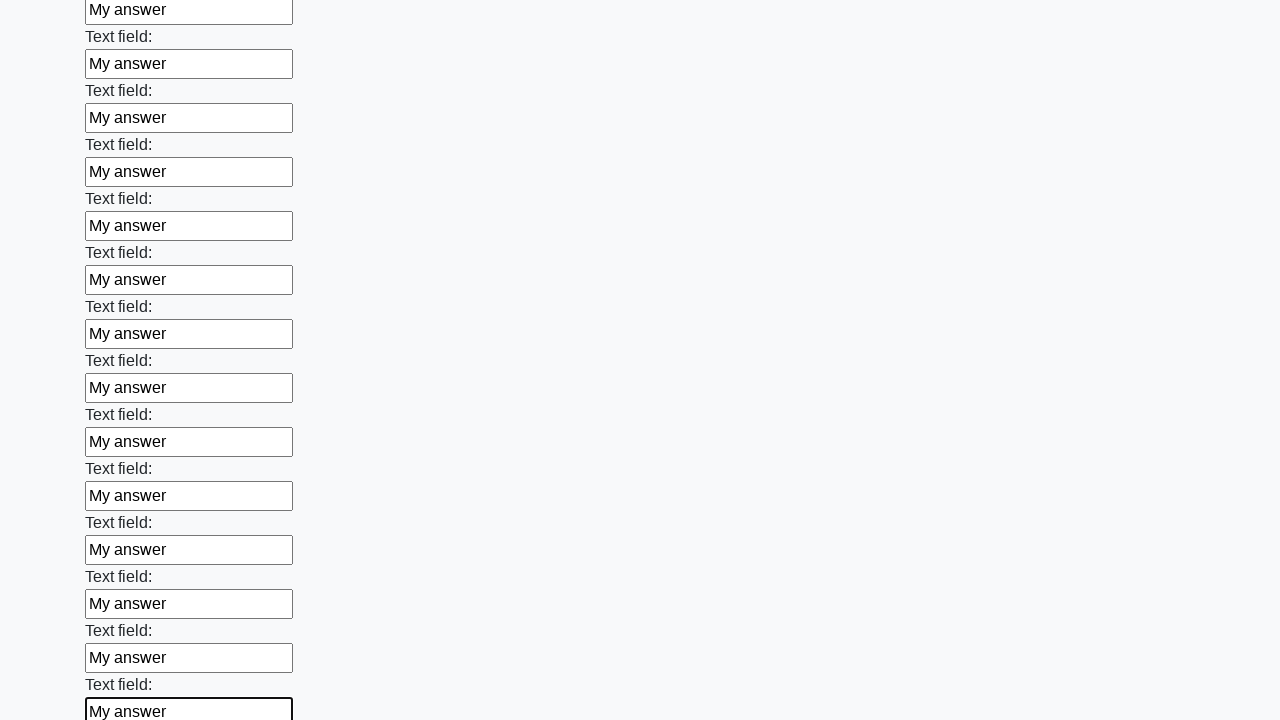

Filled input field with 'My answer' on input >> nth=53
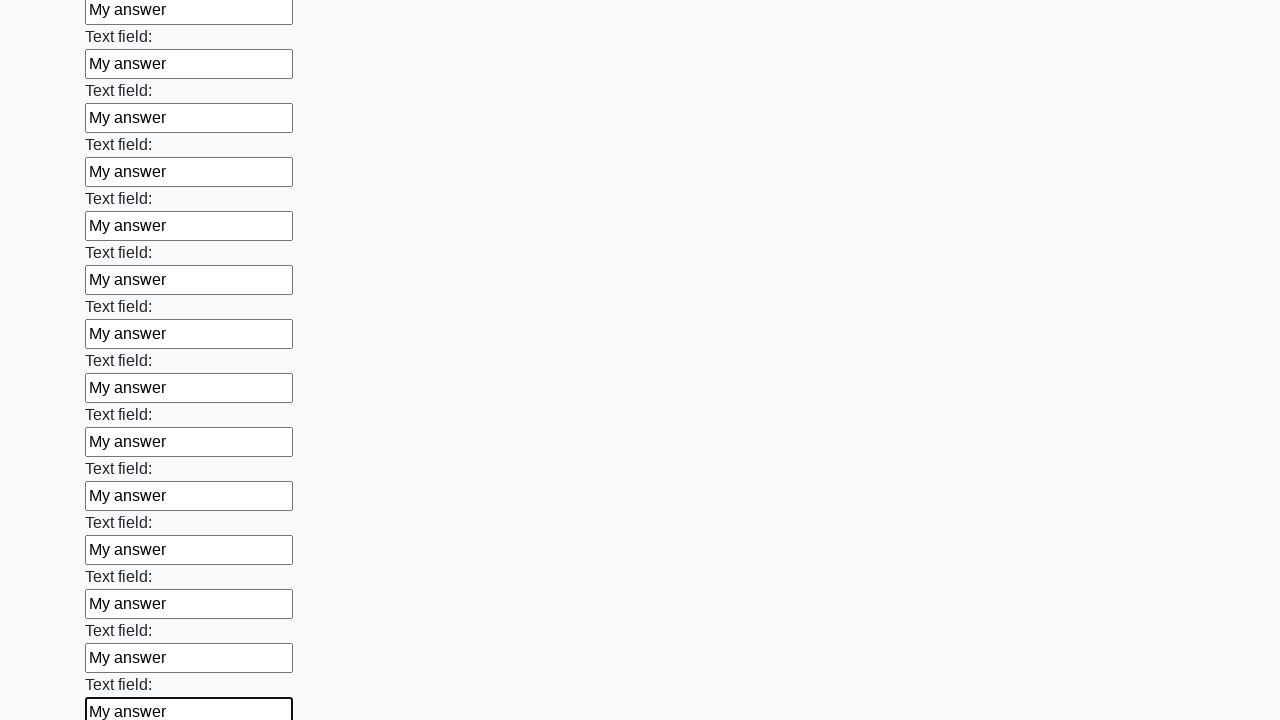

Filled input field with 'My answer' on input >> nth=54
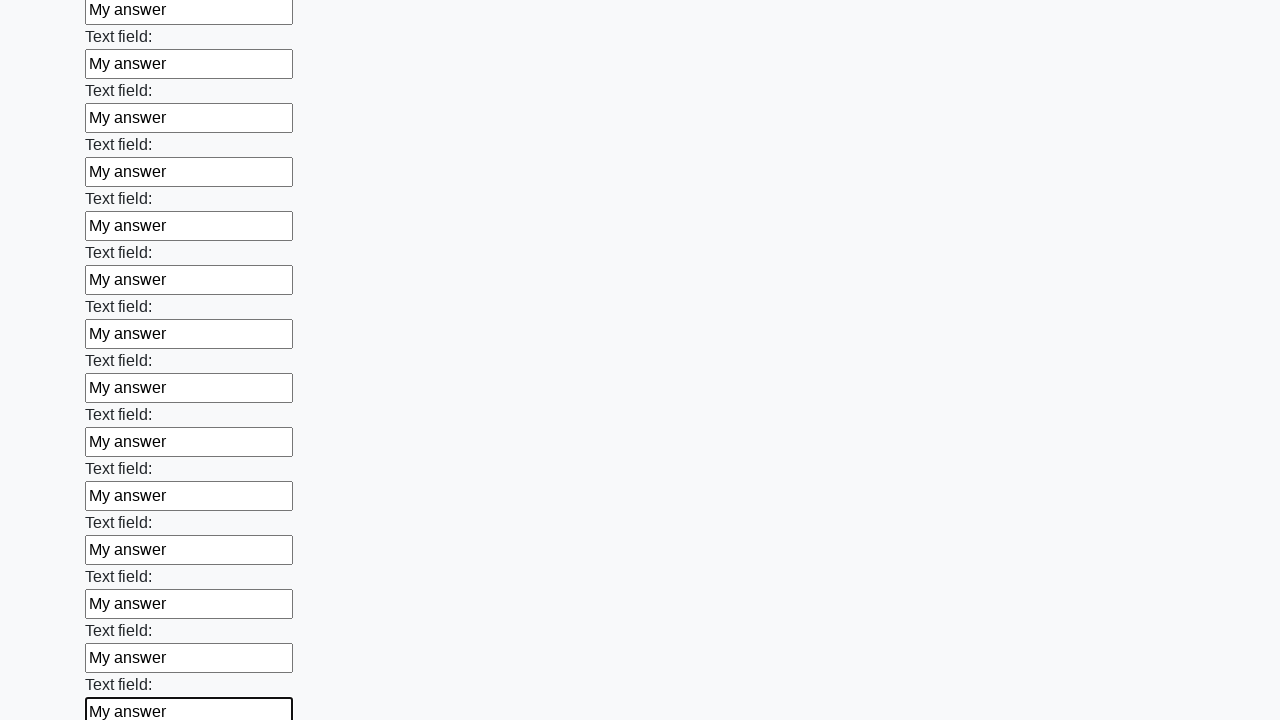

Filled input field with 'My answer' on input >> nth=55
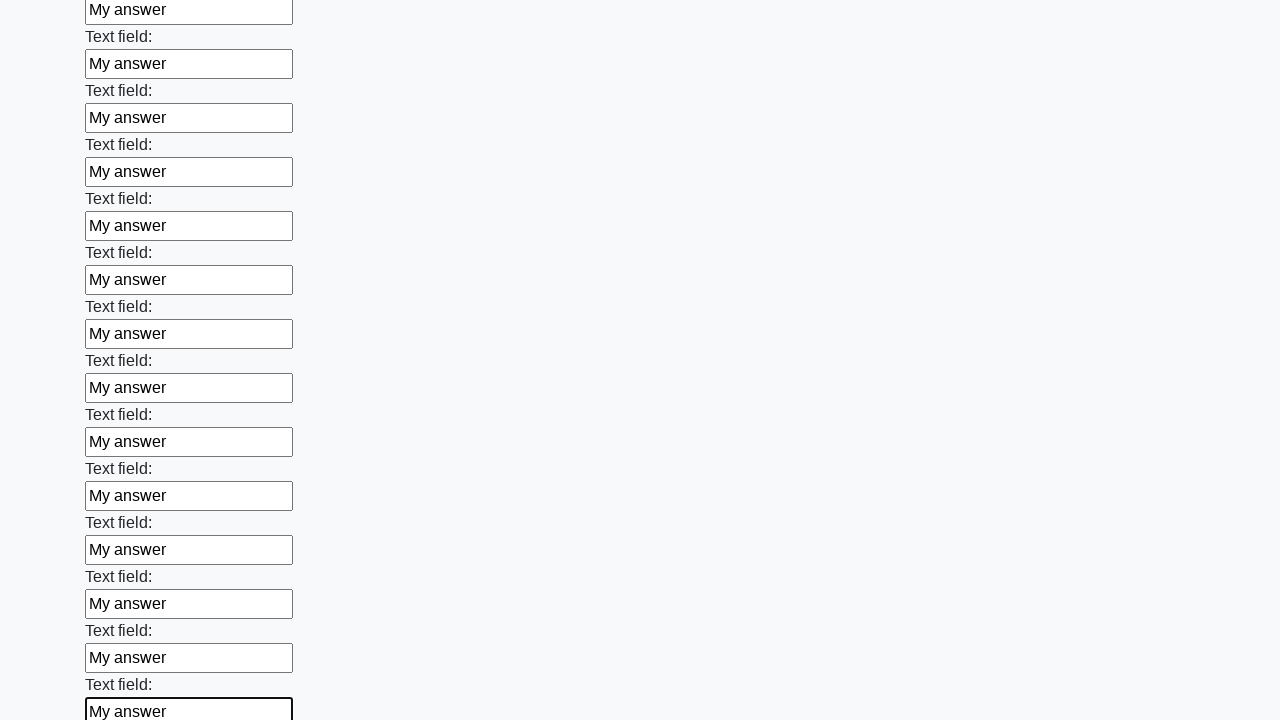

Filled input field with 'My answer' on input >> nth=56
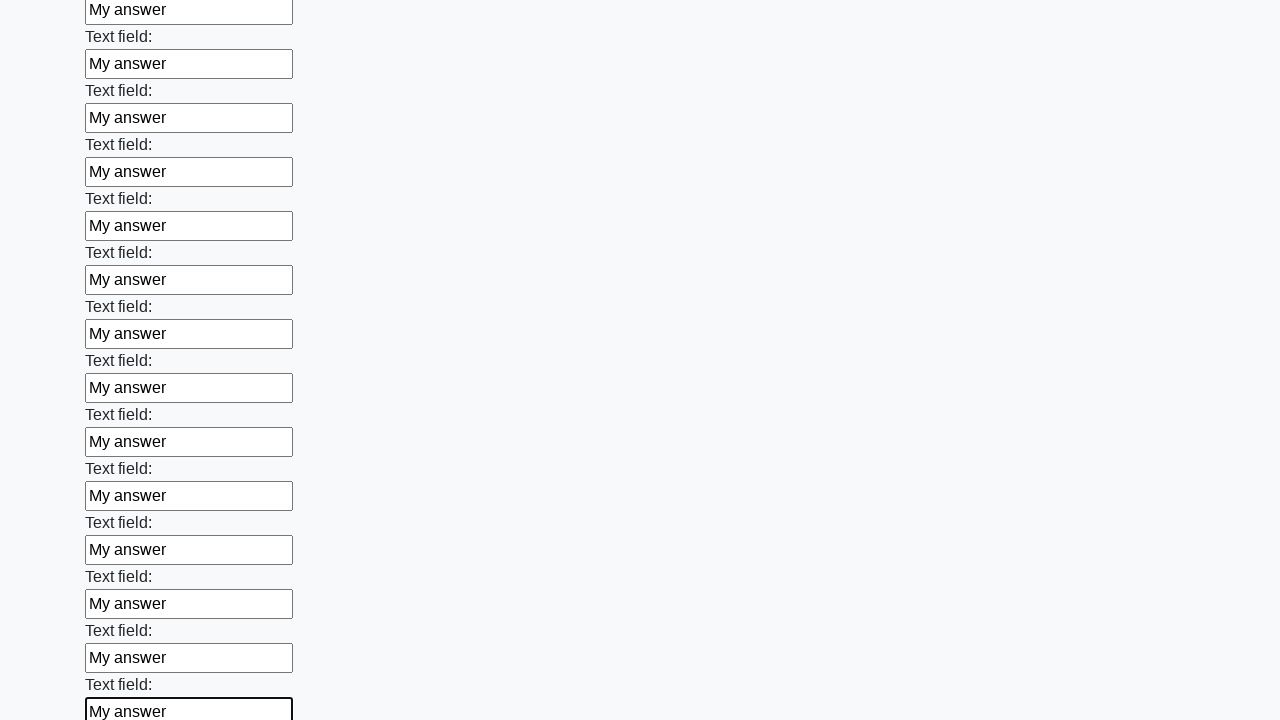

Filled input field with 'My answer' on input >> nth=57
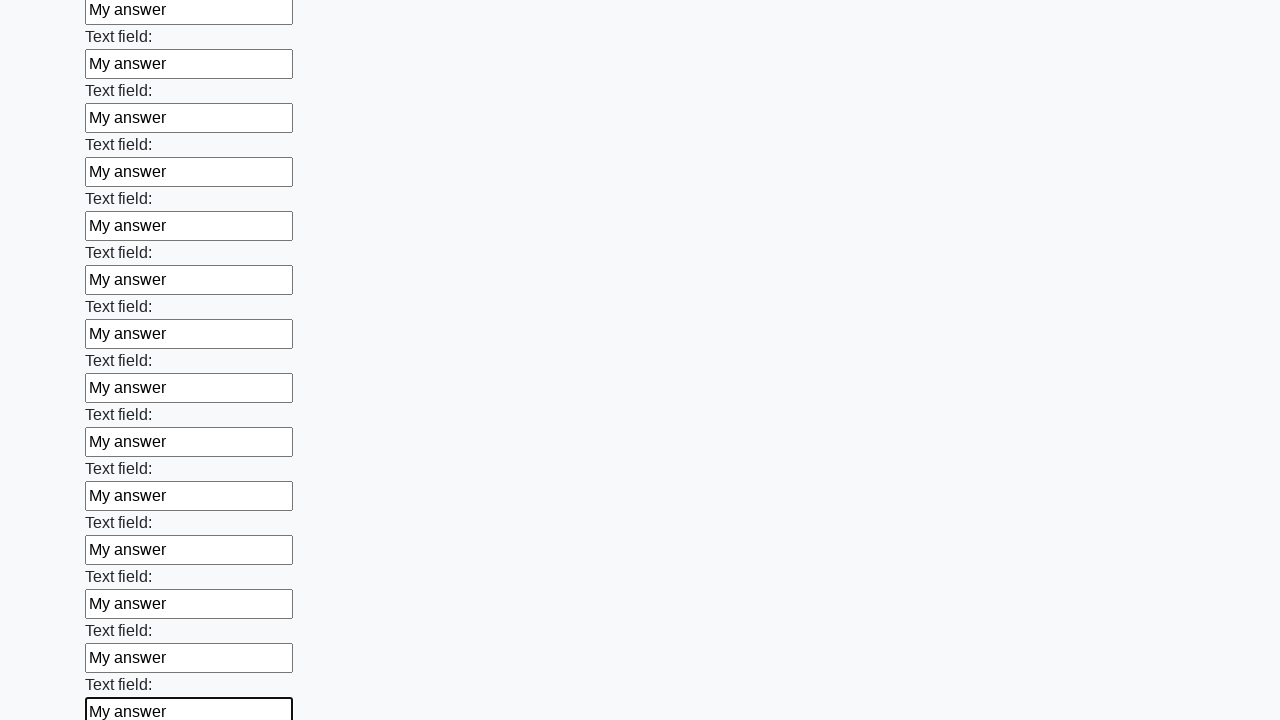

Filled input field with 'My answer' on input >> nth=58
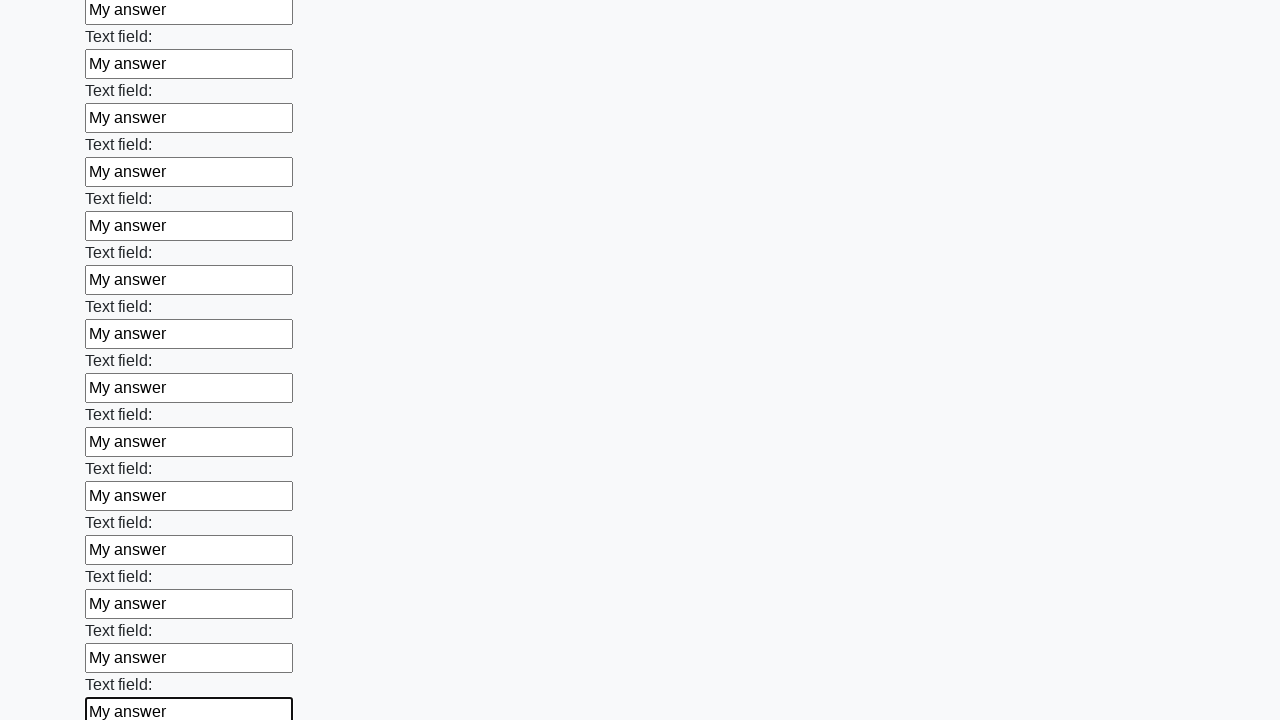

Filled input field with 'My answer' on input >> nth=59
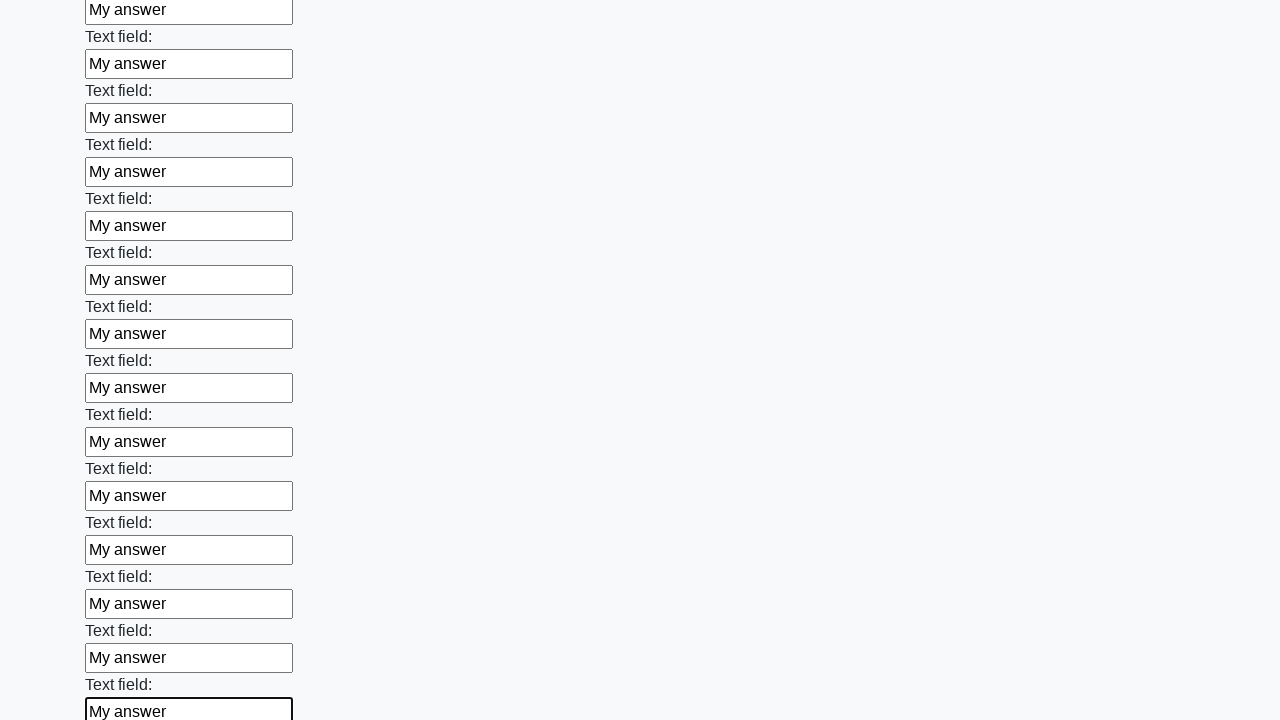

Filled input field with 'My answer' on input >> nth=60
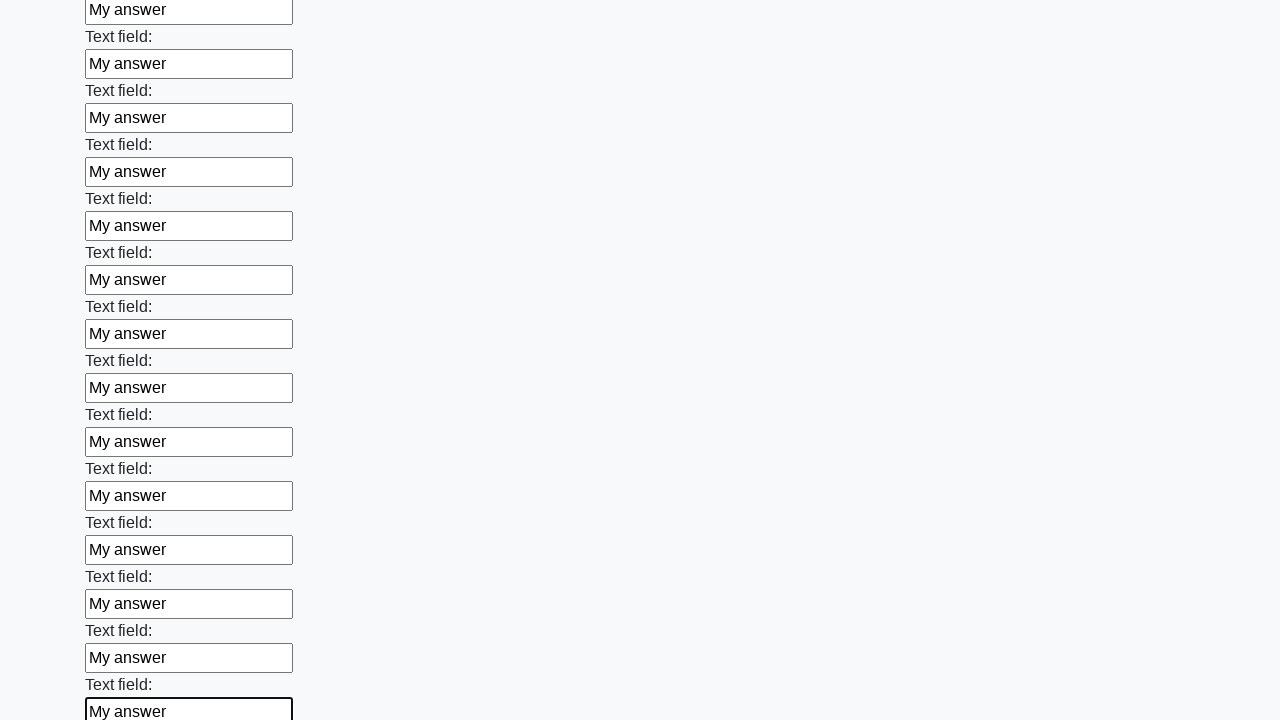

Filled input field with 'My answer' on input >> nth=61
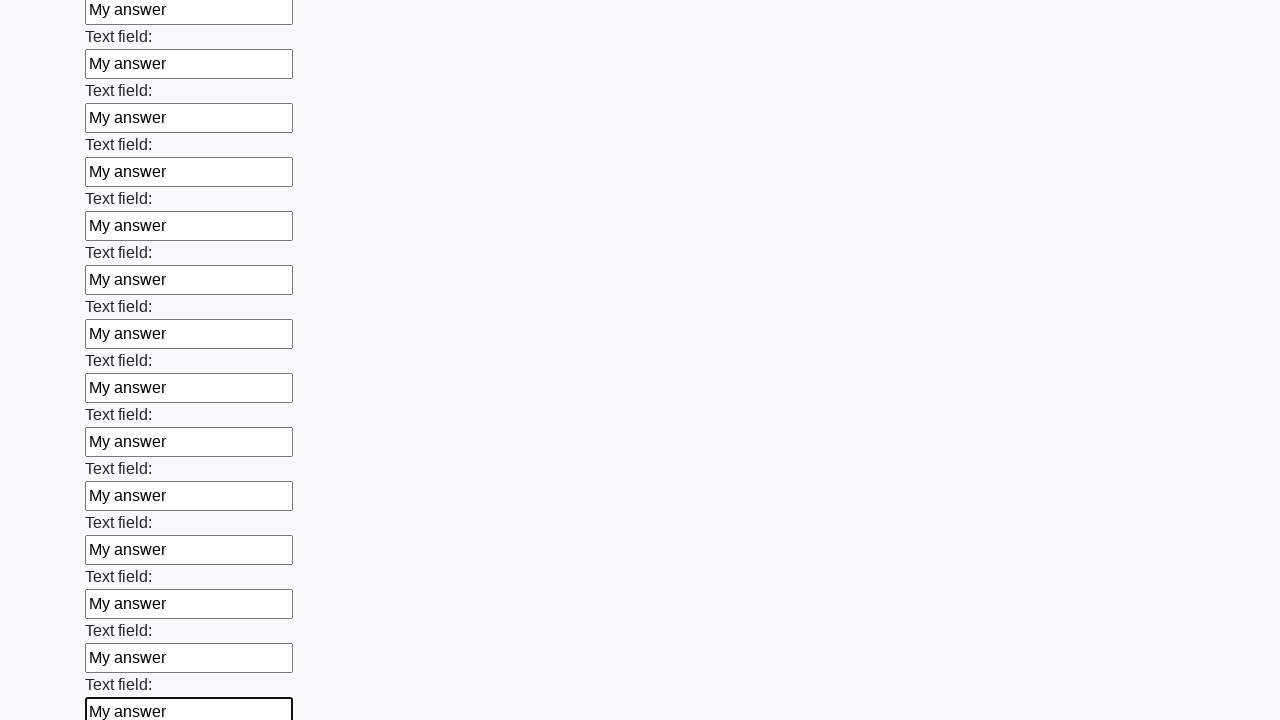

Filled input field with 'My answer' on input >> nth=62
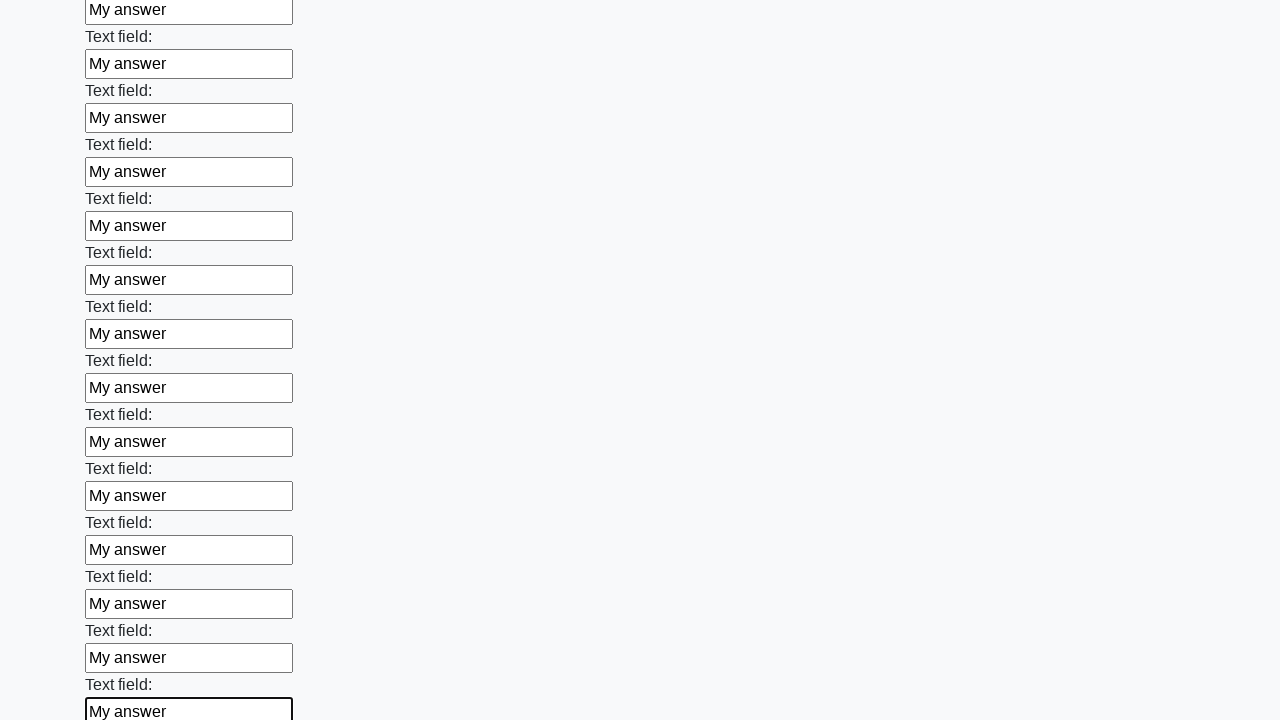

Filled input field with 'My answer' on input >> nth=63
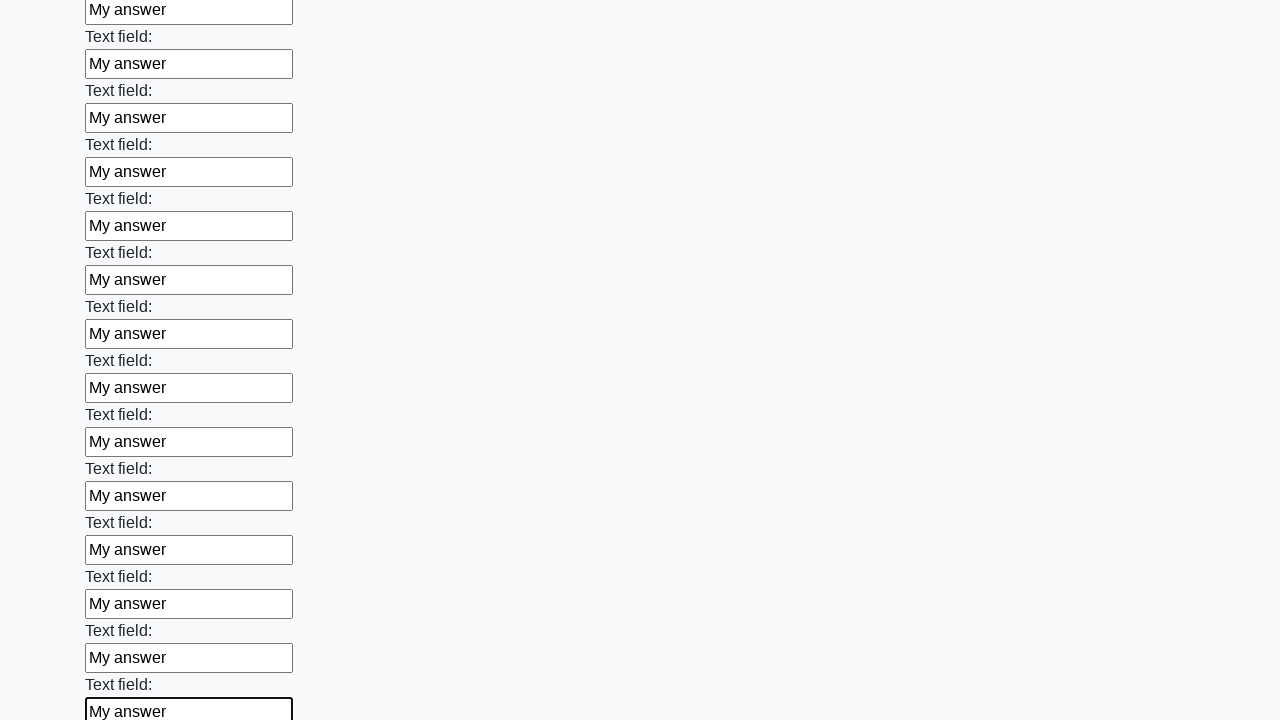

Filled input field with 'My answer' on input >> nth=64
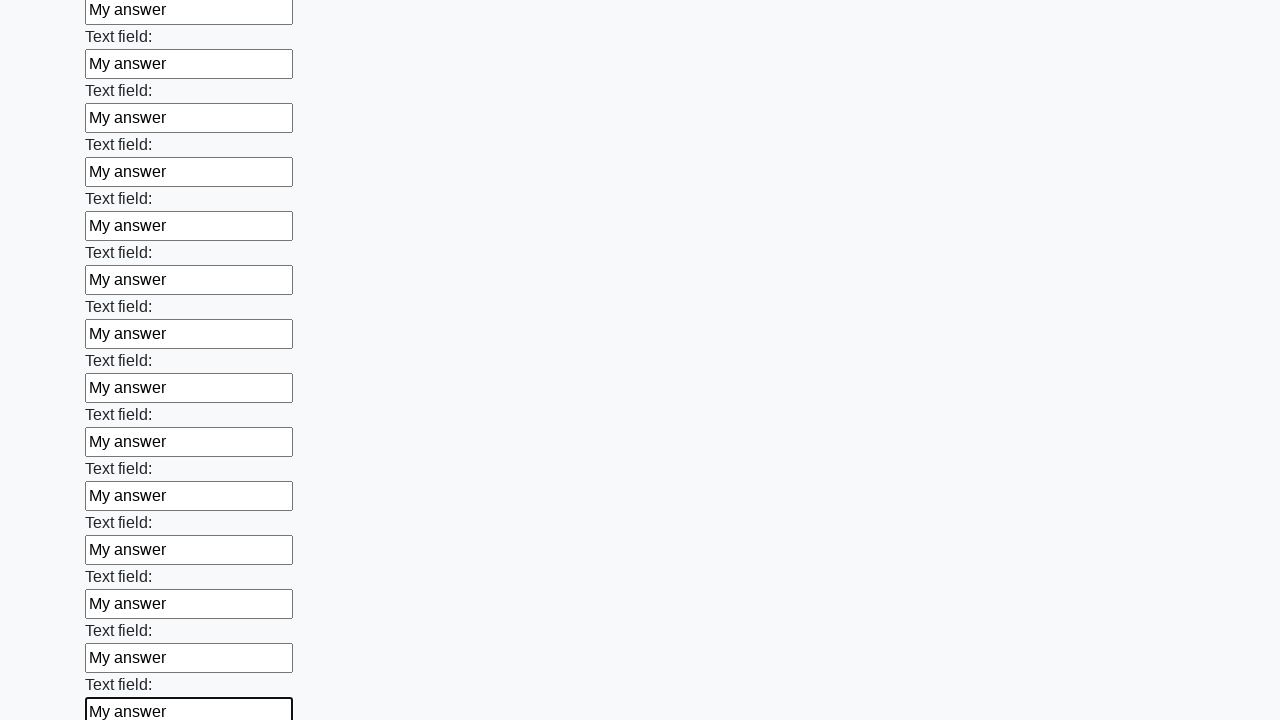

Filled input field with 'My answer' on input >> nth=65
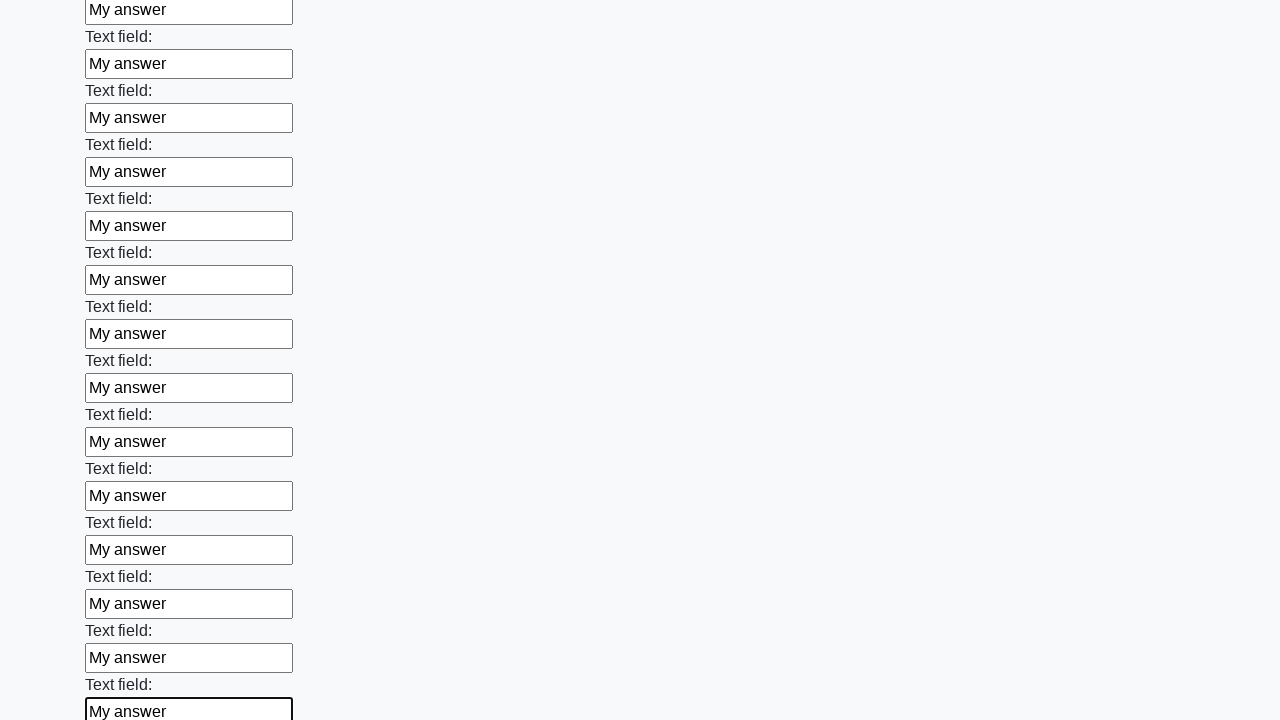

Filled input field with 'My answer' on input >> nth=66
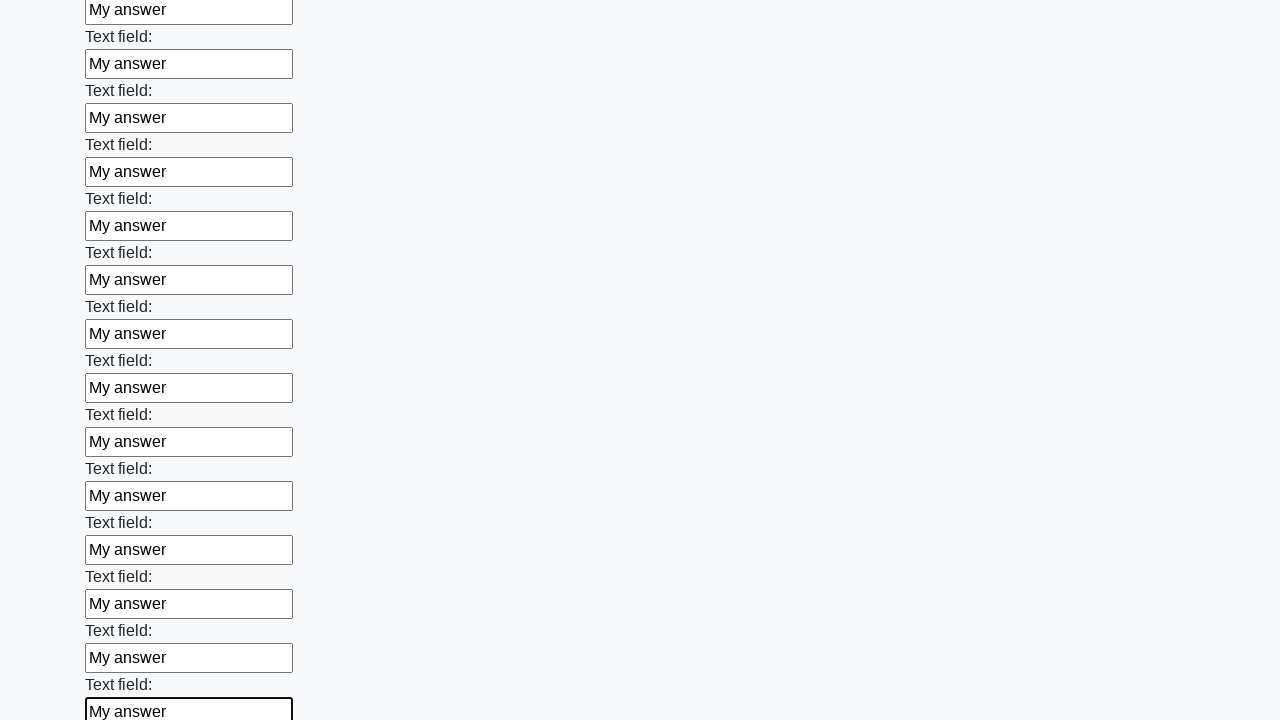

Filled input field with 'My answer' on input >> nth=67
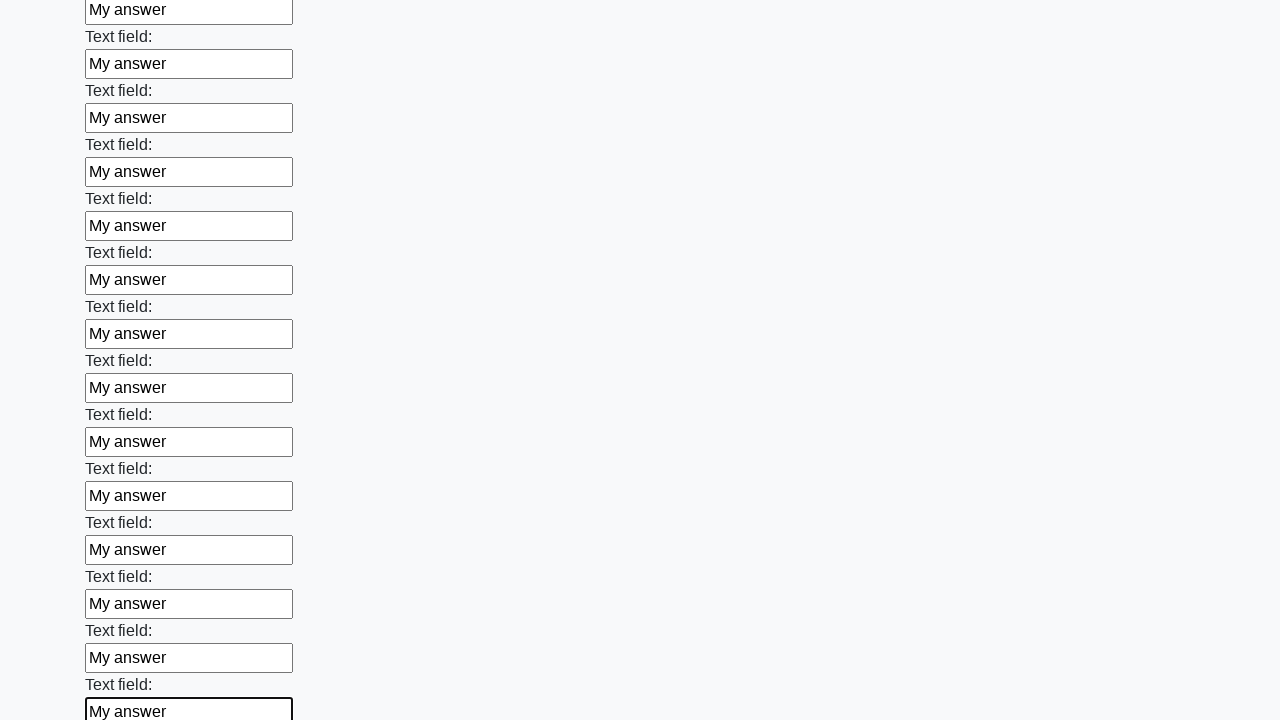

Filled input field with 'My answer' on input >> nth=68
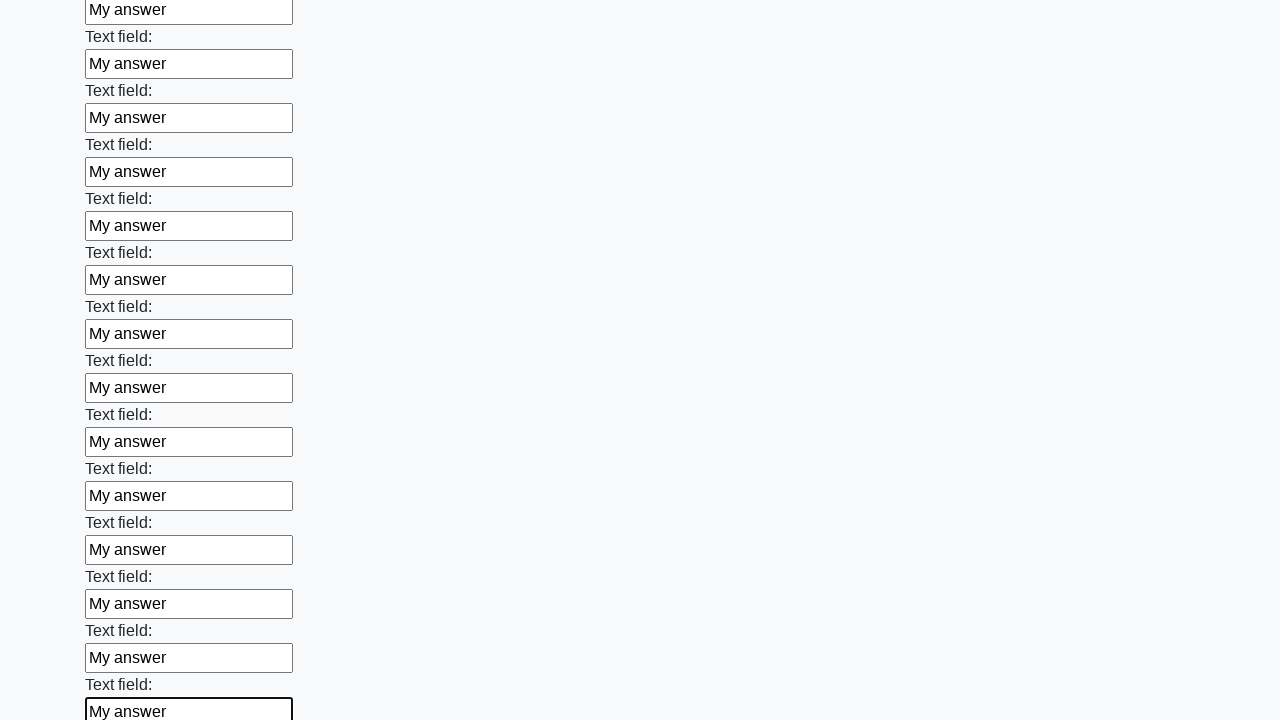

Filled input field with 'My answer' on input >> nth=69
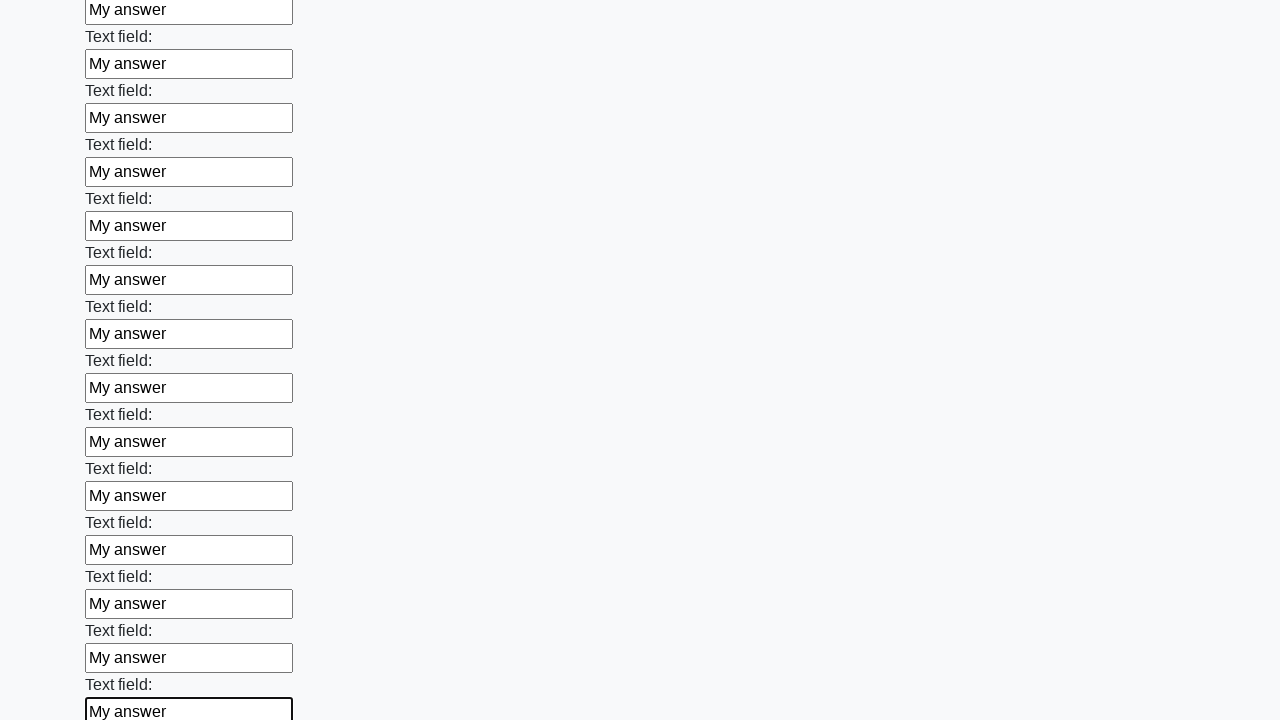

Filled input field with 'My answer' on input >> nth=70
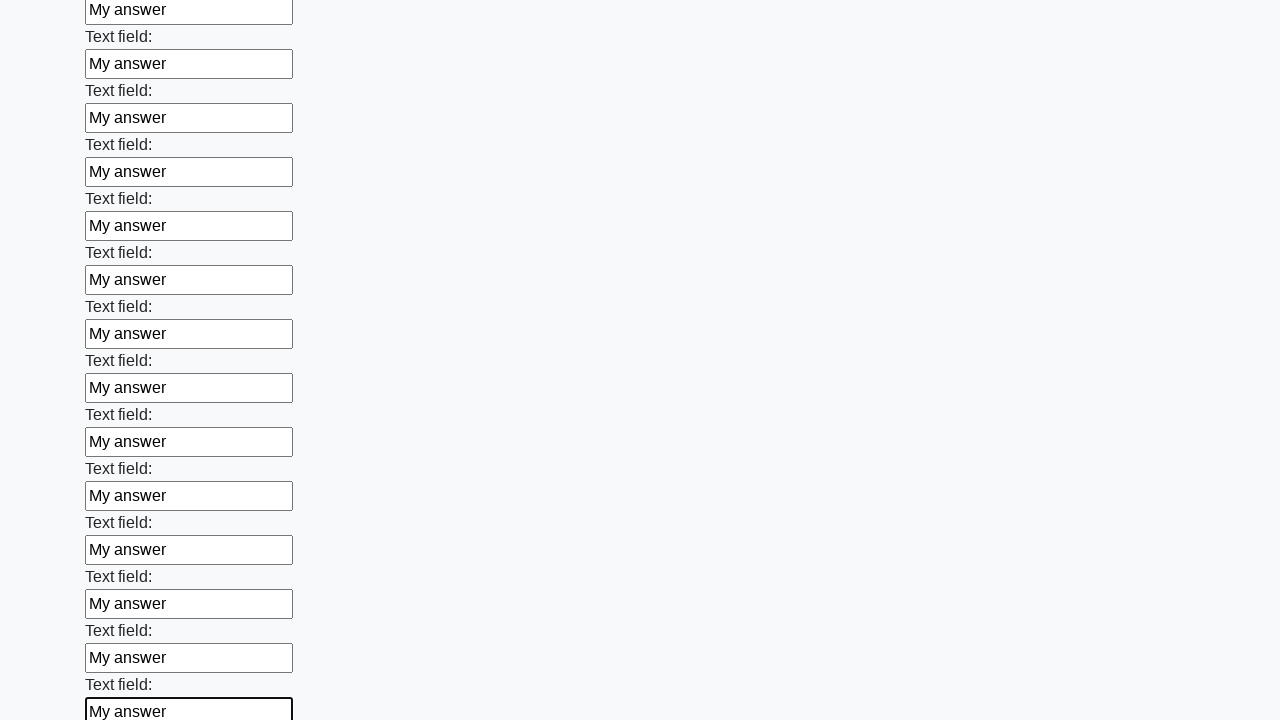

Filled input field with 'My answer' on input >> nth=71
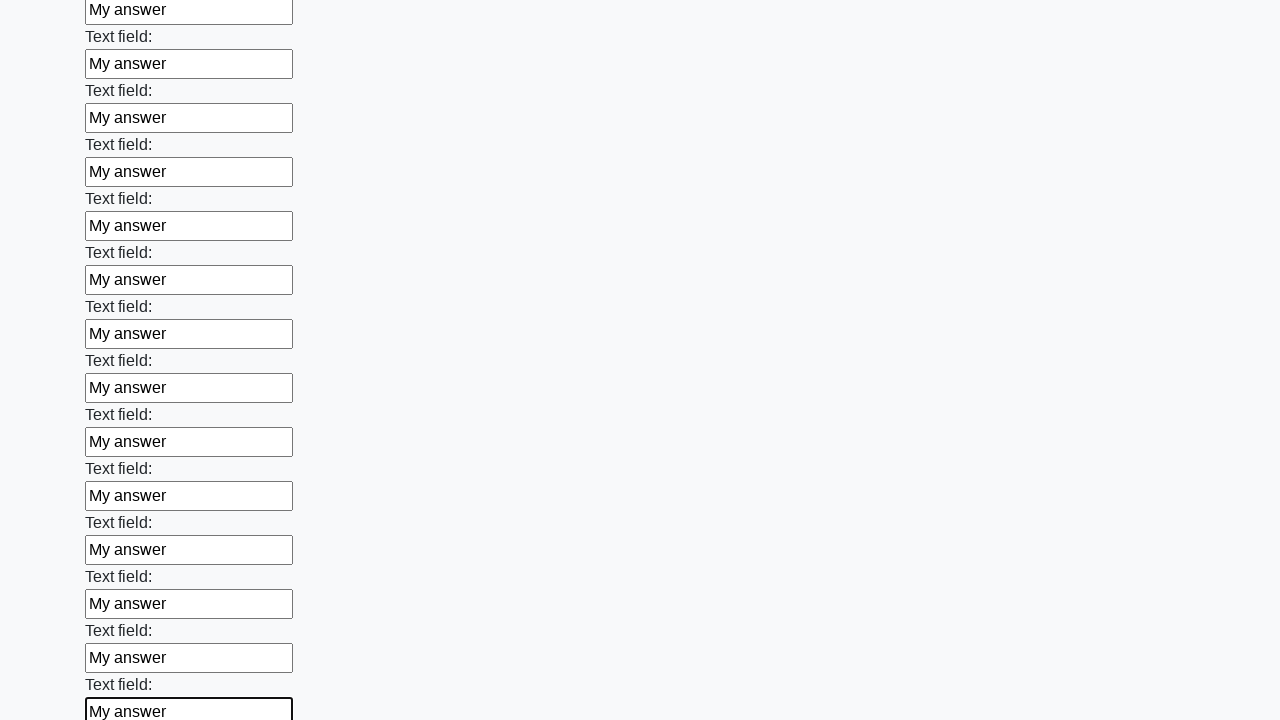

Filled input field with 'My answer' on input >> nth=72
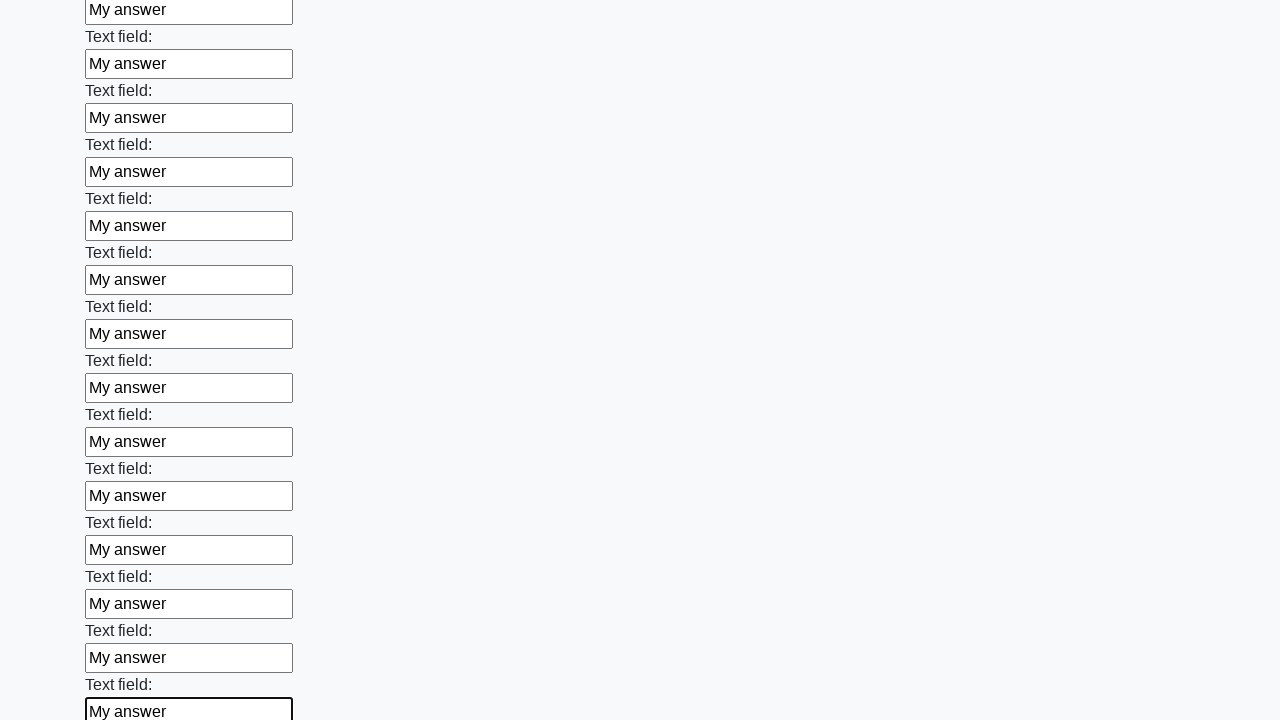

Filled input field with 'My answer' on input >> nth=73
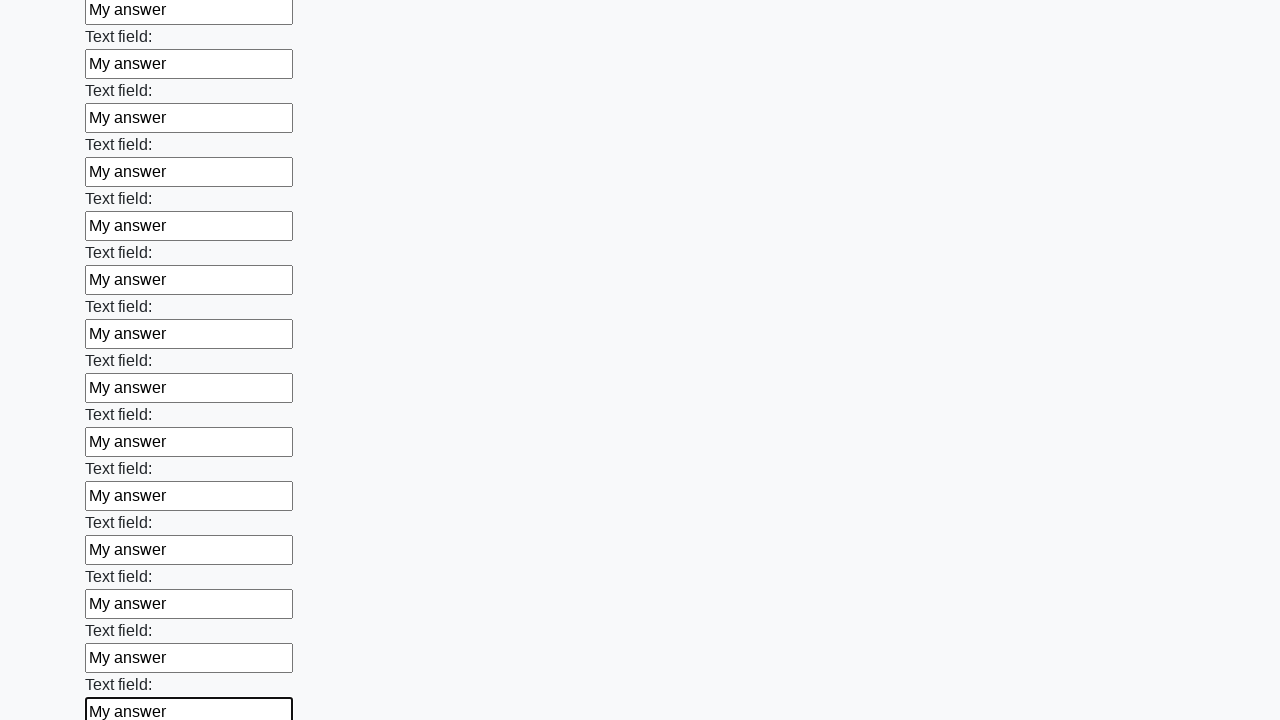

Filled input field with 'My answer' on input >> nth=74
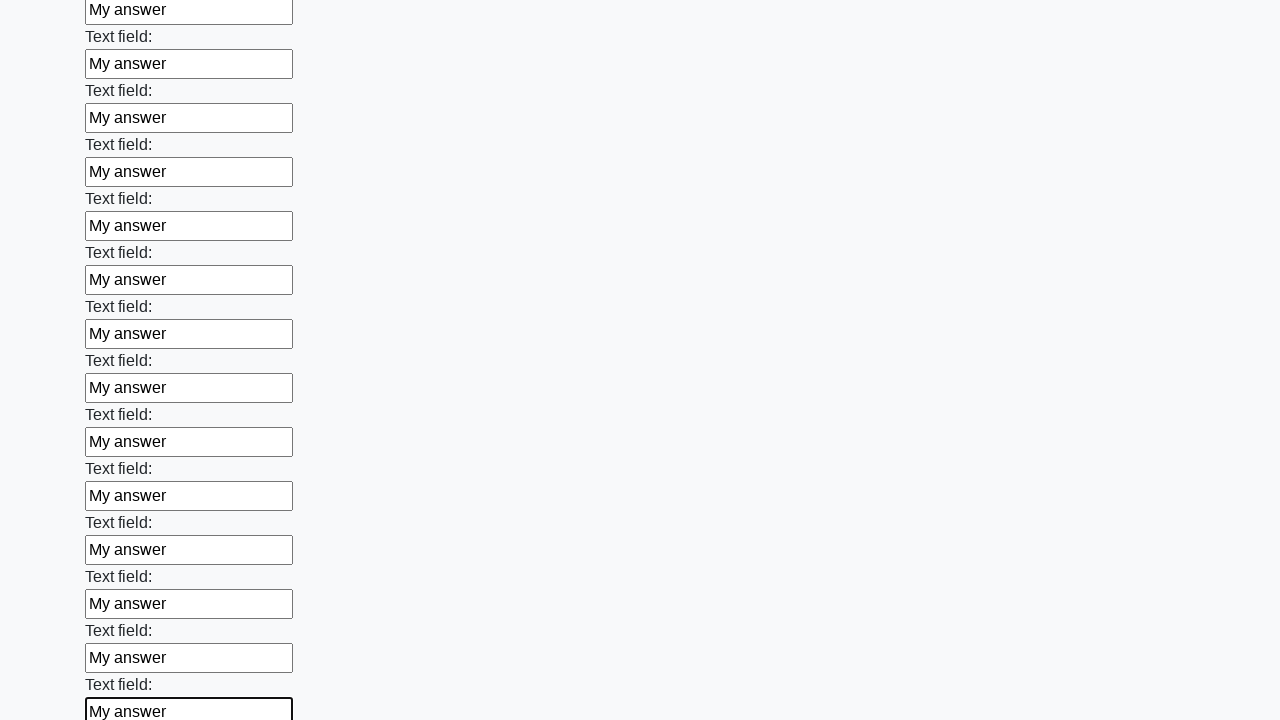

Filled input field with 'My answer' on input >> nth=75
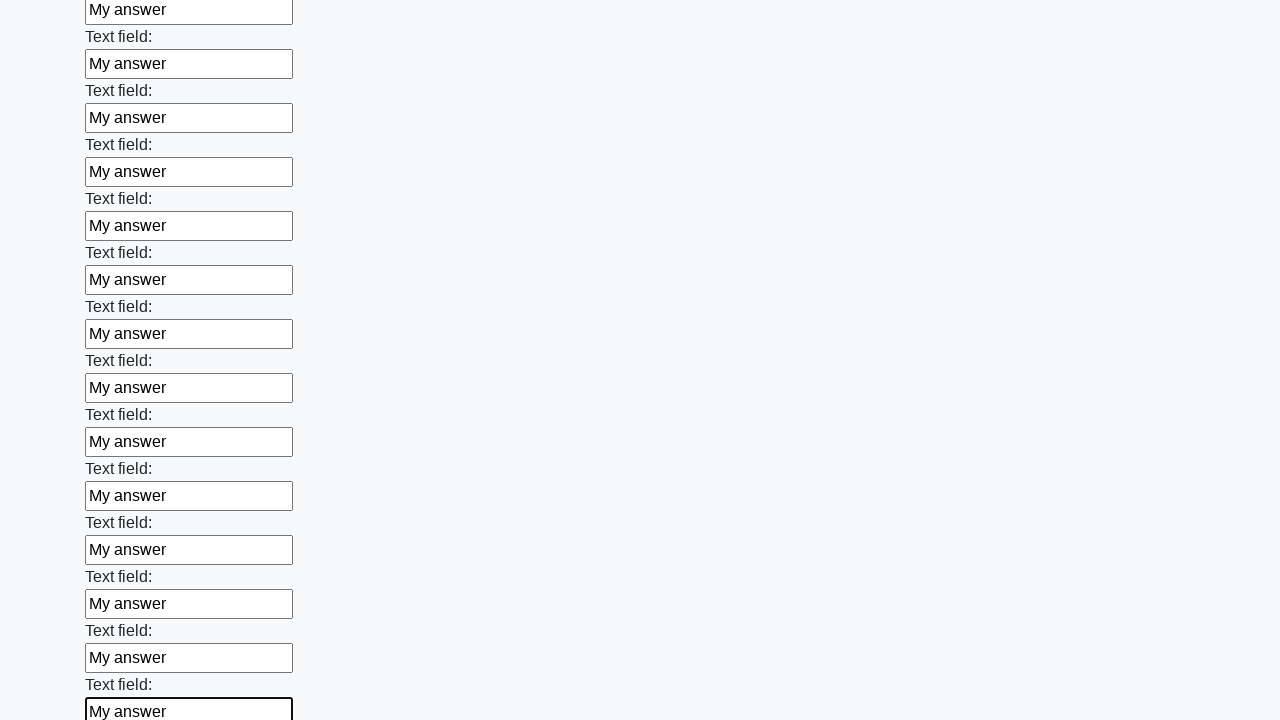

Filled input field with 'My answer' on input >> nth=76
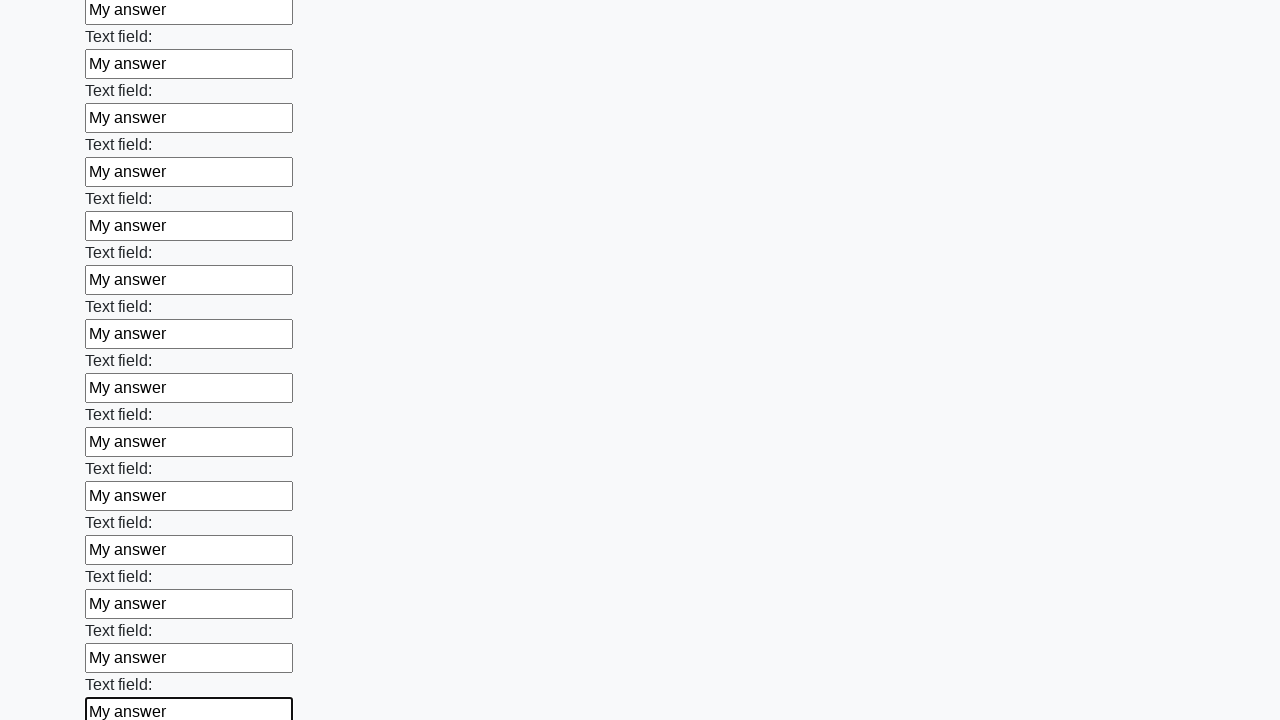

Filled input field with 'My answer' on input >> nth=77
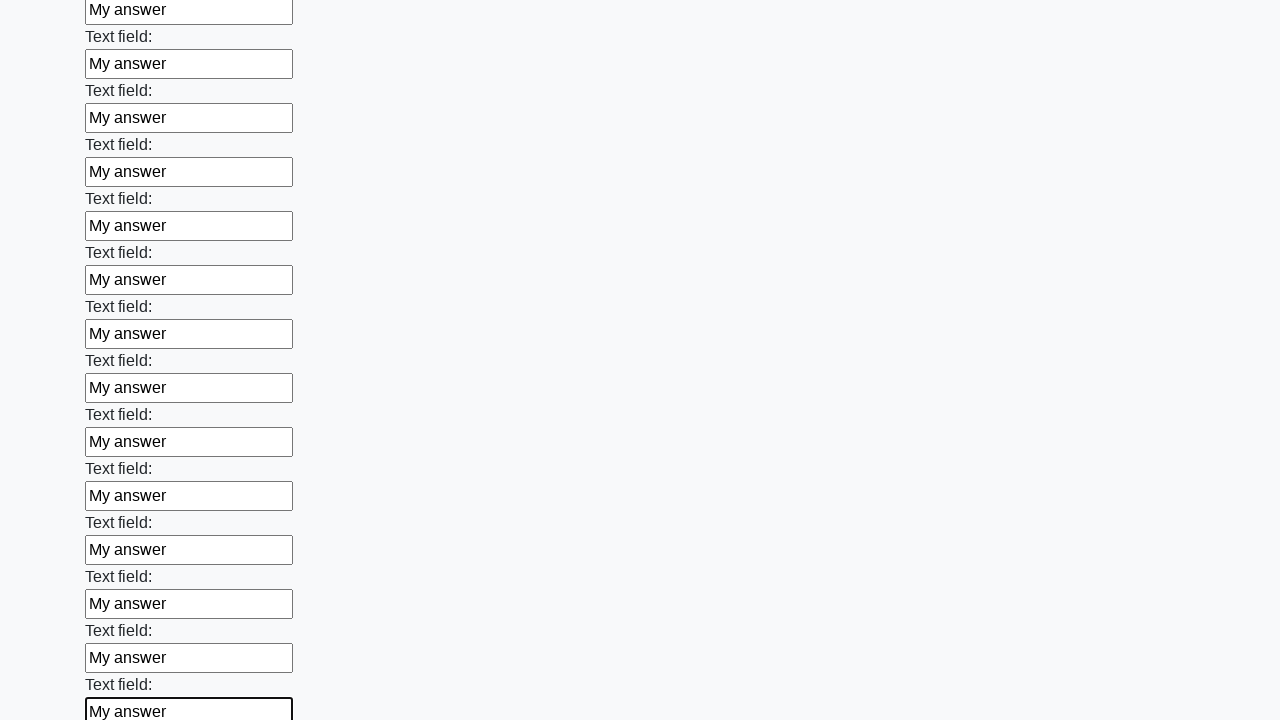

Filled input field with 'My answer' on input >> nth=78
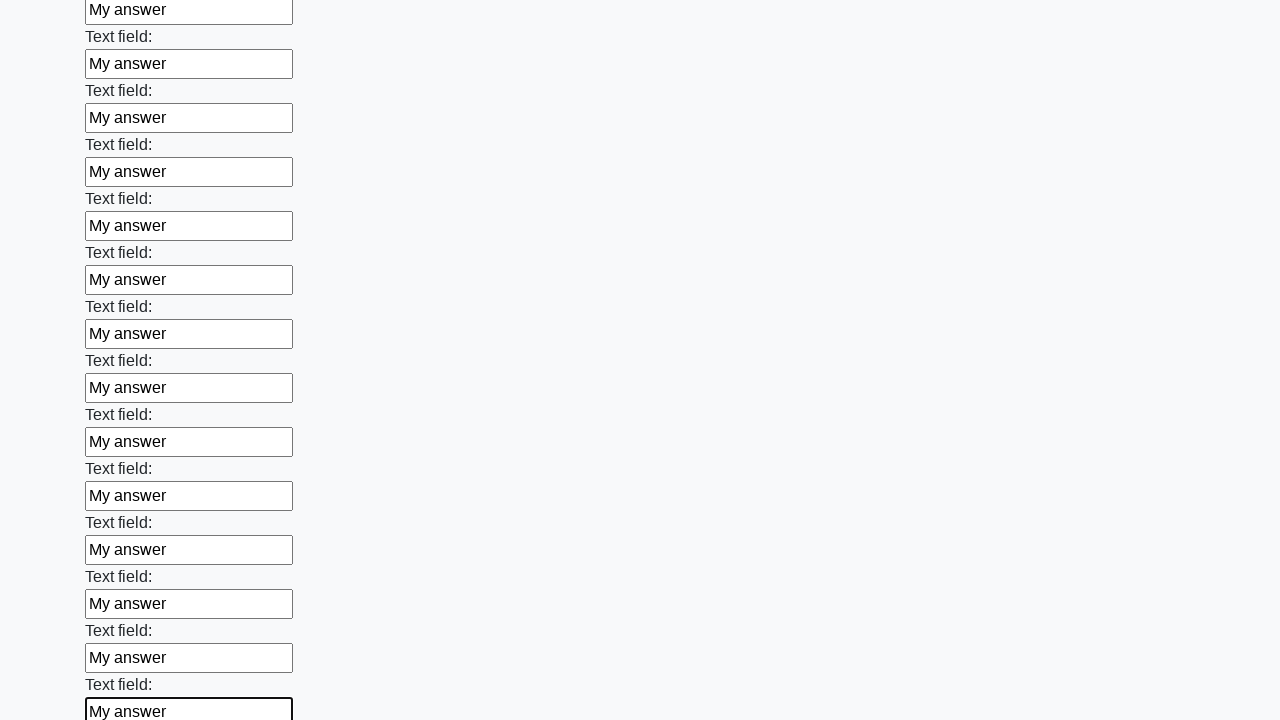

Filled input field with 'My answer' on input >> nth=79
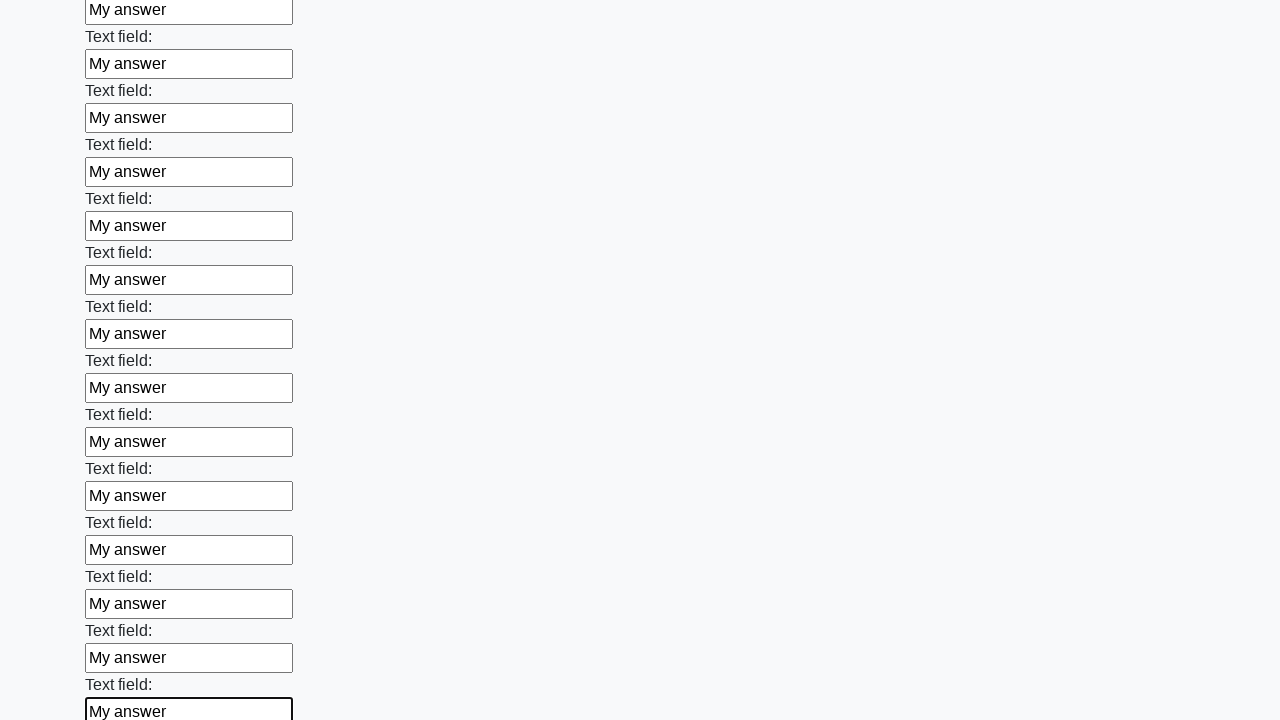

Filled input field with 'My answer' on input >> nth=80
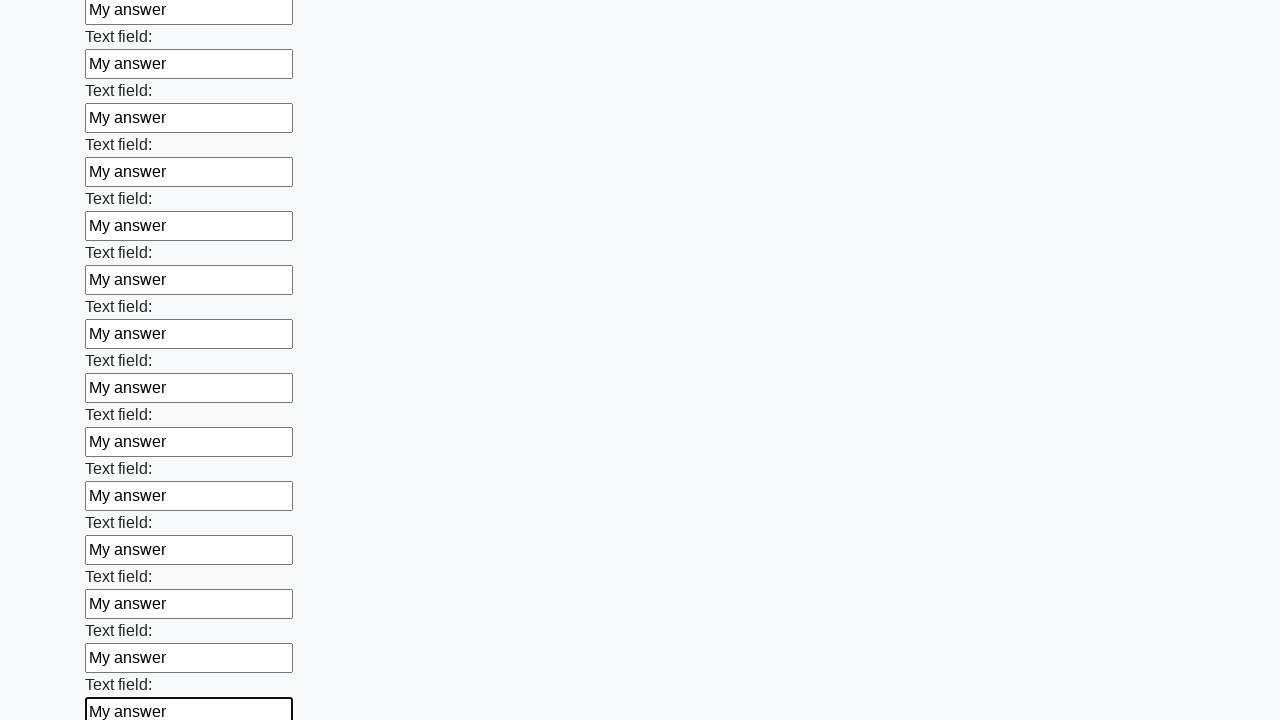

Filled input field with 'My answer' on input >> nth=81
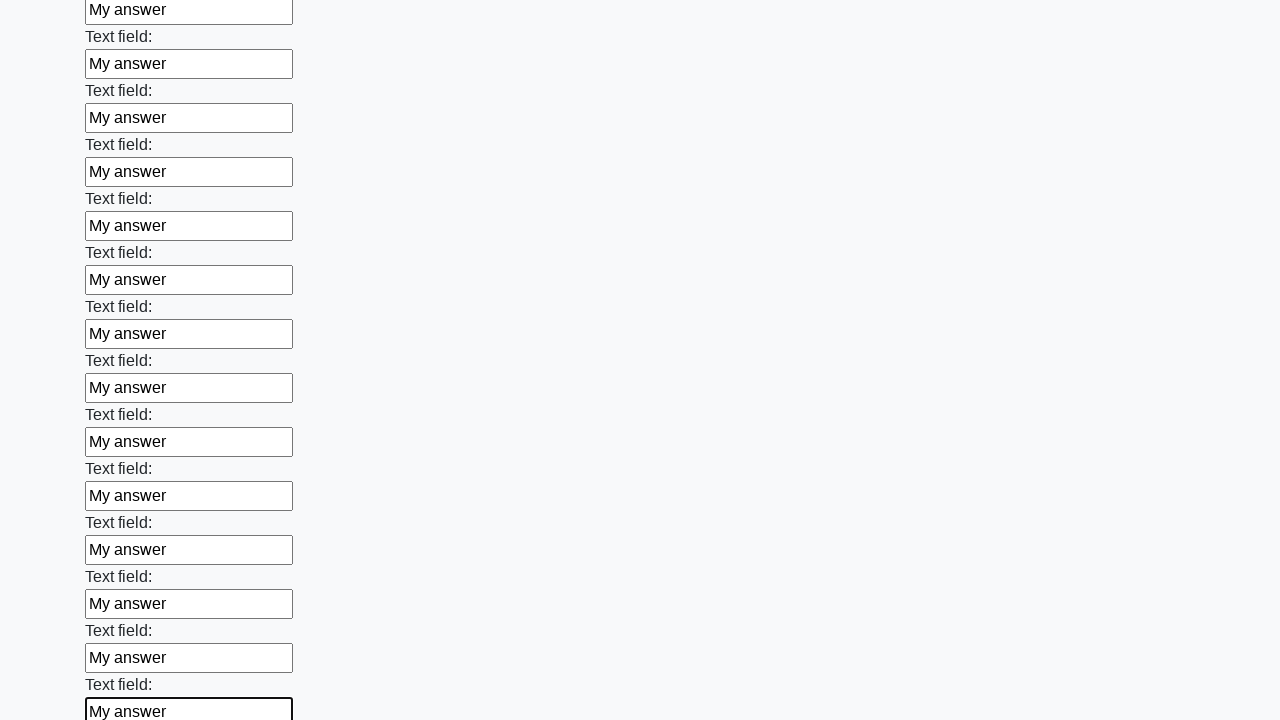

Filled input field with 'My answer' on input >> nth=82
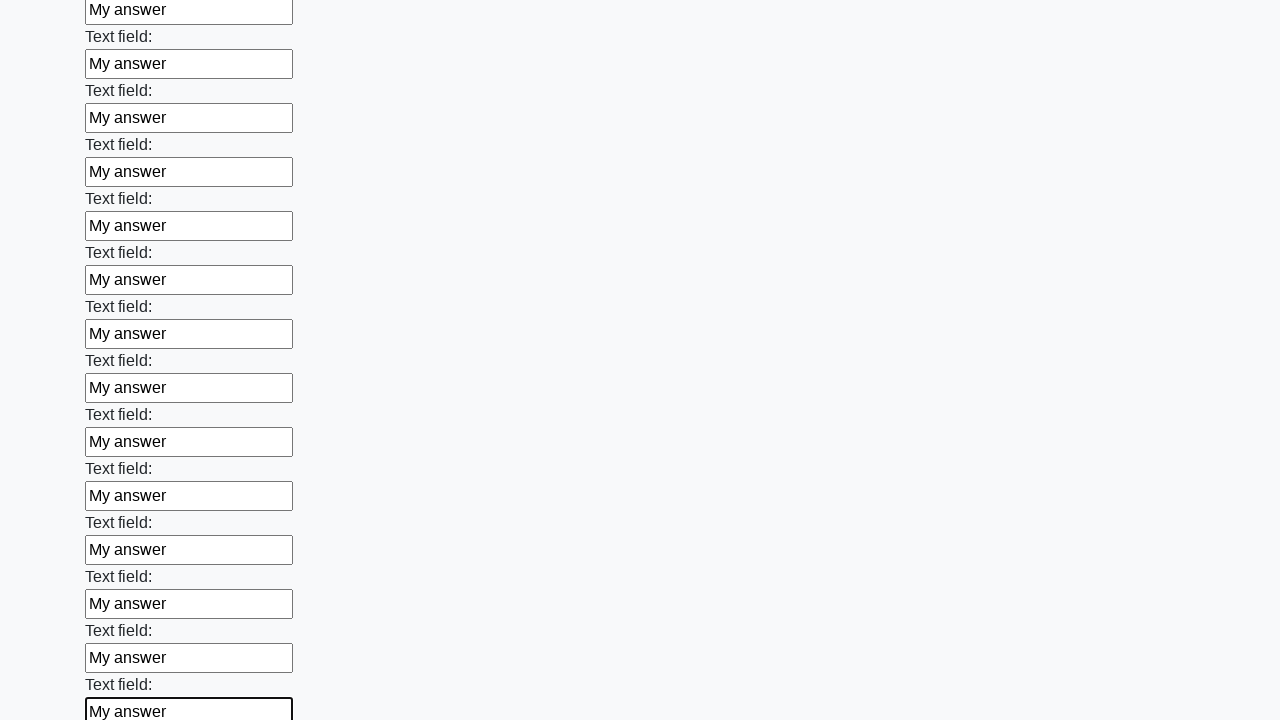

Filled input field with 'My answer' on input >> nth=83
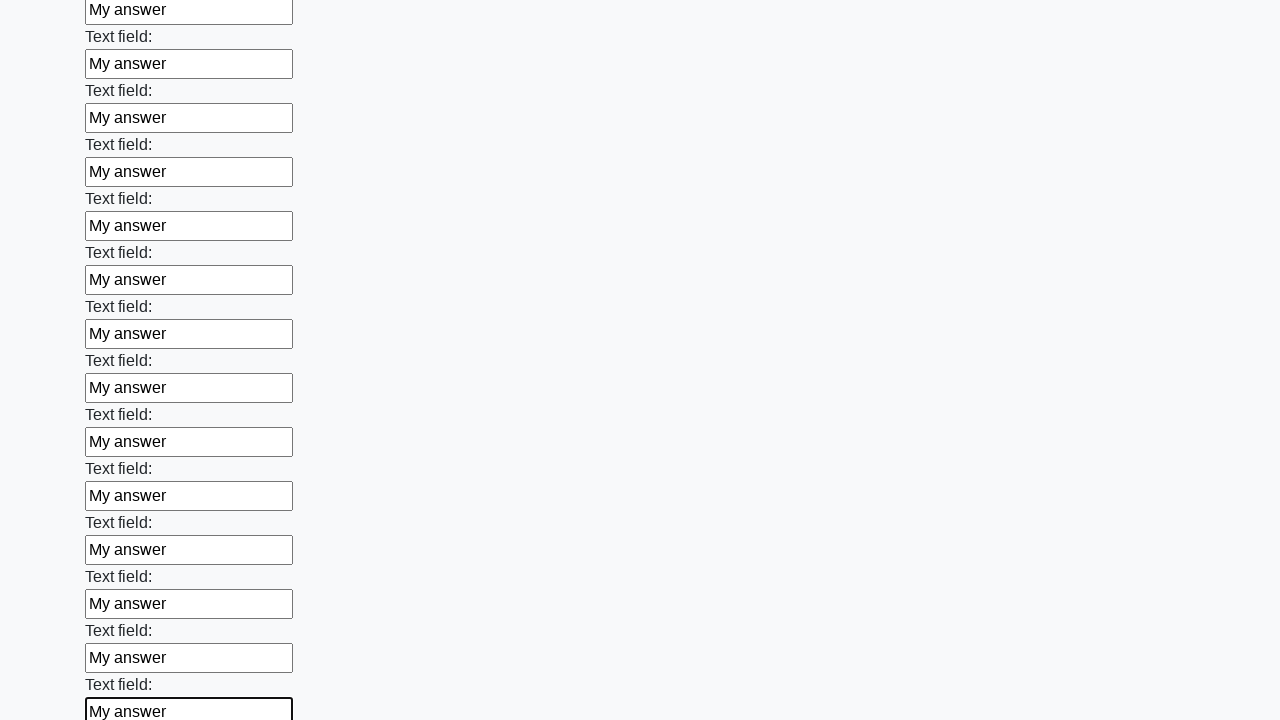

Filled input field with 'My answer' on input >> nth=84
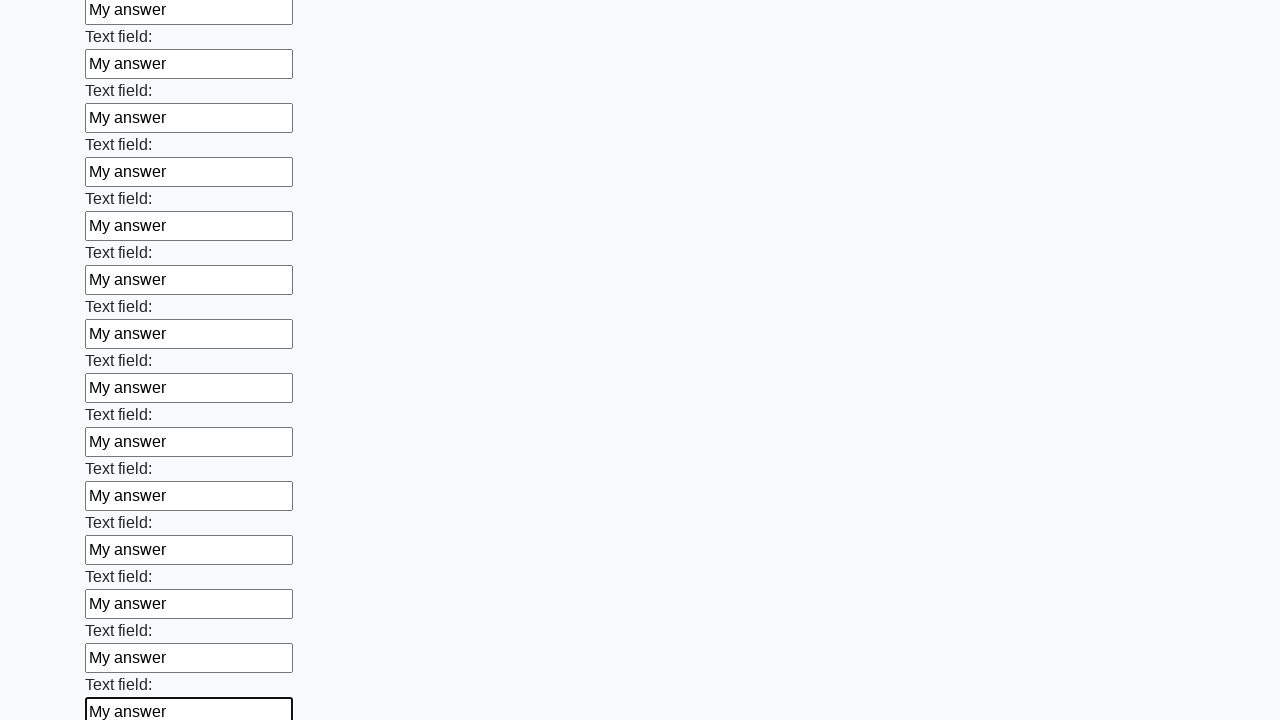

Filled input field with 'My answer' on input >> nth=85
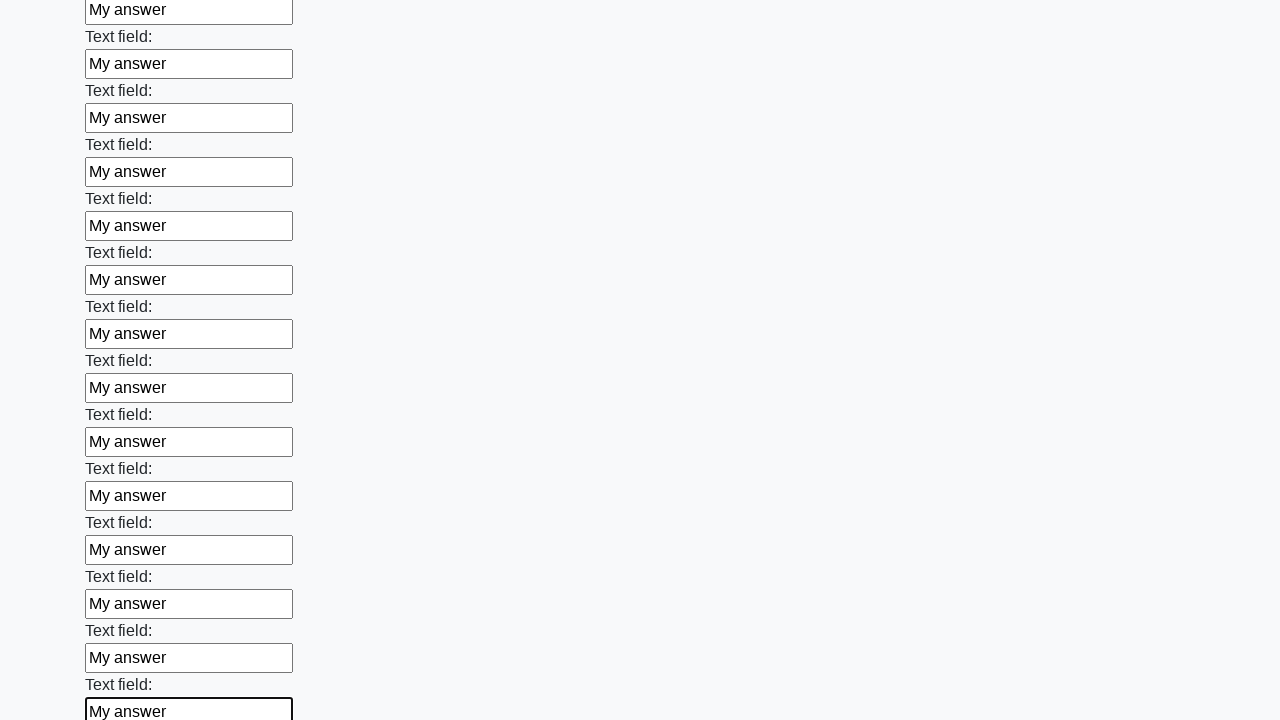

Filled input field with 'My answer' on input >> nth=86
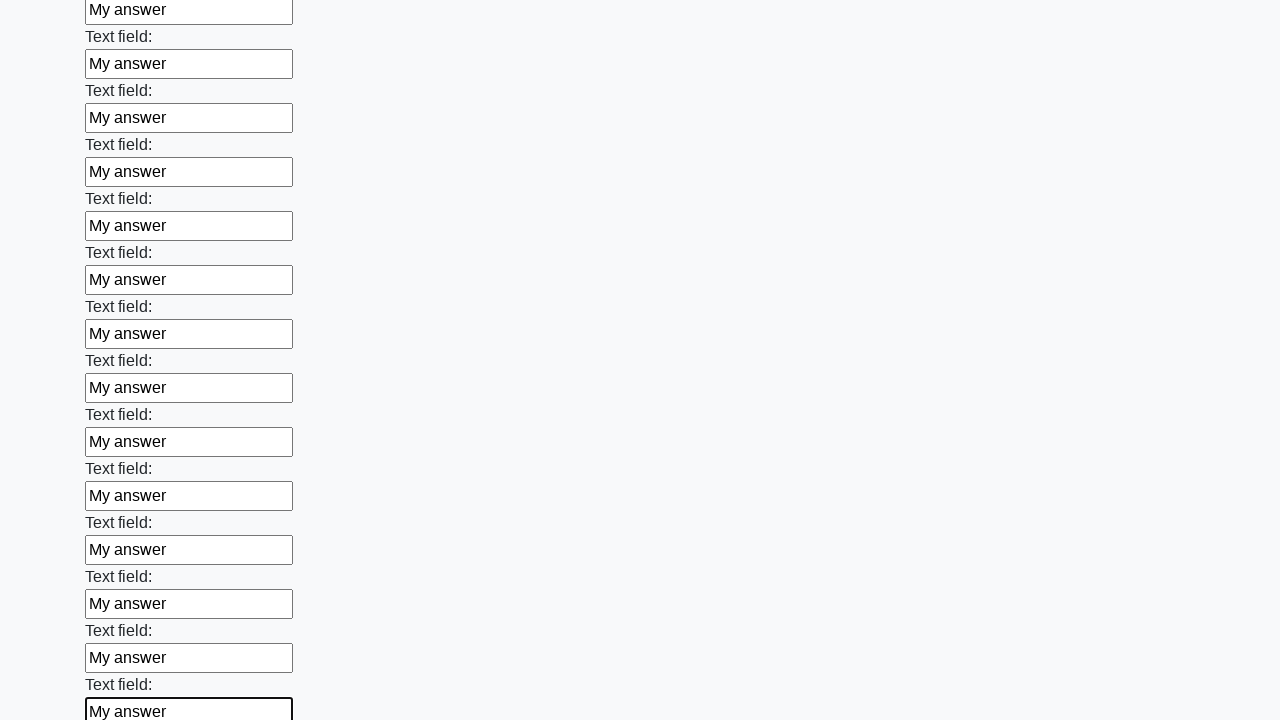

Filled input field with 'My answer' on input >> nth=87
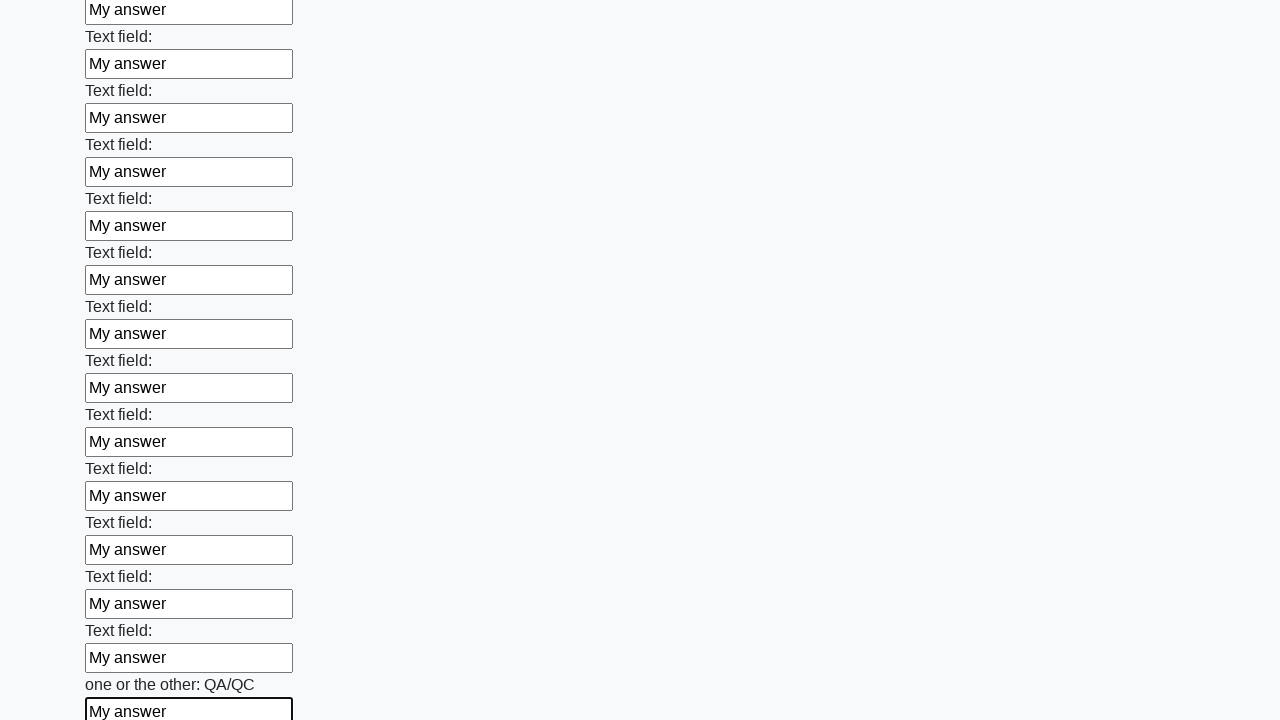

Filled input field with 'My answer' on input >> nth=88
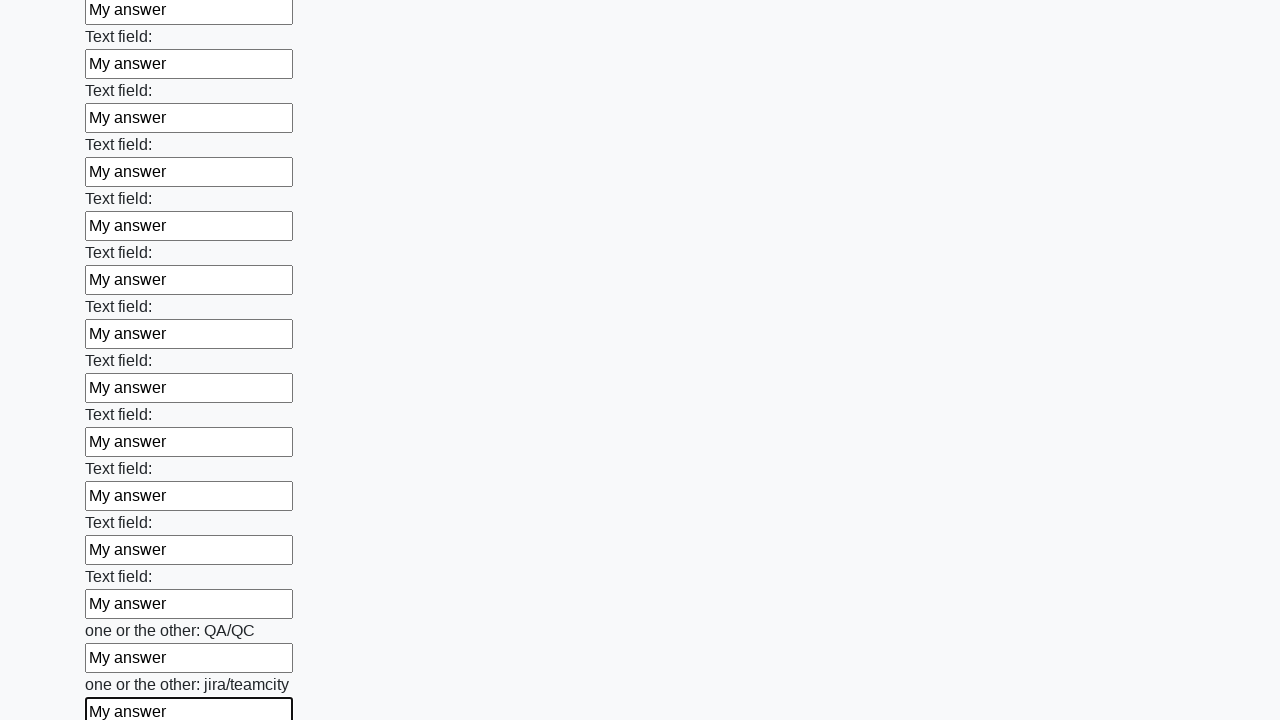

Filled input field with 'My answer' on input >> nth=89
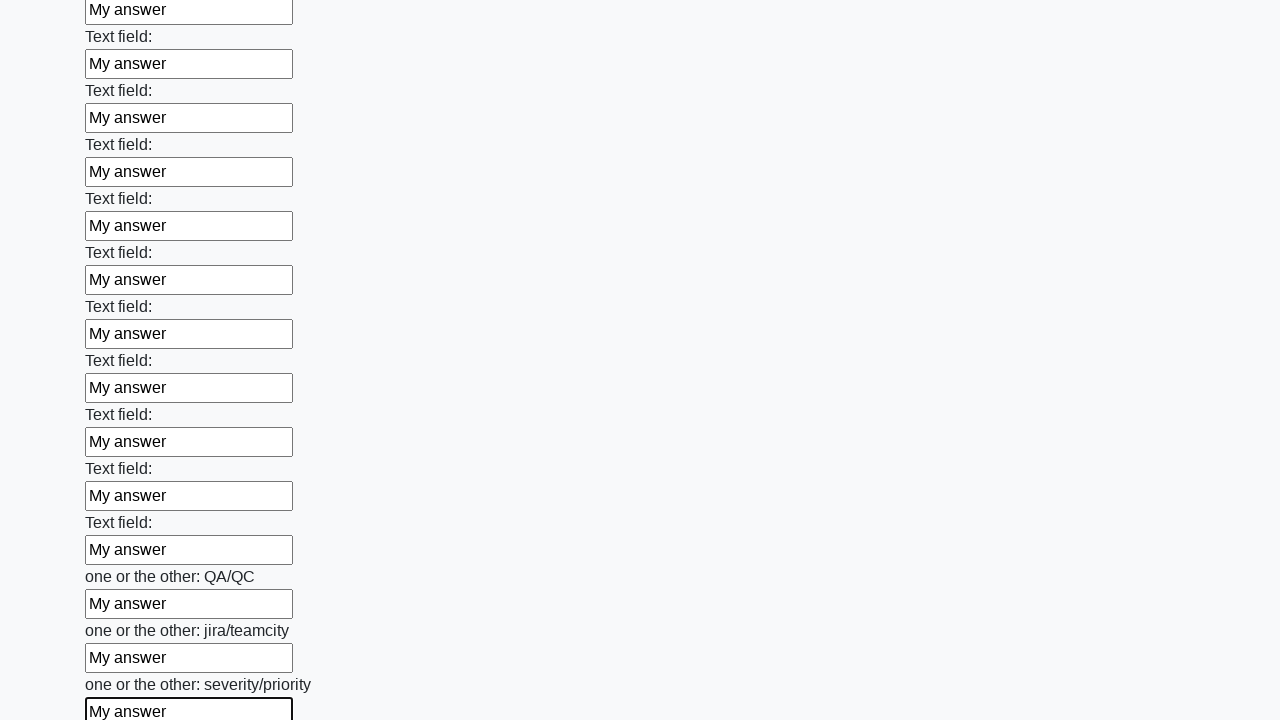

Filled input field with 'My answer' on input >> nth=90
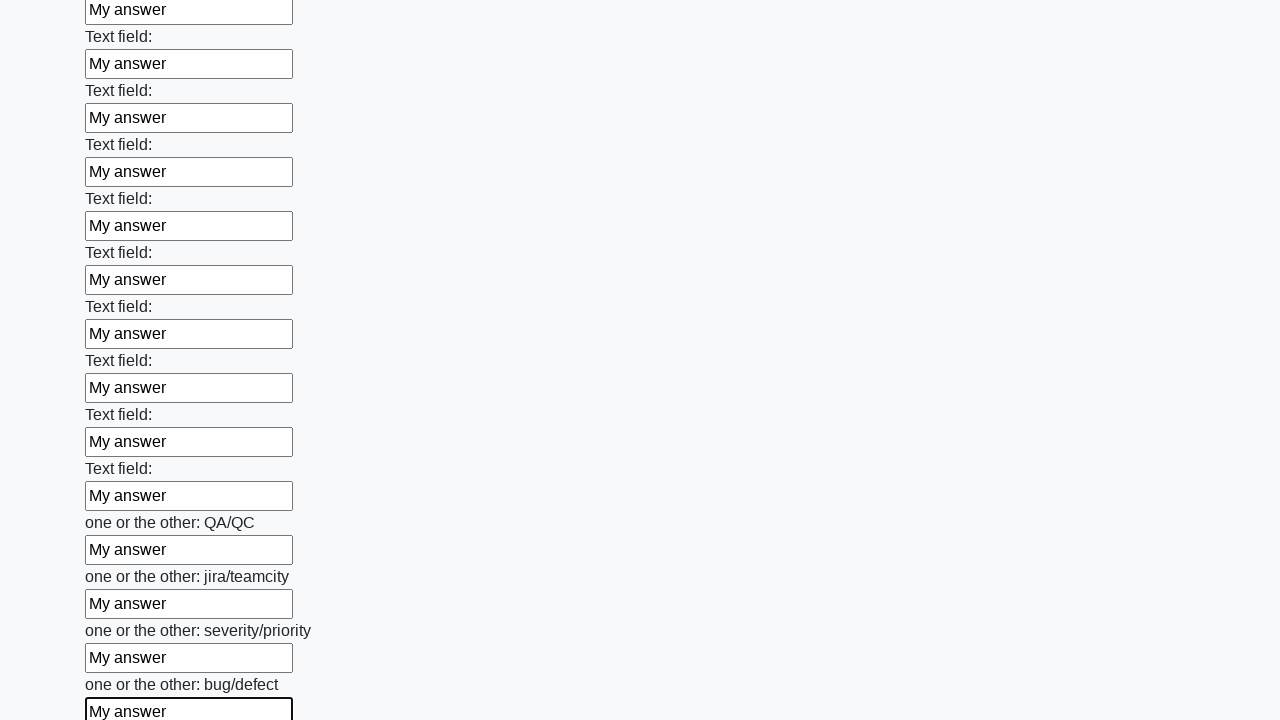

Filled input field with 'My answer' on input >> nth=91
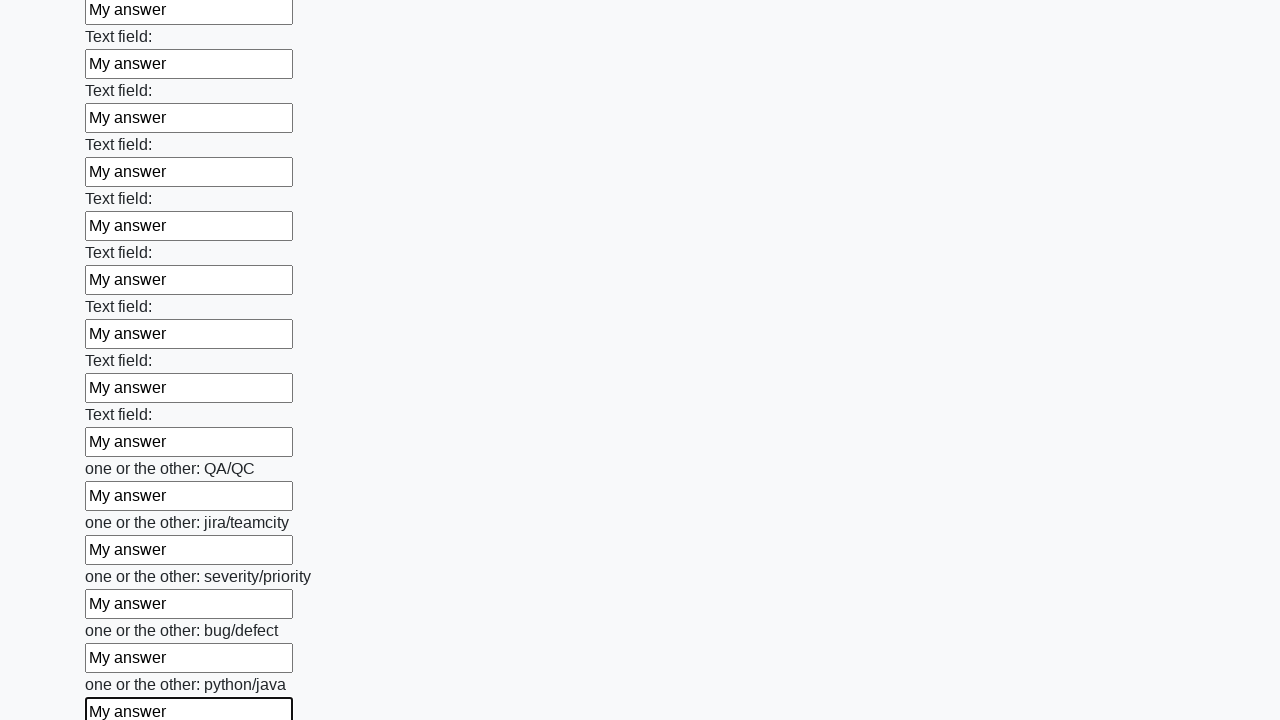

Filled input field with 'My answer' on input >> nth=92
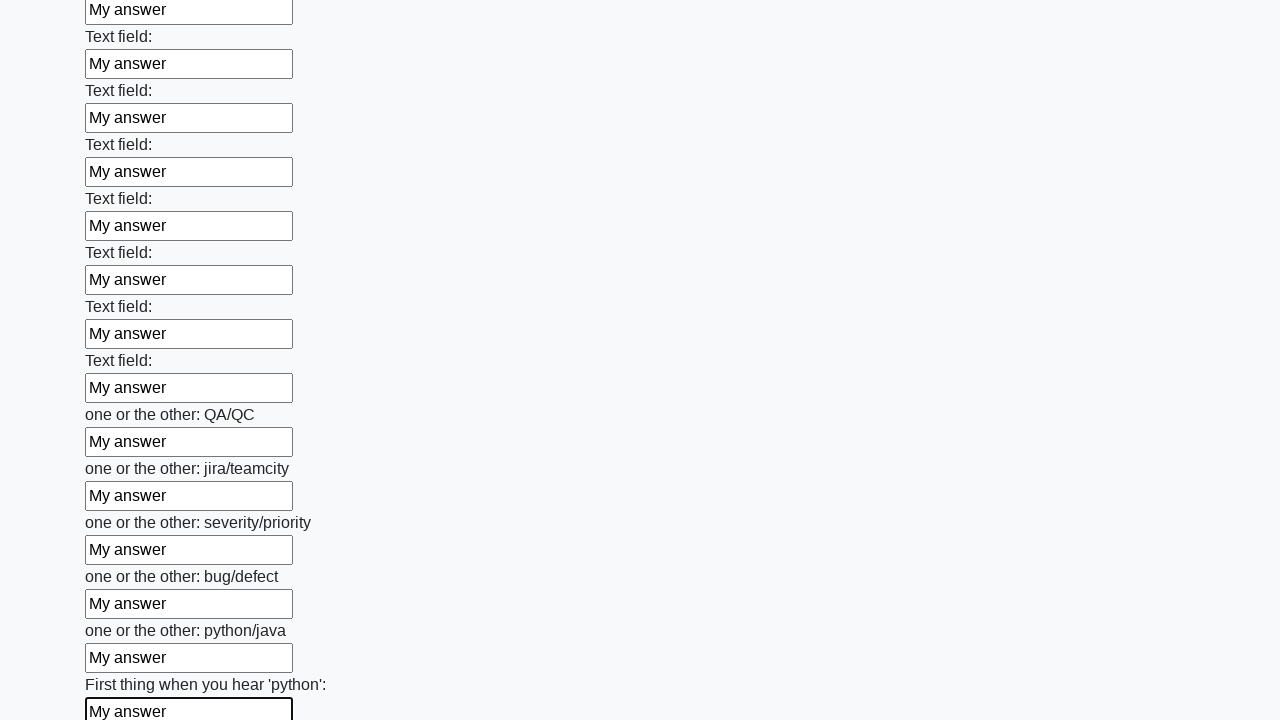

Filled input field with 'My answer' on input >> nth=93
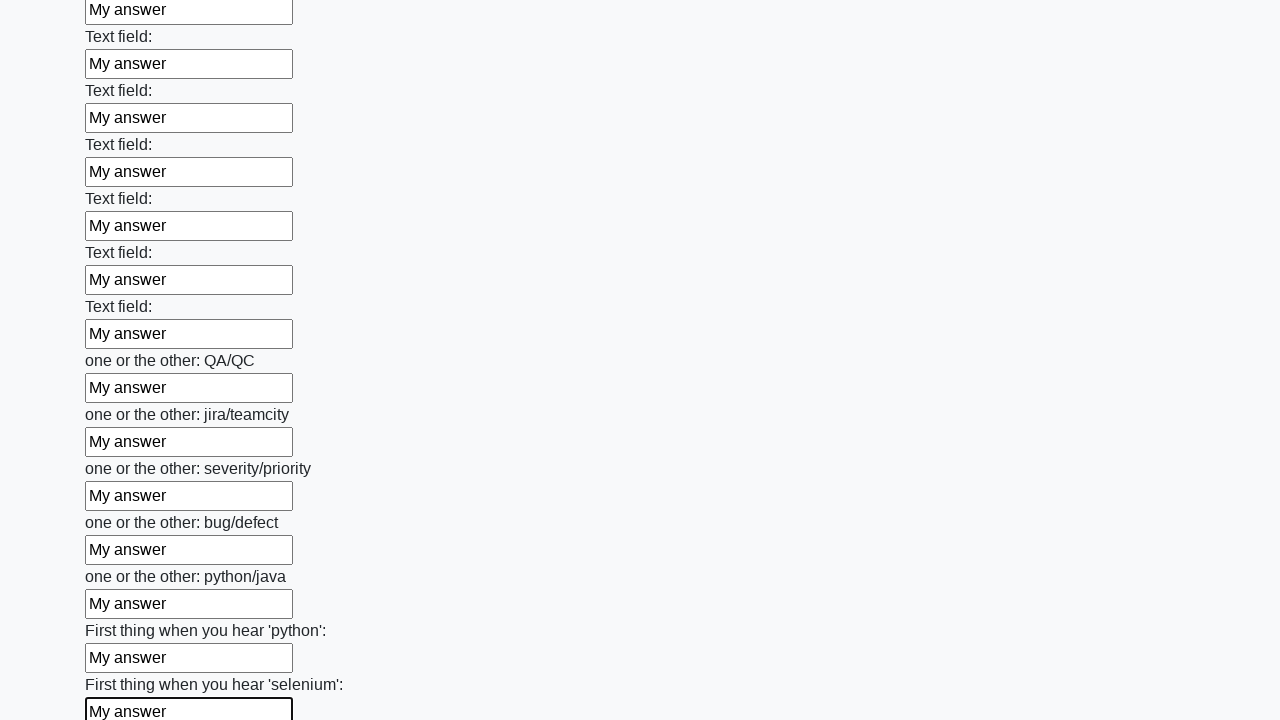

Filled input field with 'My answer' on input >> nth=94
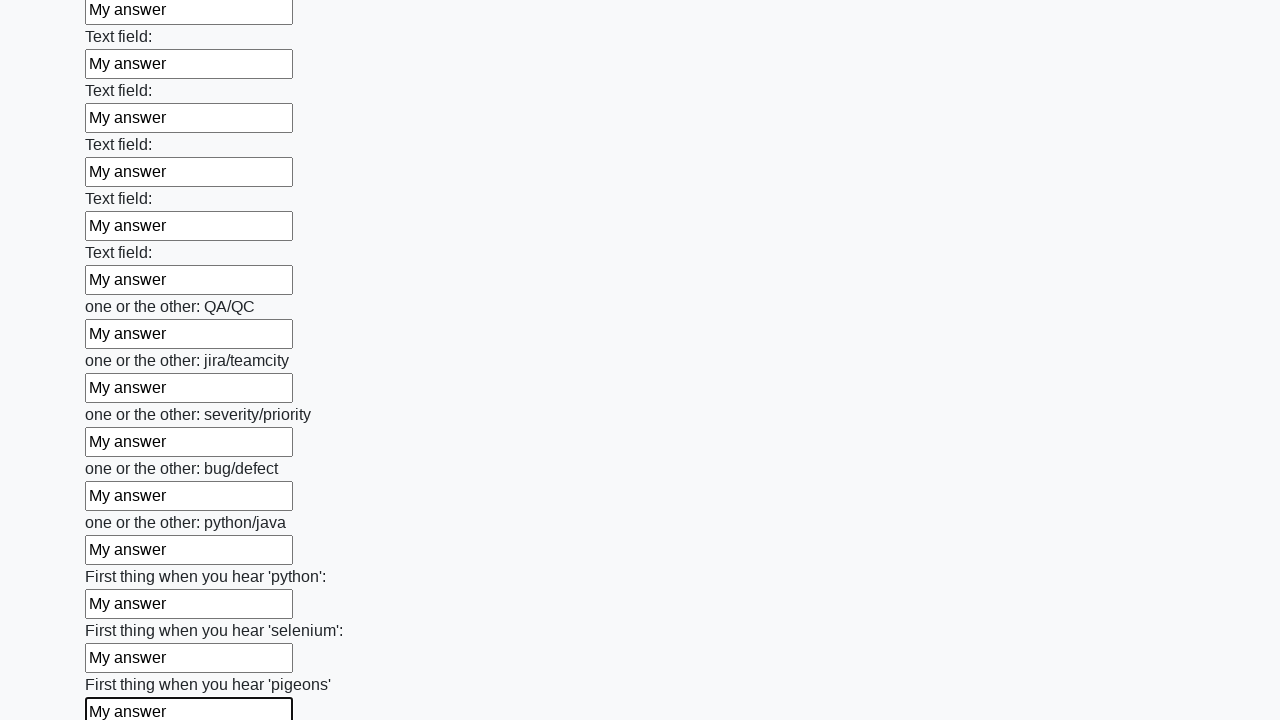

Filled input field with 'My answer' on input >> nth=95
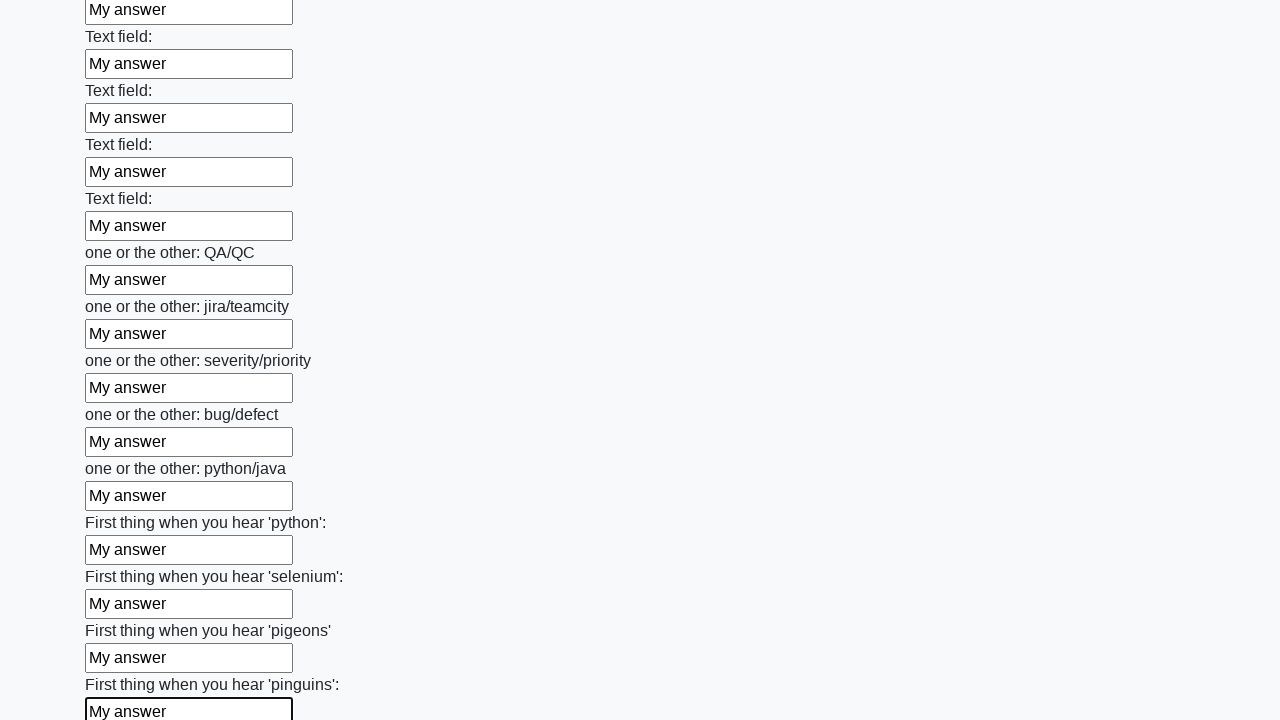

Filled input field with 'My answer' on input >> nth=96
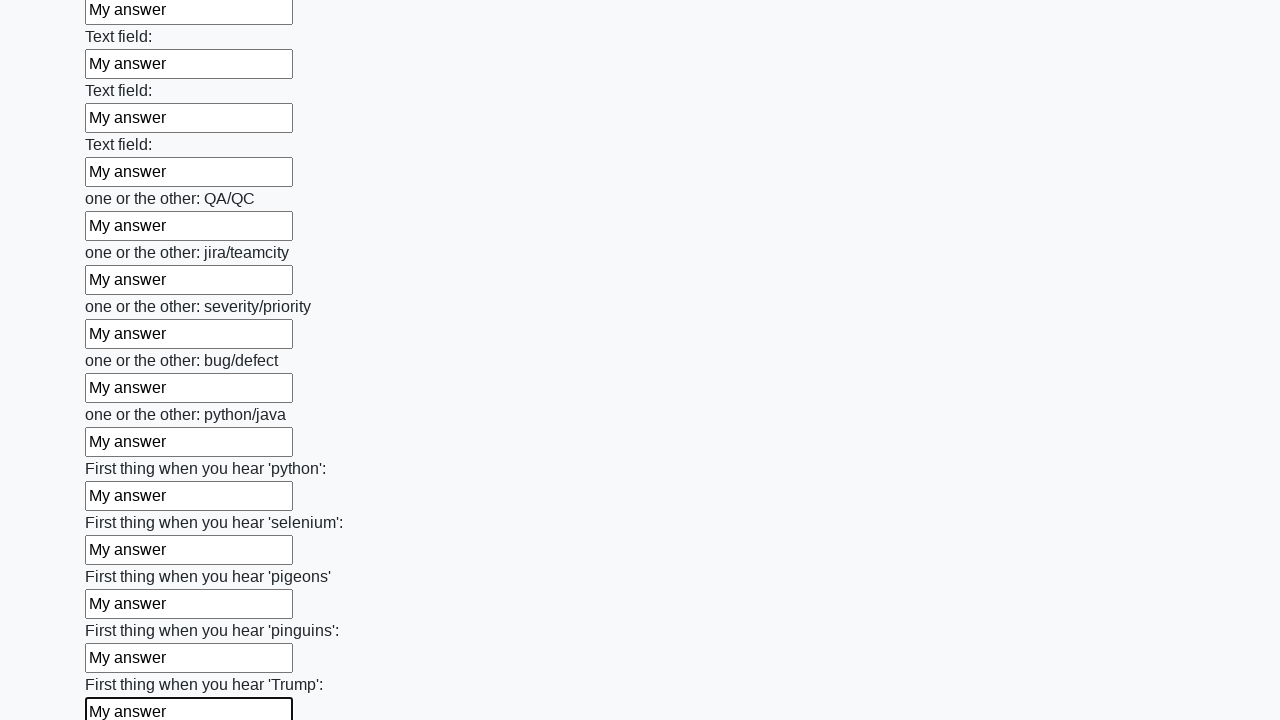

Filled input field with 'My answer' on input >> nth=97
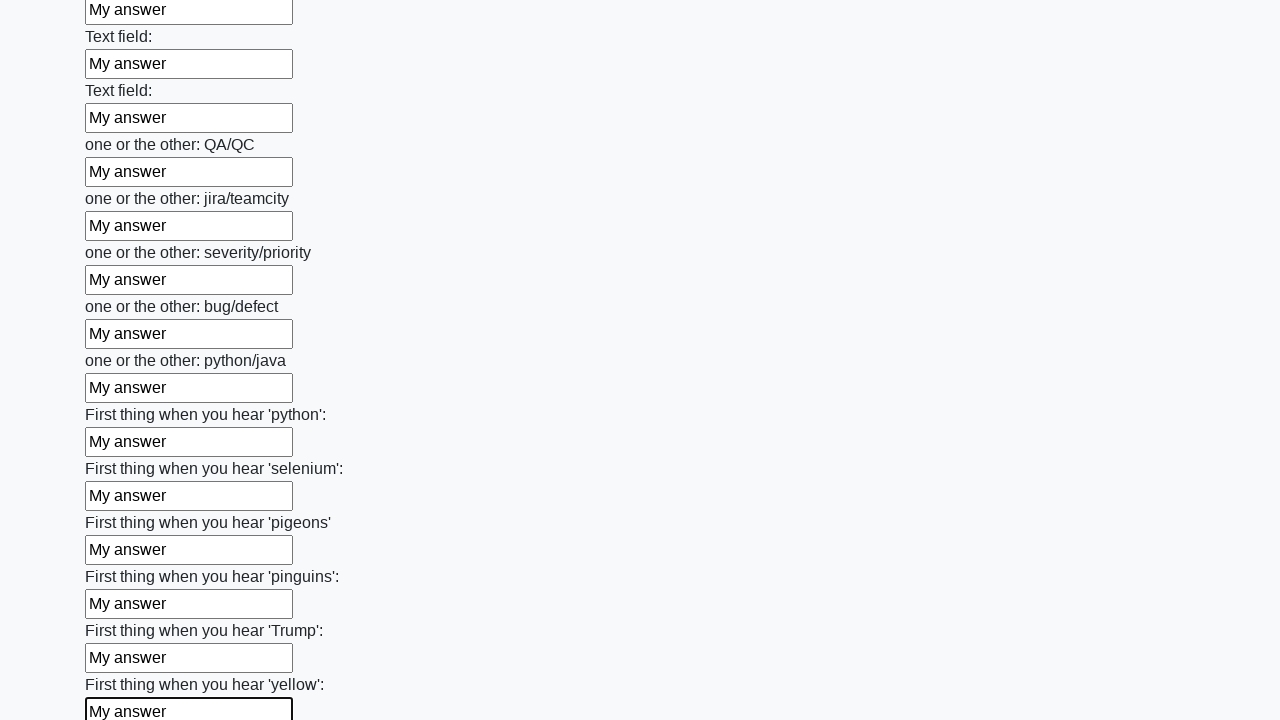

Filled input field with 'My answer' on input >> nth=98
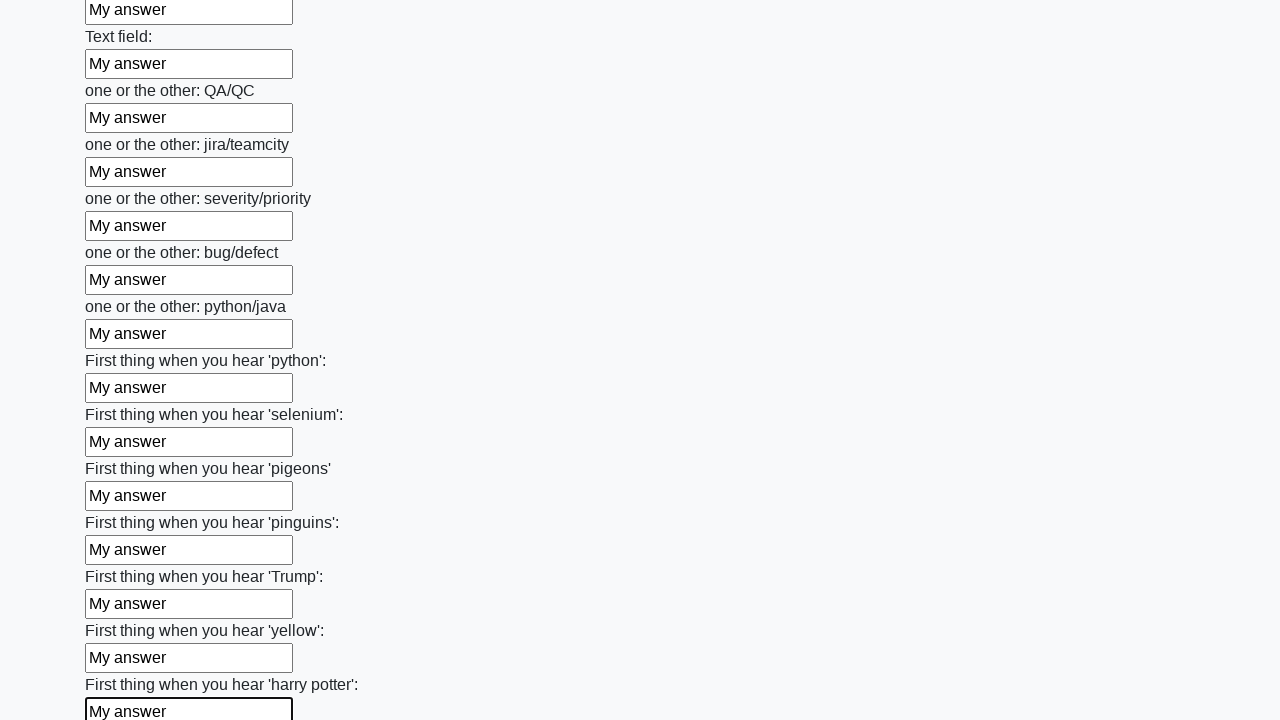

Filled input field with 'My answer' on input >> nth=99
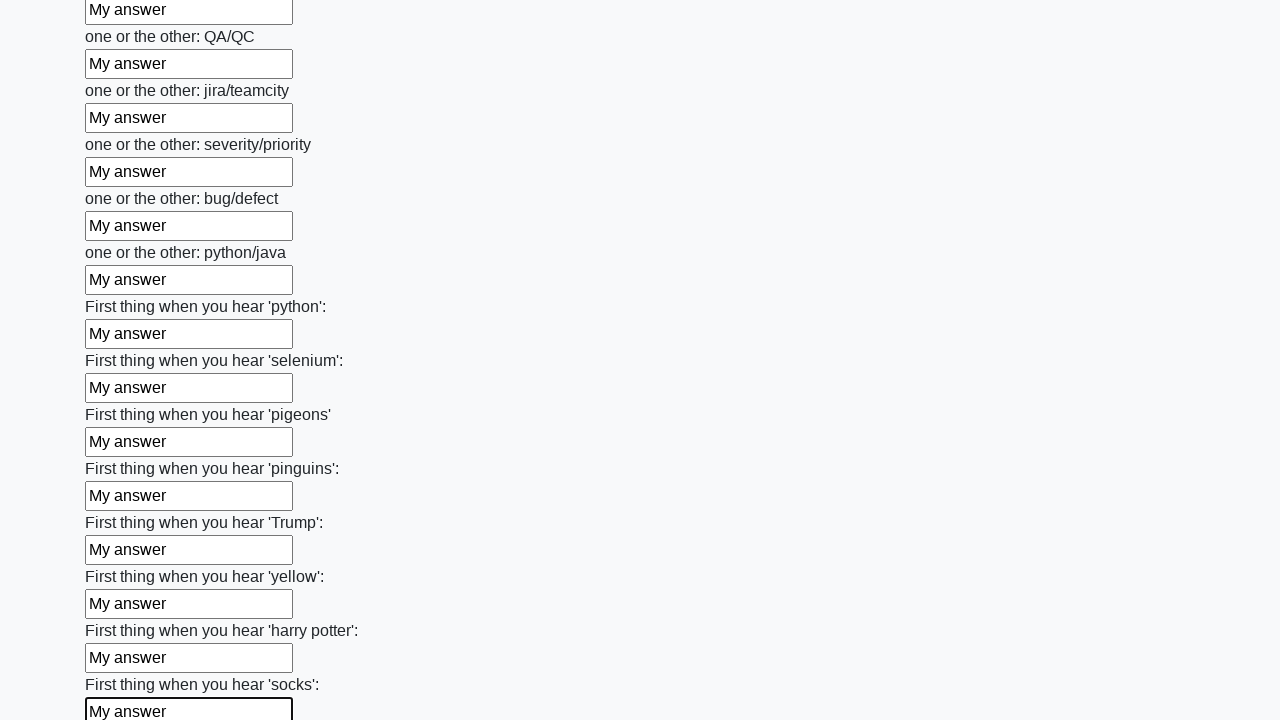

Clicked submit button to submit the form at (123, 611) on button.btn
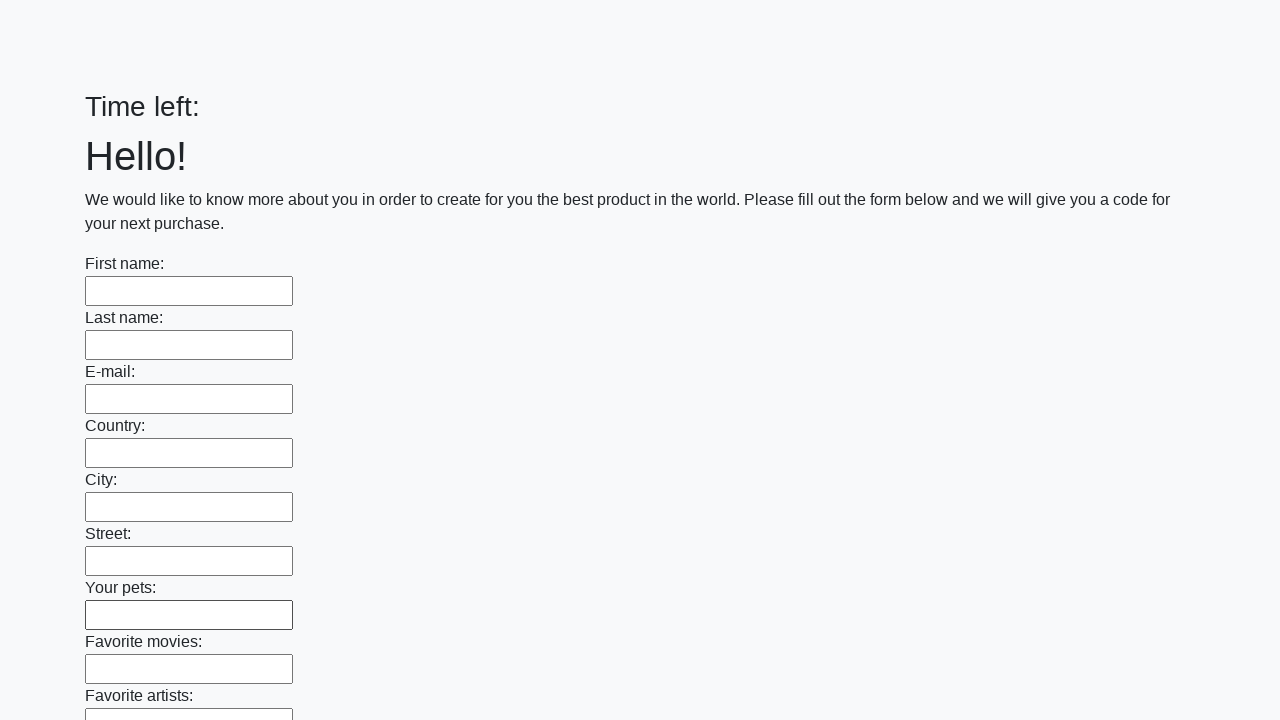

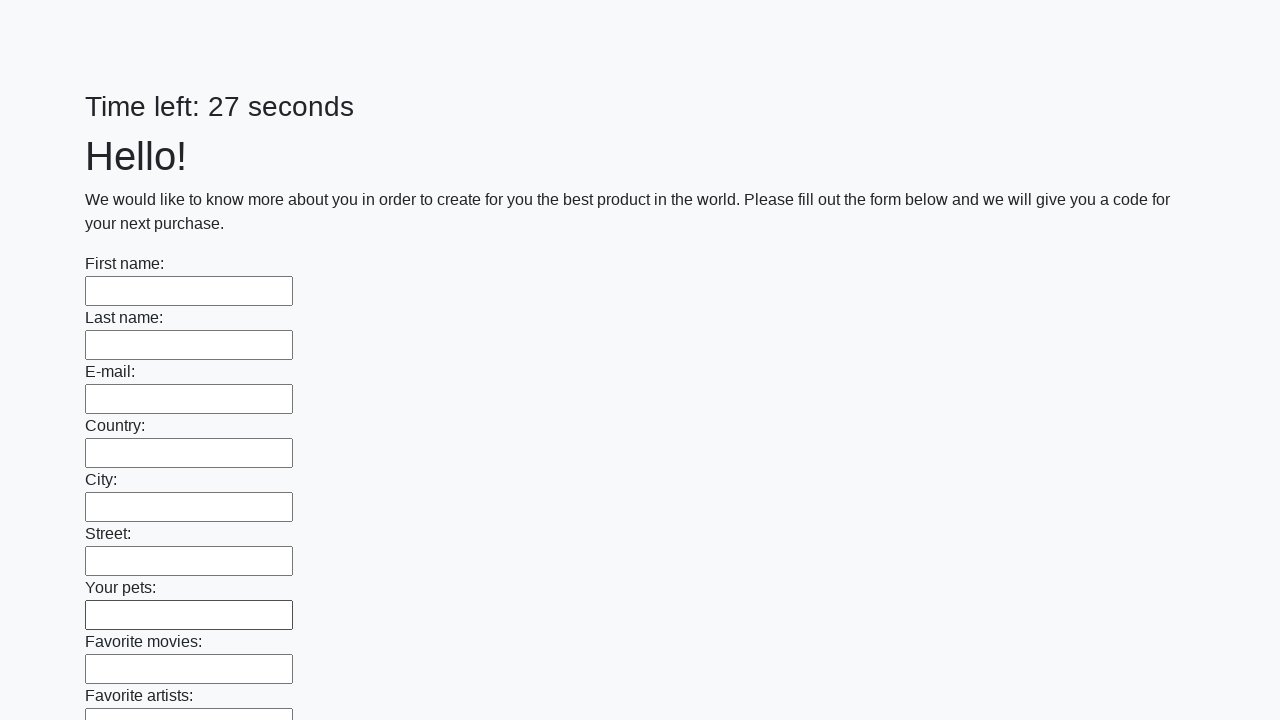